Tests filling out a large form by entering text into all input fields and clicking the submit button

Starting URL: http://suninjuly.github.io/huge_form.html

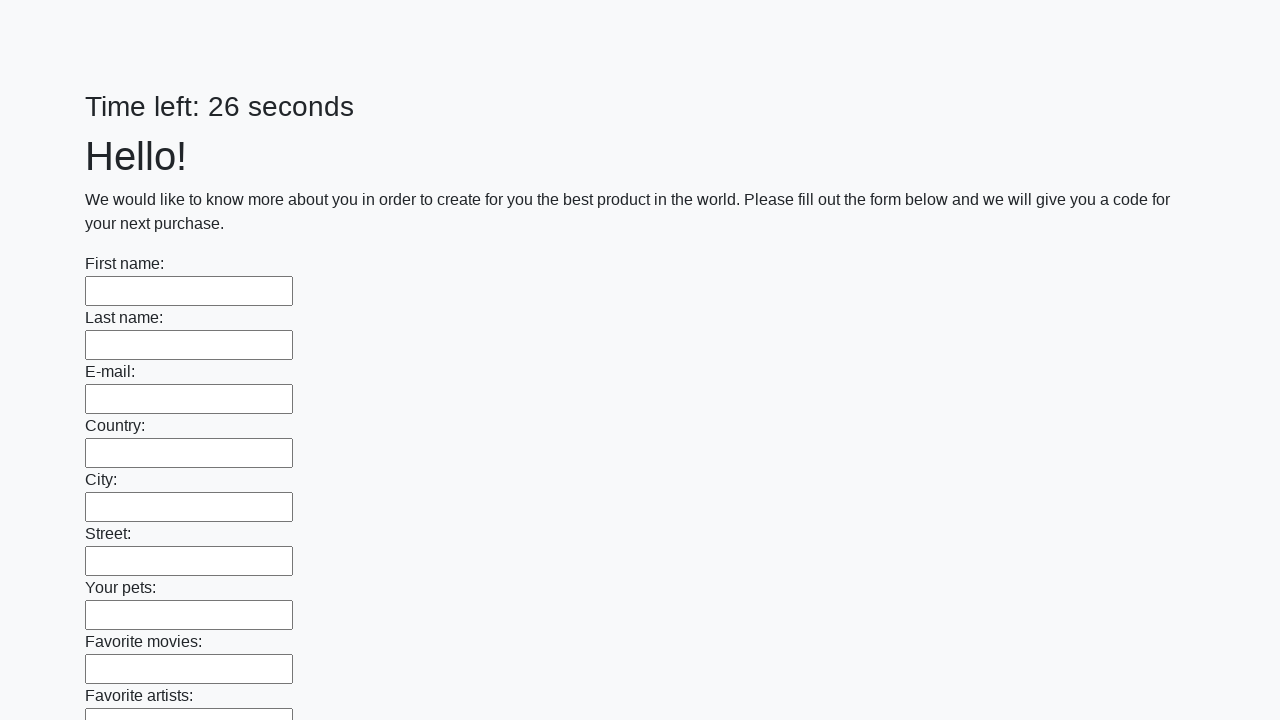

Located all input fields on the huge form
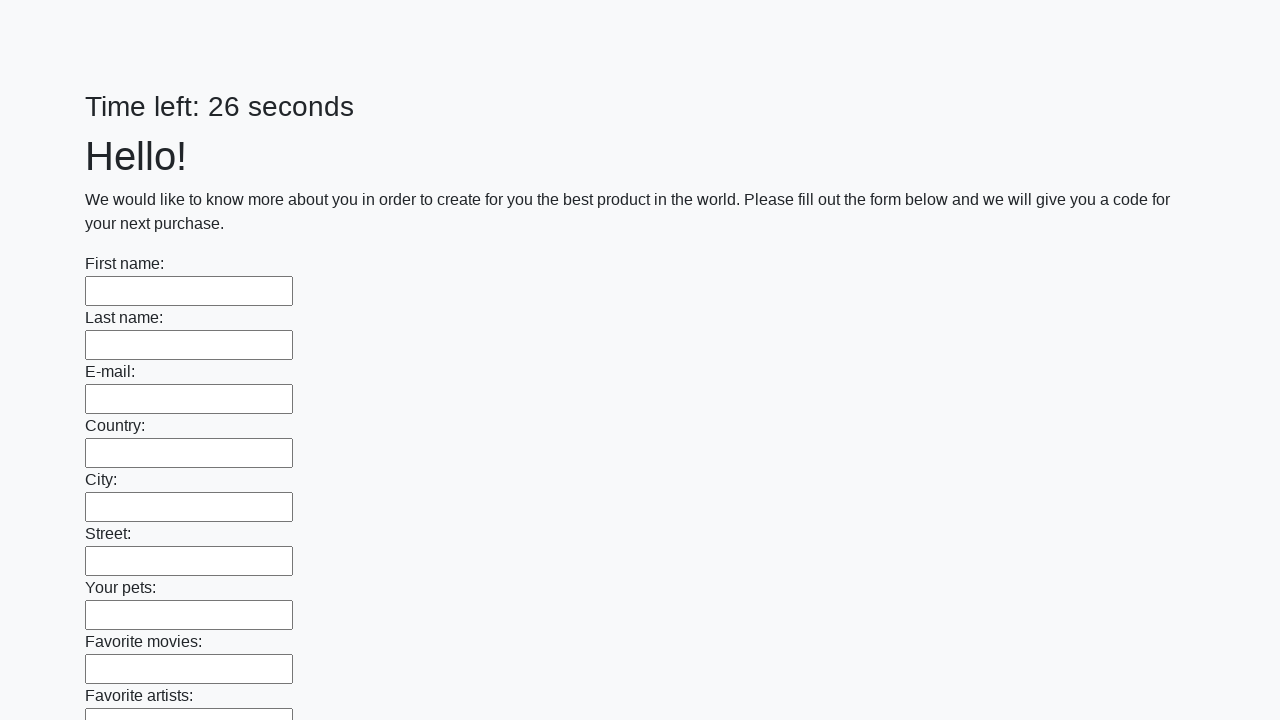

Filled input field with text 'Мой ответ' on input >> nth=0
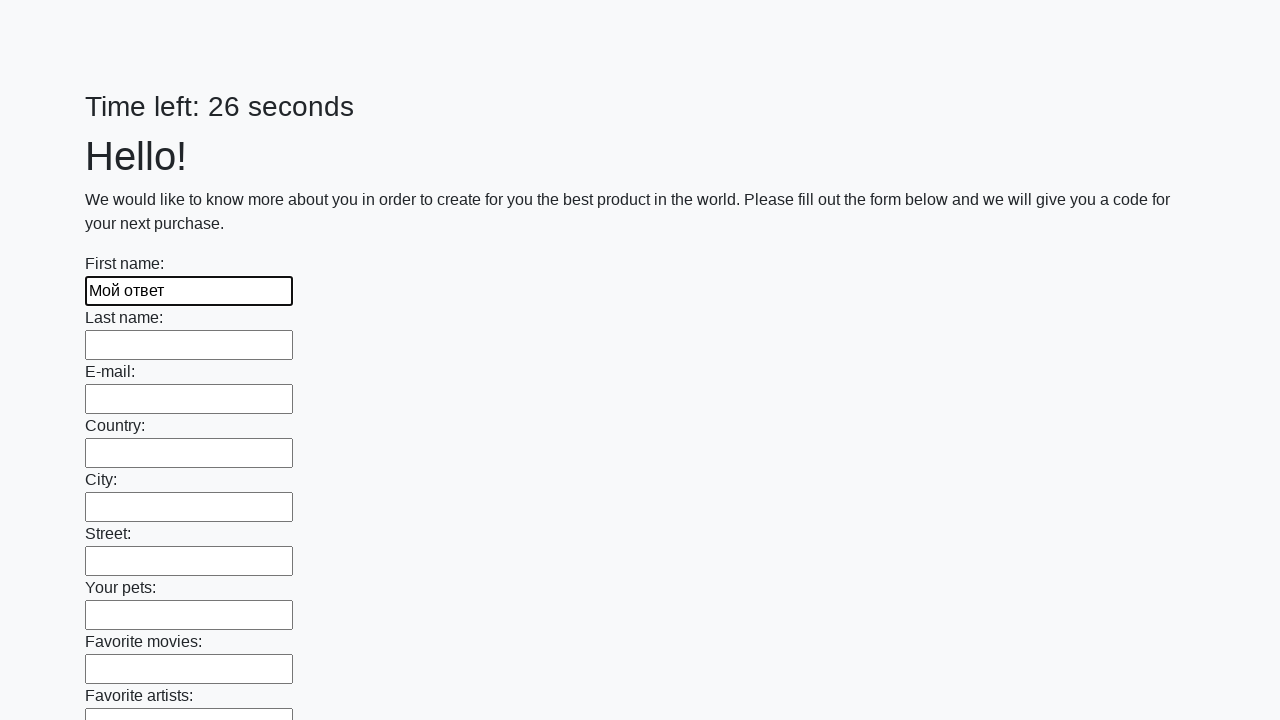

Filled input field with text 'Мой ответ' on input >> nth=1
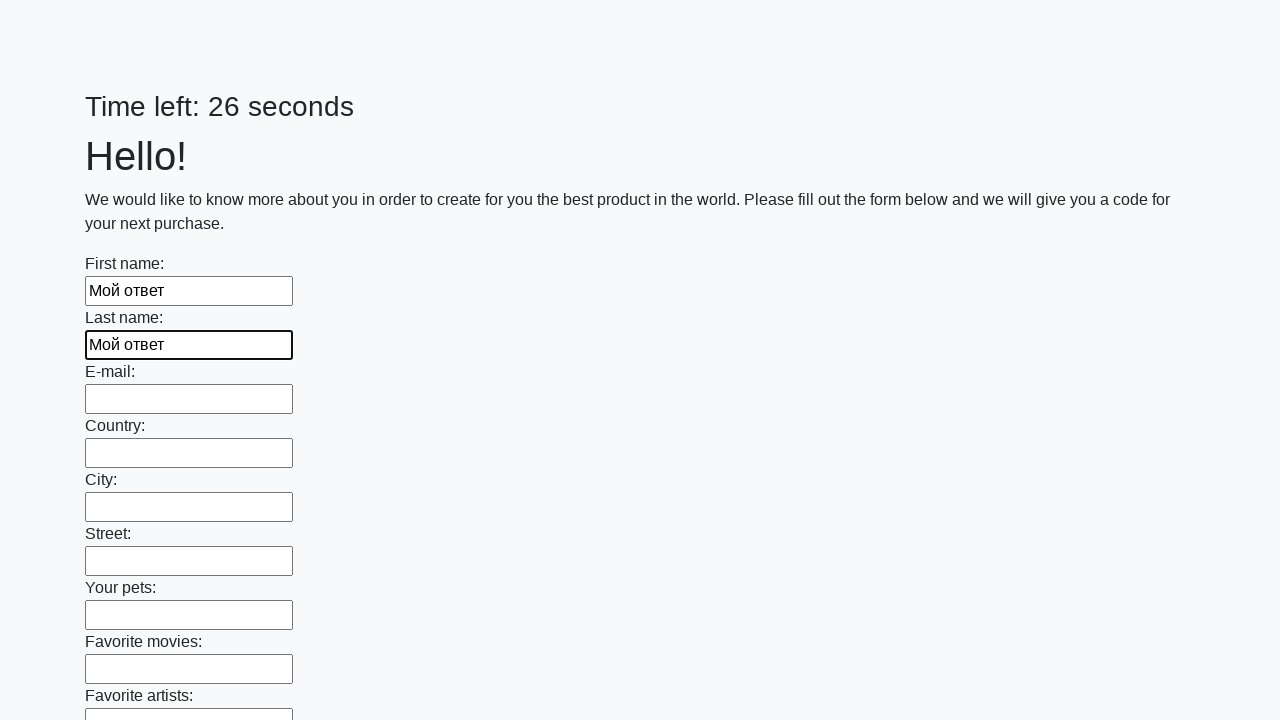

Filled input field with text 'Мой ответ' on input >> nth=2
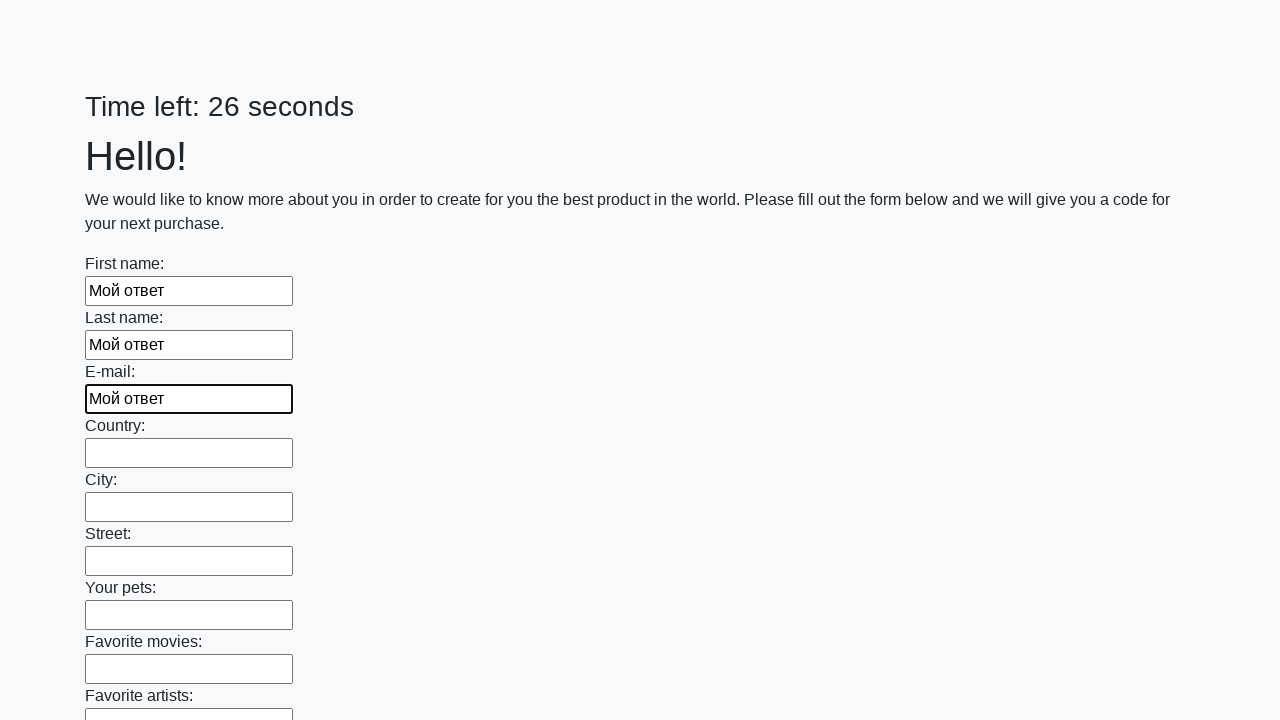

Filled input field with text 'Мой ответ' on input >> nth=3
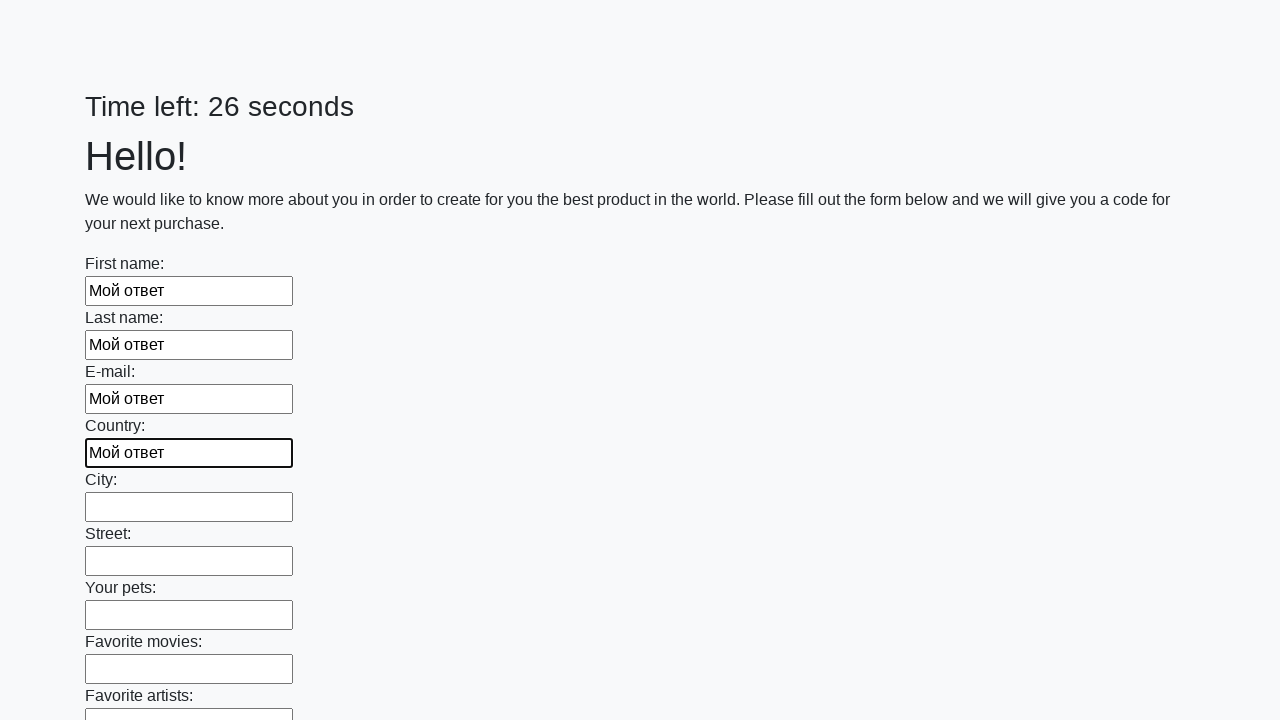

Filled input field with text 'Мой ответ' on input >> nth=4
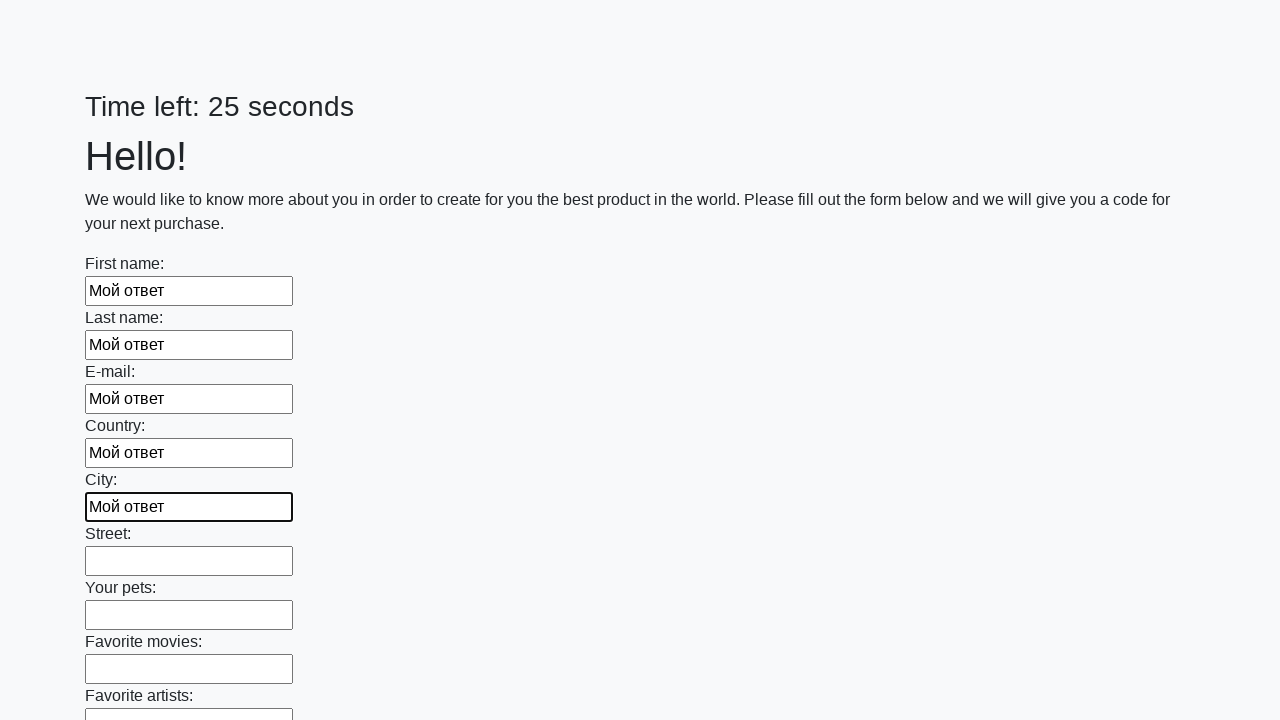

Filled input field with text 'Мой ответ' on input >> nth=5
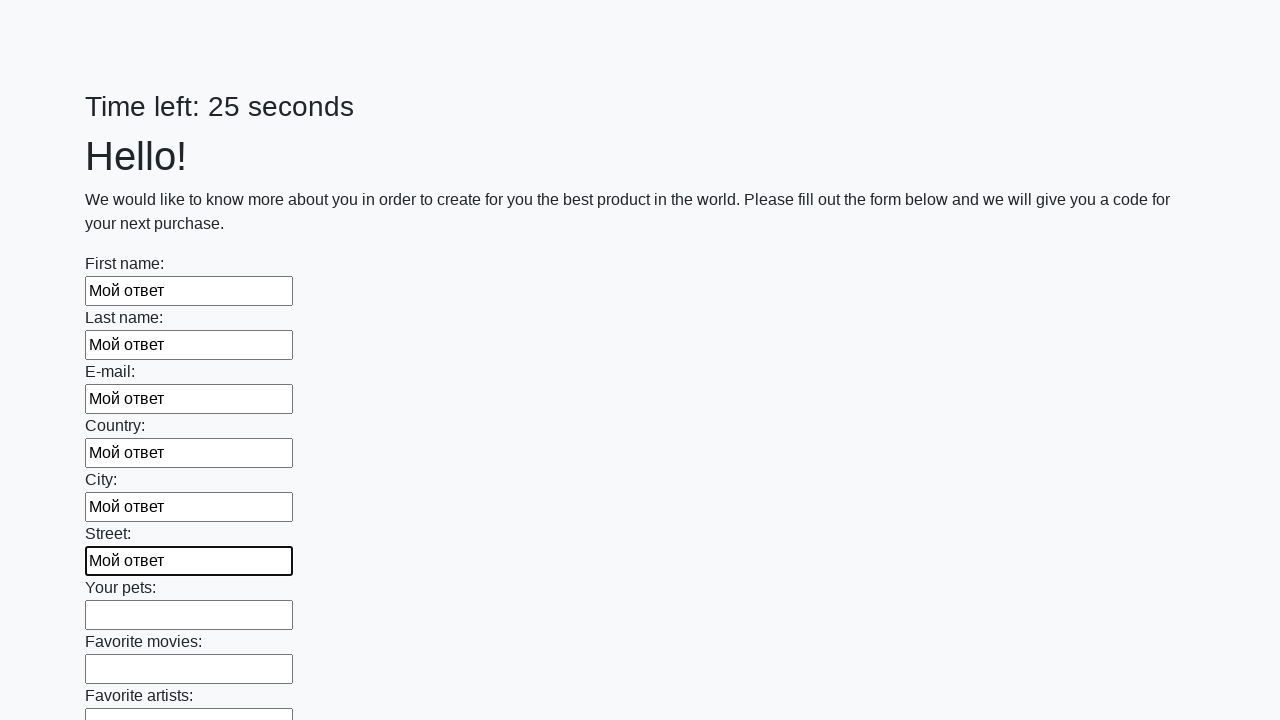

Filled input field with text 'Мой ответ' on input >> nth=6
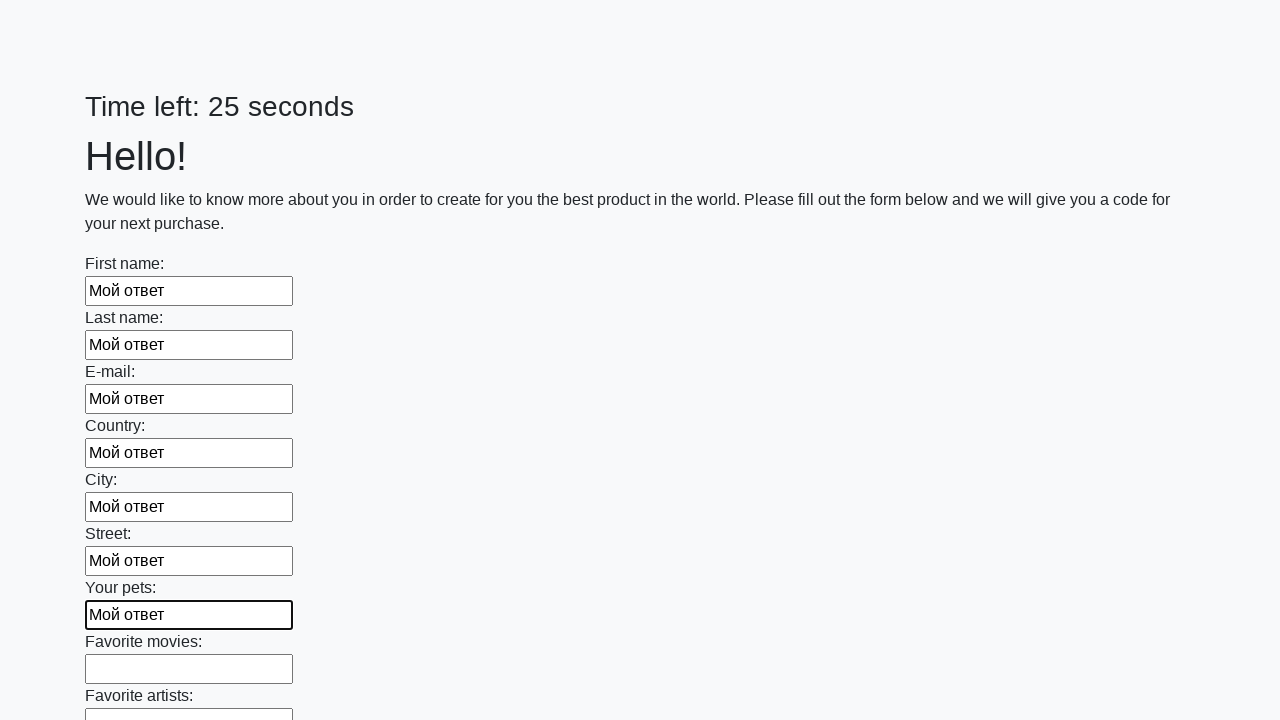

Filled input field with text 'Мой ответ' on input >> nth=7
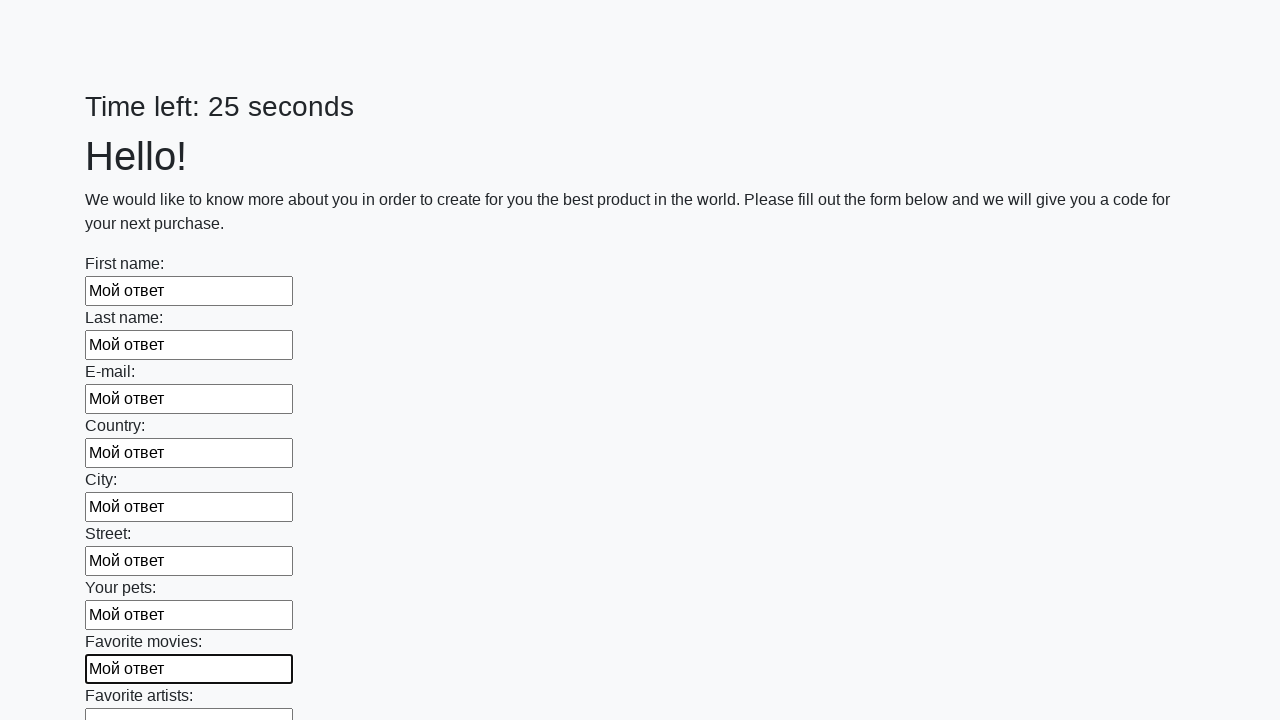

Filled input field with text 'Мой ответ' on input >> nth=8
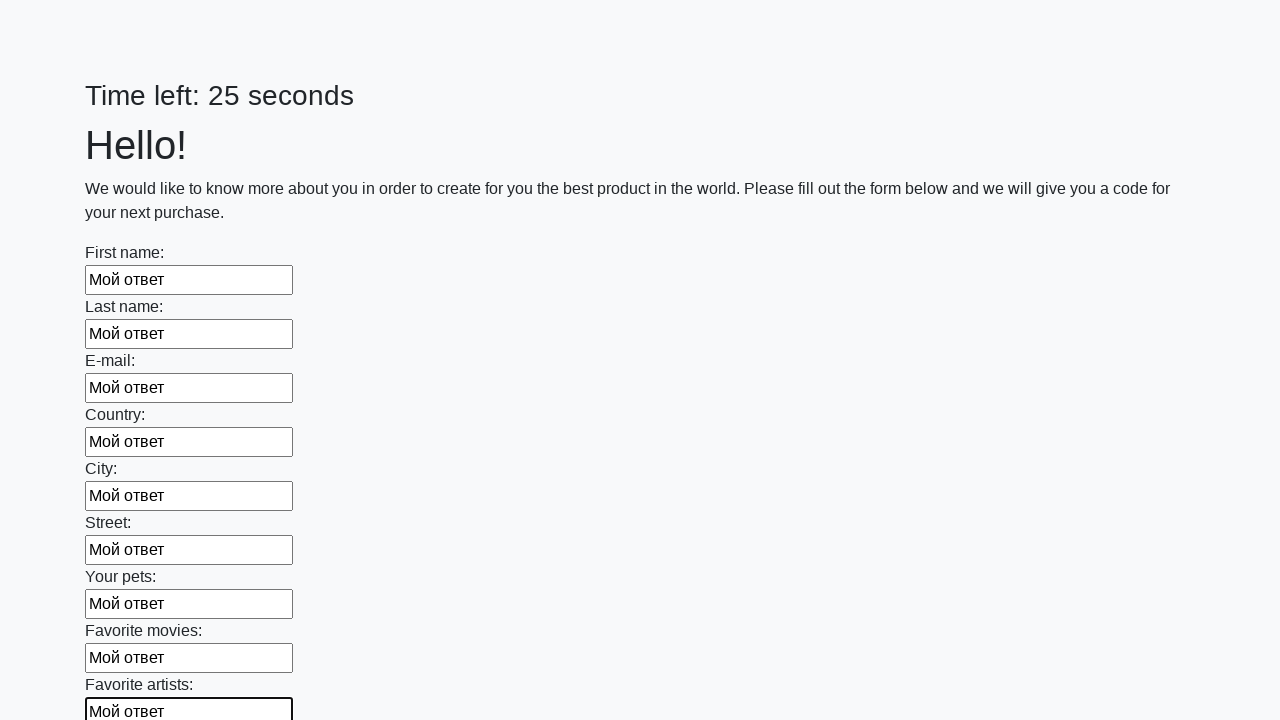

Filled input field with text 'Мой ответ' on input >> nth=9
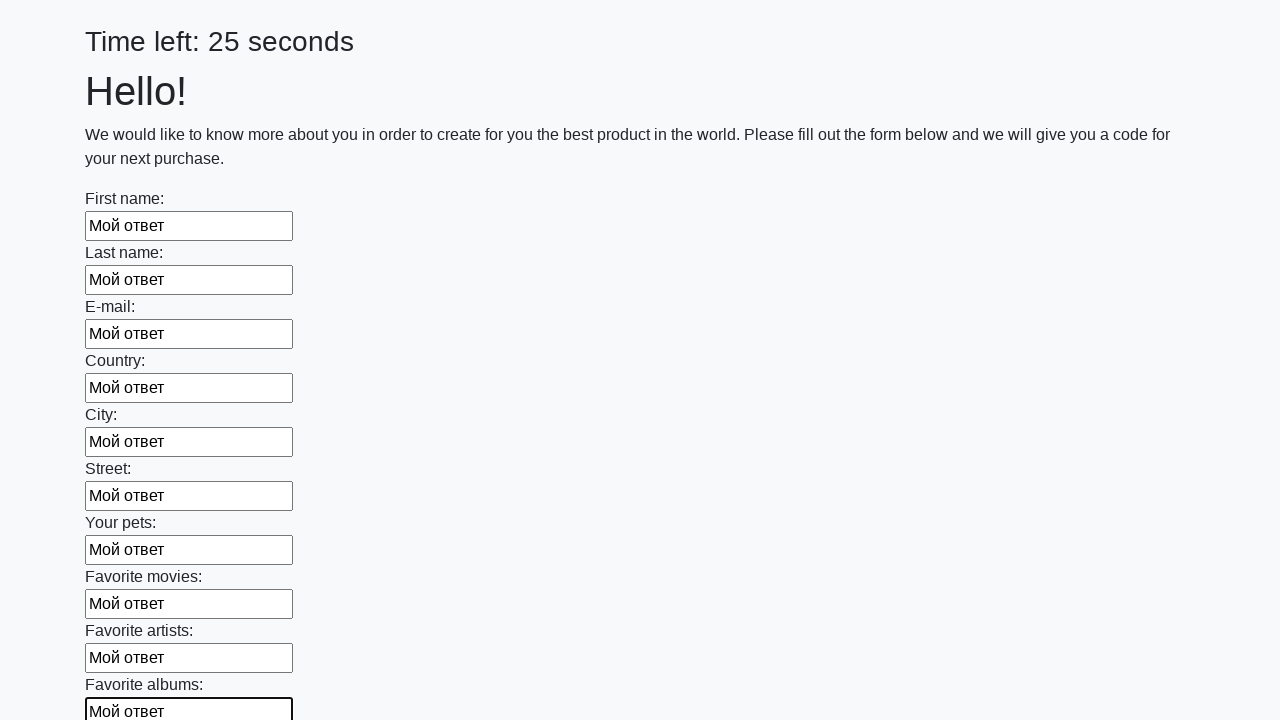

Filled input field with text 'Мой ответ' on input >> nth=10
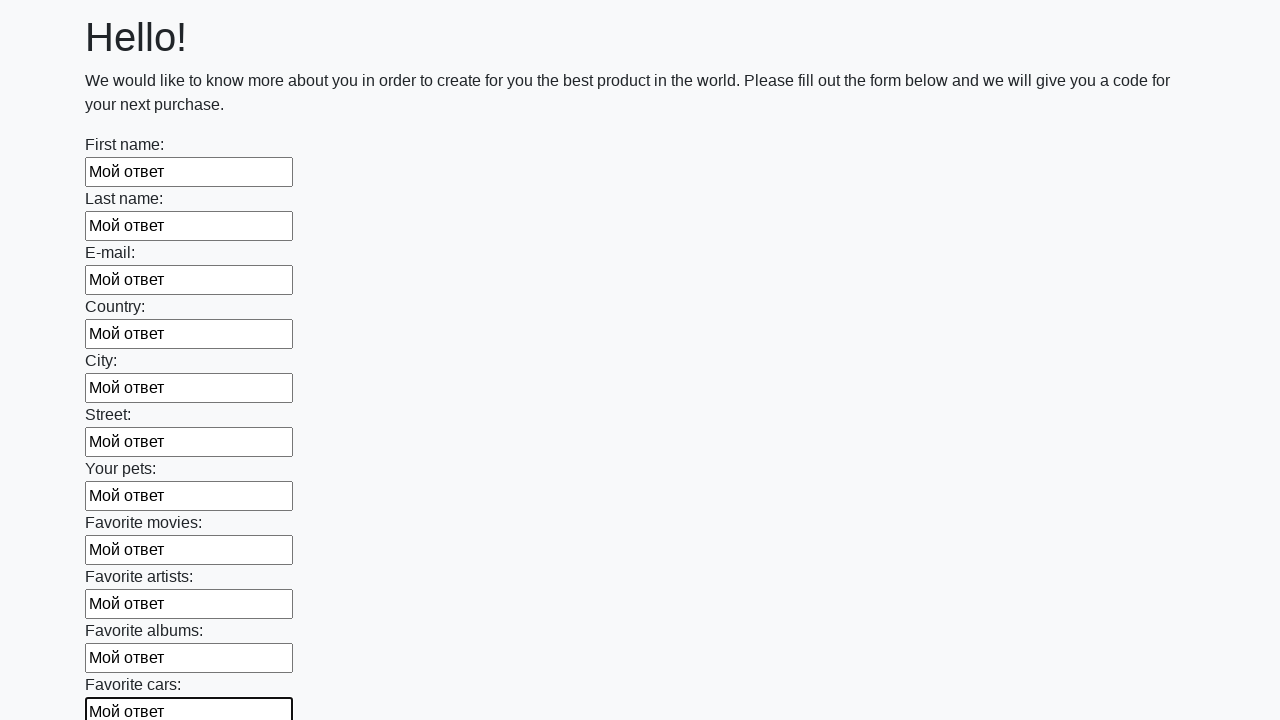

Filled input field with text 'Мой ответ' on input >> nth=11
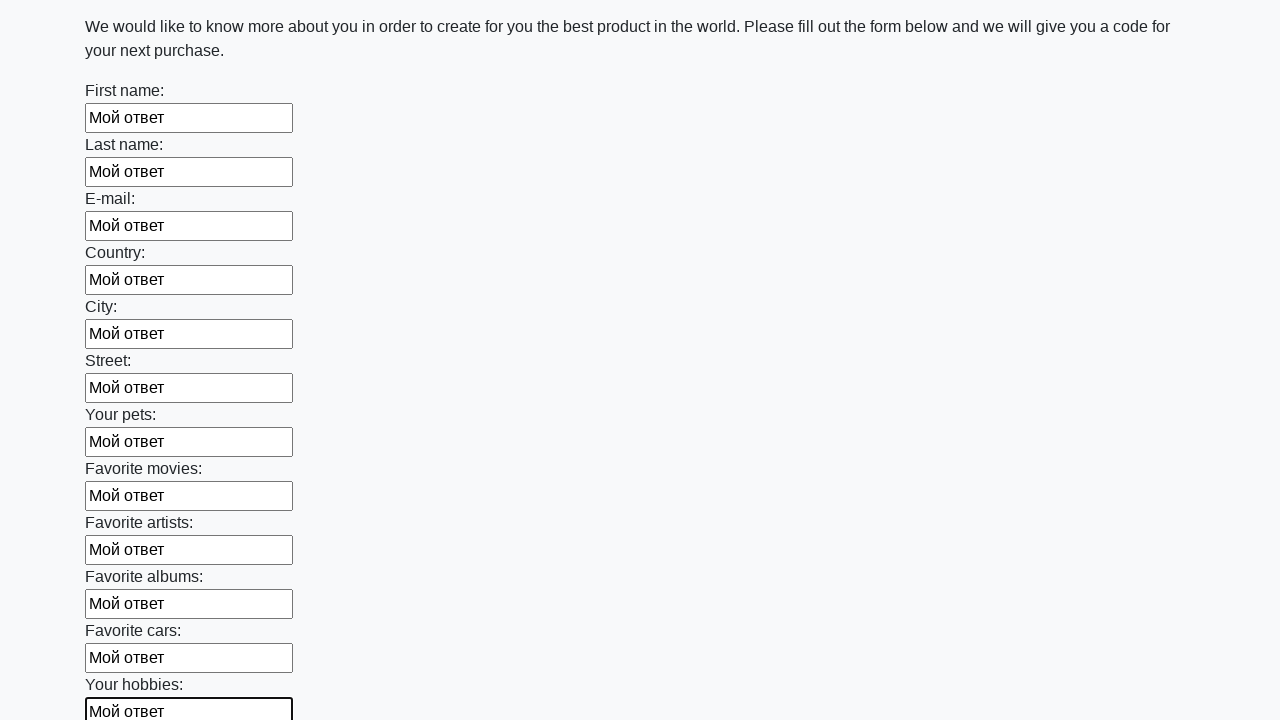

Filled input field with text 'Мой ответ' on input >> nth=12
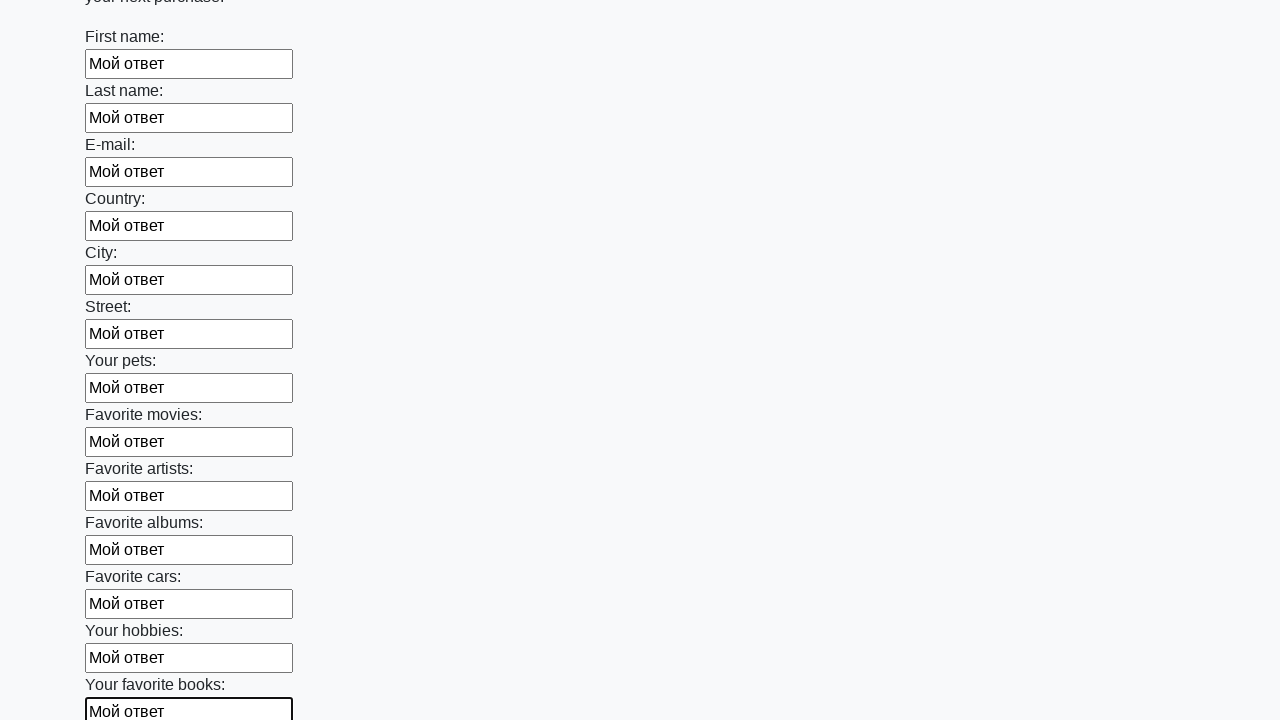

Filled input field with text 'Мой ответ' on input >> nth=13
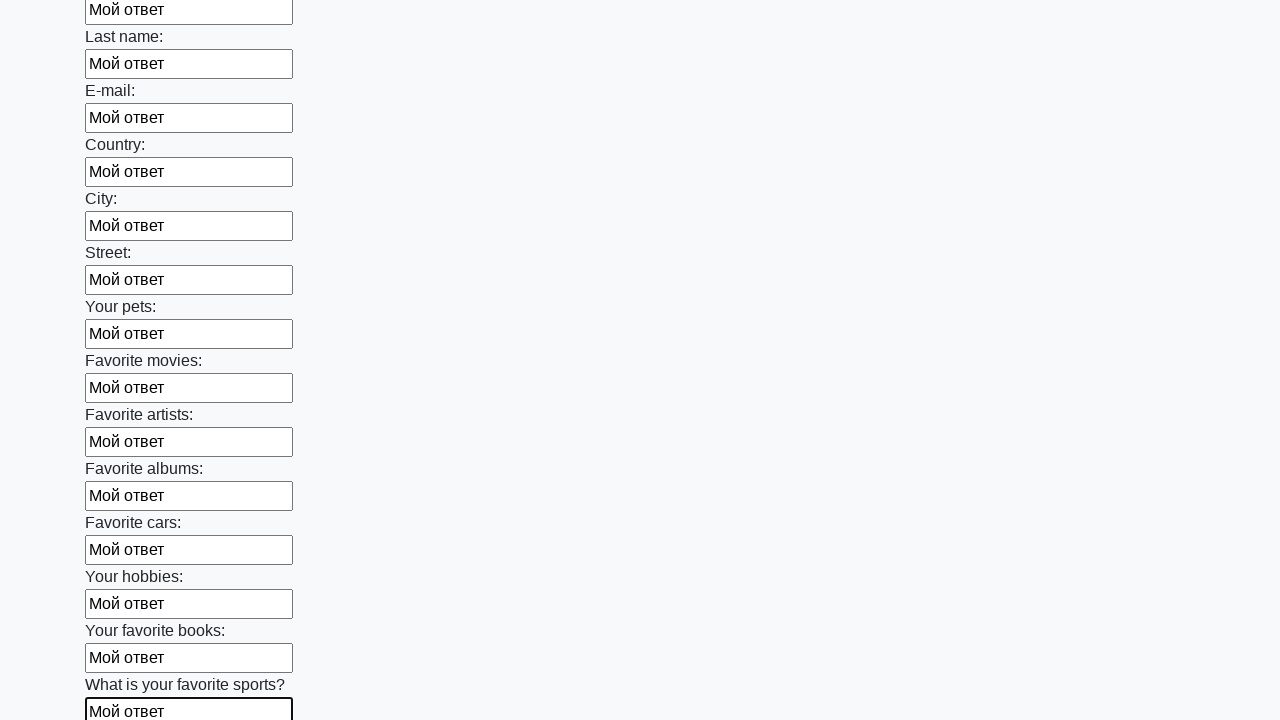

Filled input field with text 'Мой ответ' on input >> nth=14
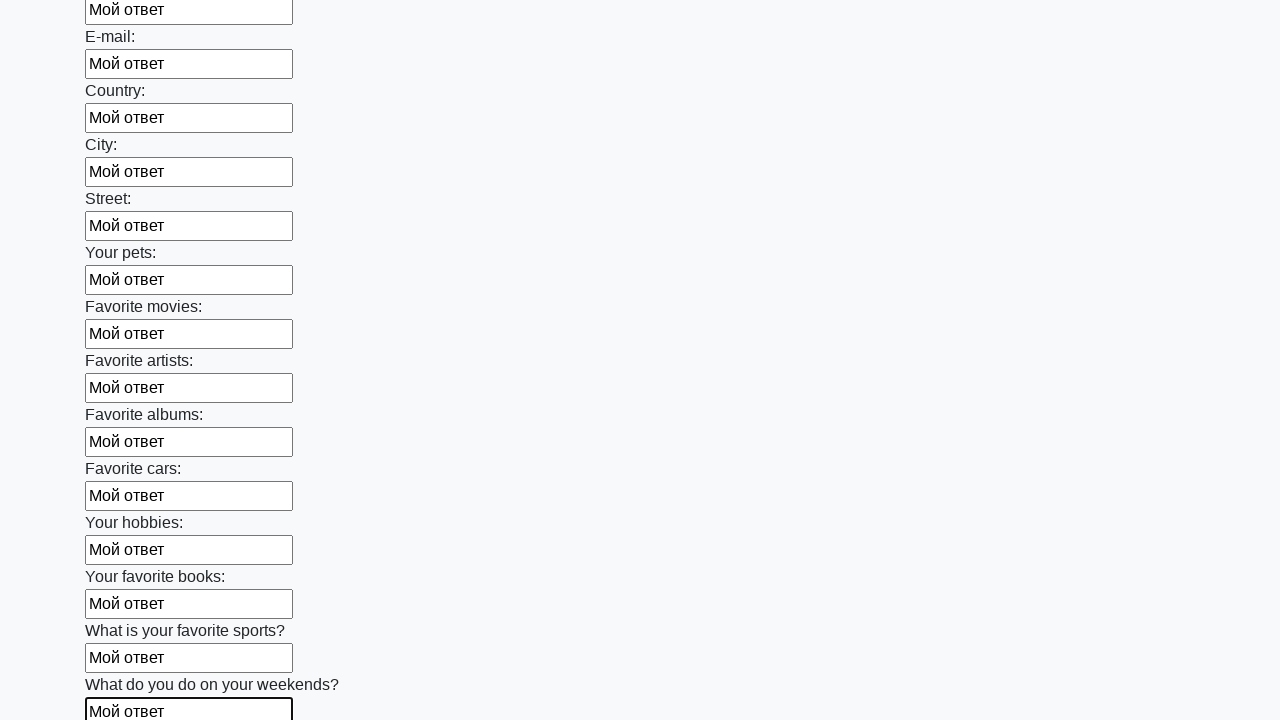

Filled input field with text 'Мой ответ' on input >> nth=15
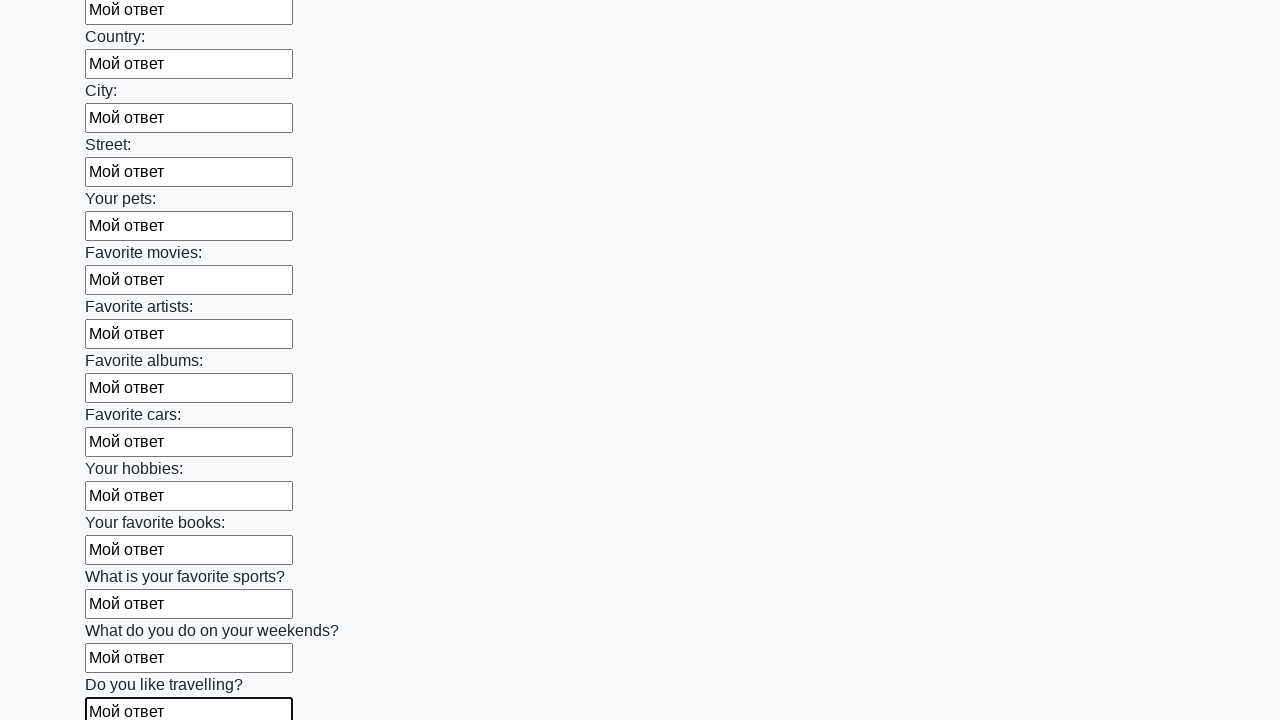

Filled input field with text 'Мой ответ' on input >> nth=16
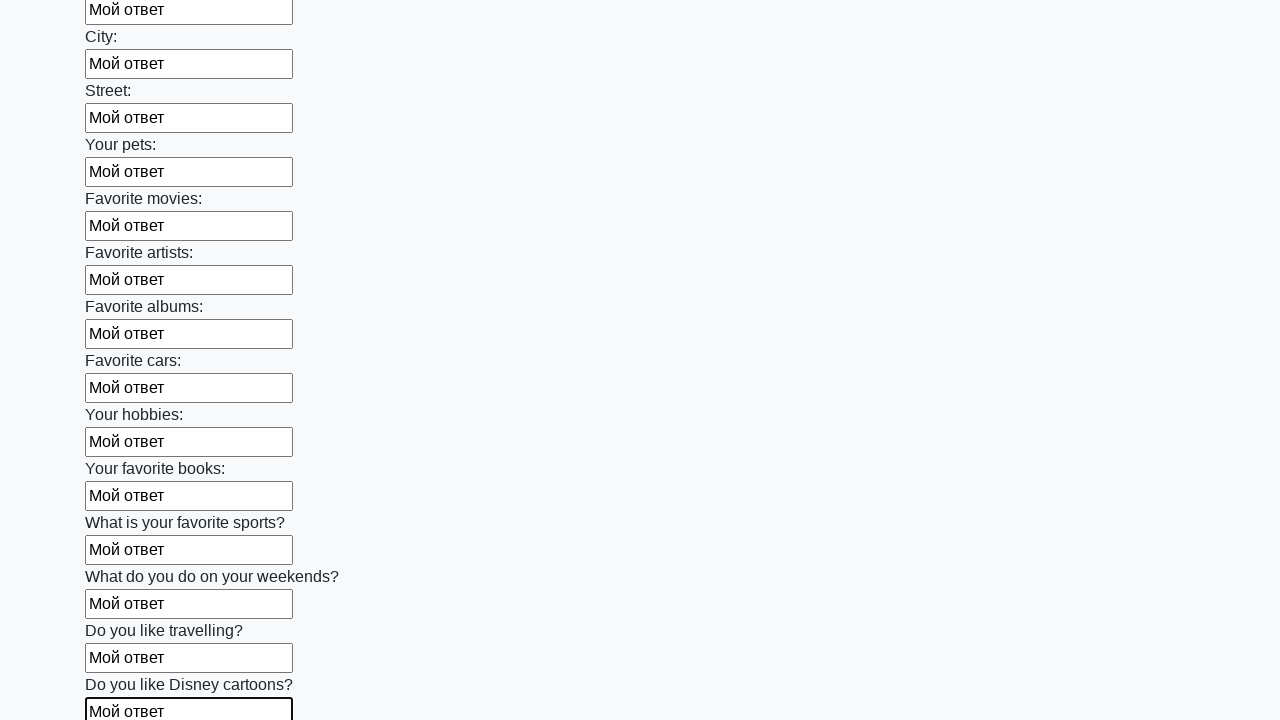

Filled input field with text 'Мой ответ' on input >> nth=17
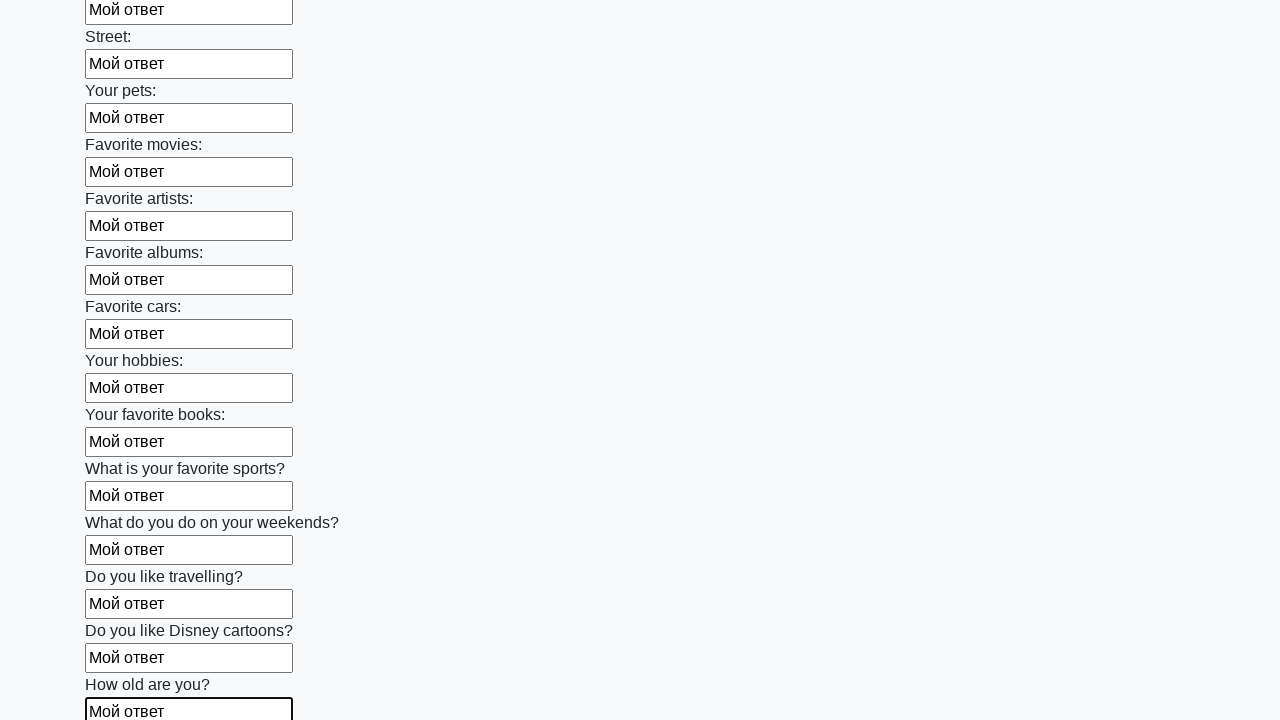

Filled input field with text 'Мой ответ' on input >> nth=18
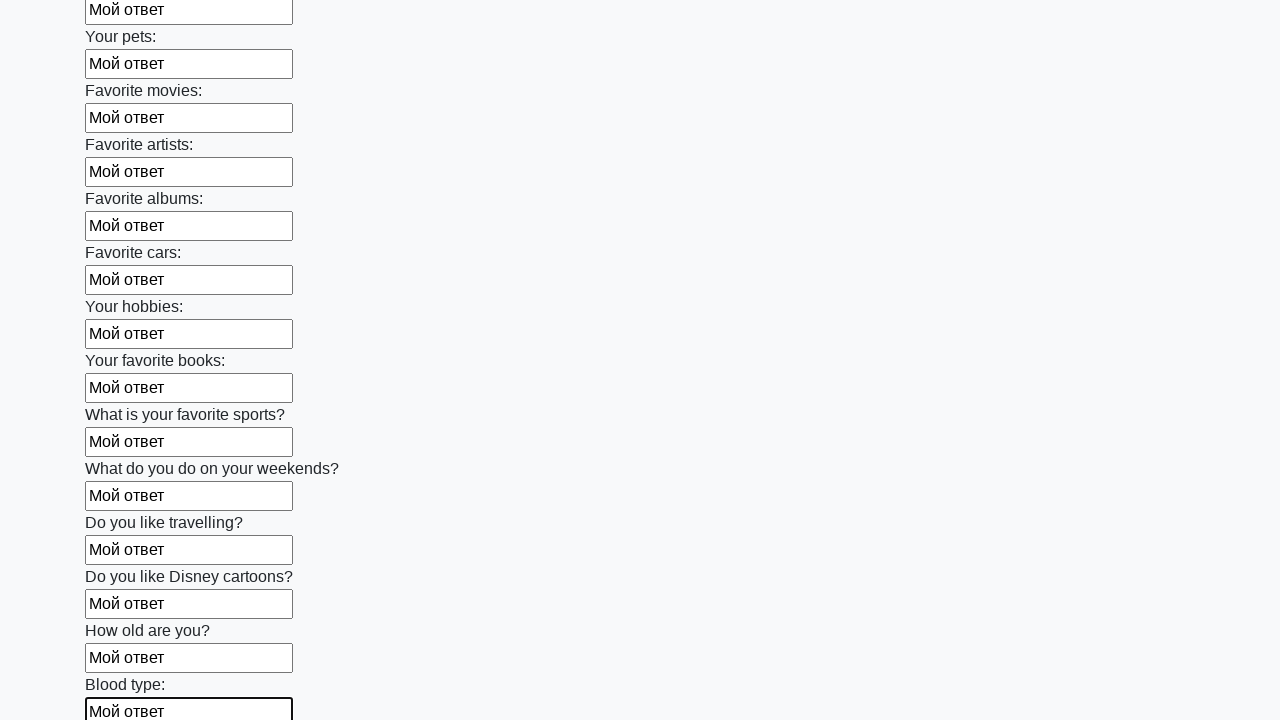

Filled input field with text 'Мой ответ' on input >> nth=19
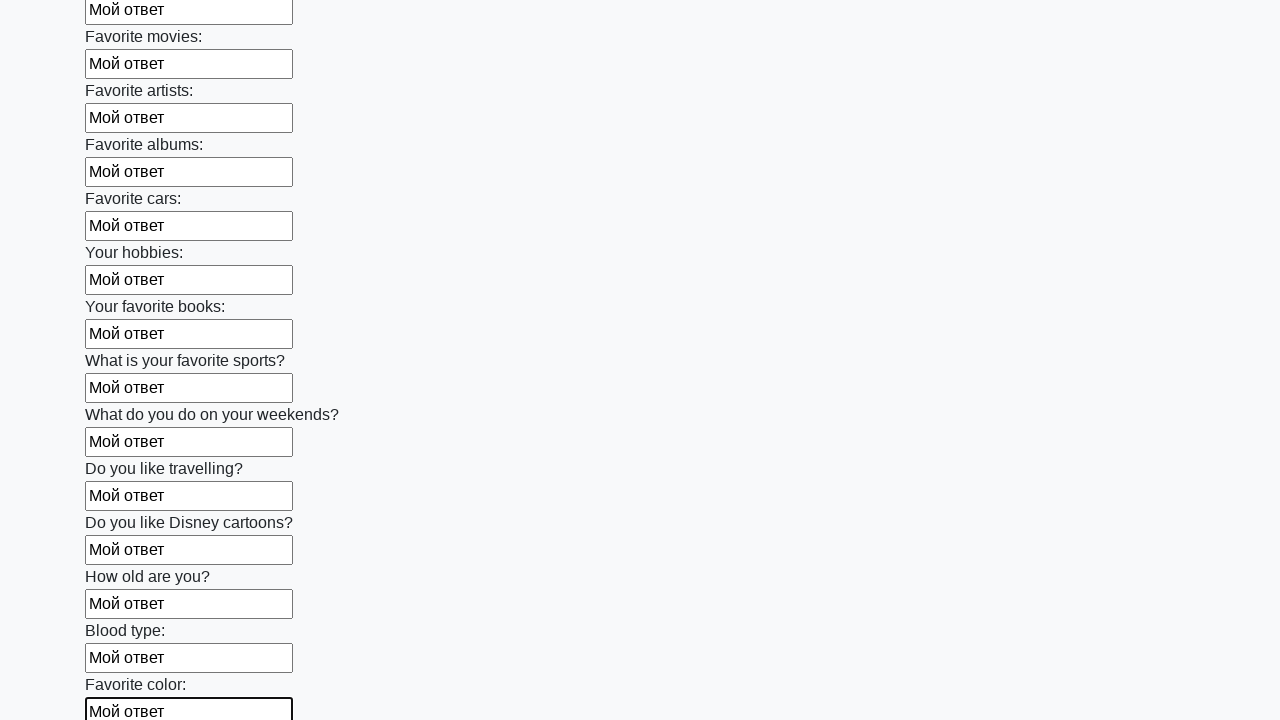

Filled input field with text 'Мой ответ' on input >> nth=20
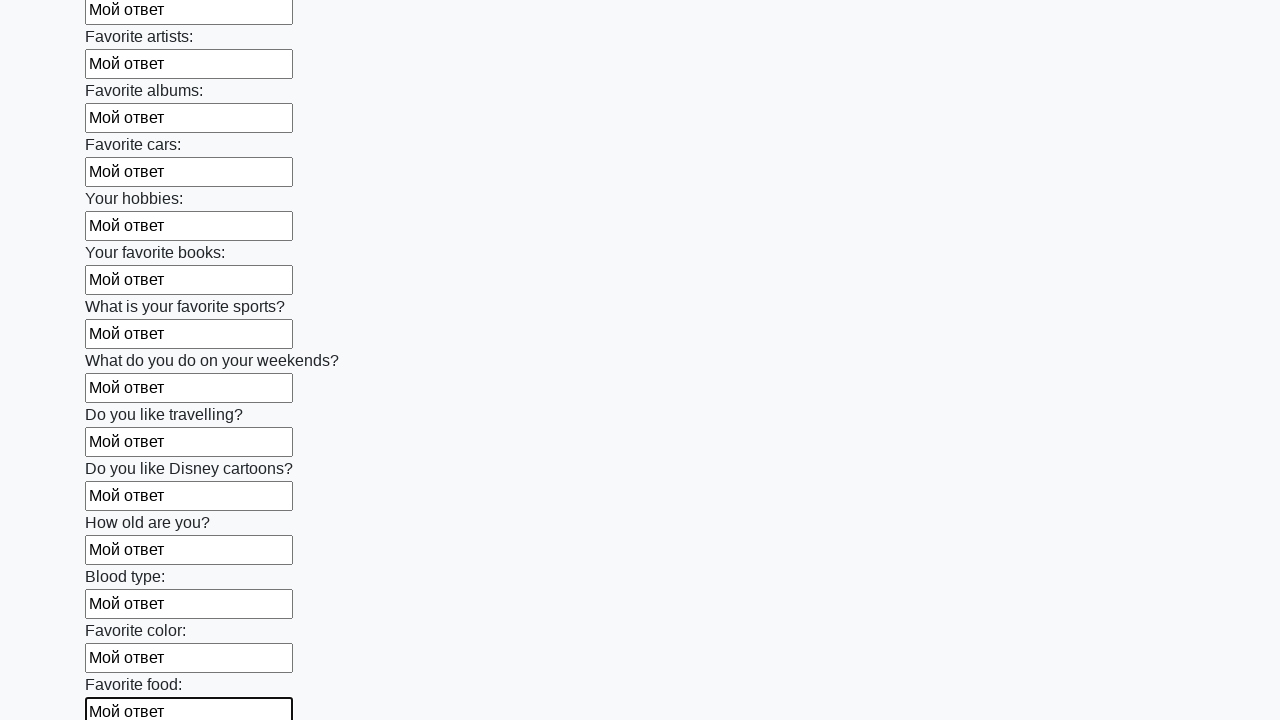

Filled input field with text 'Мой ответ' on input >> nth=21
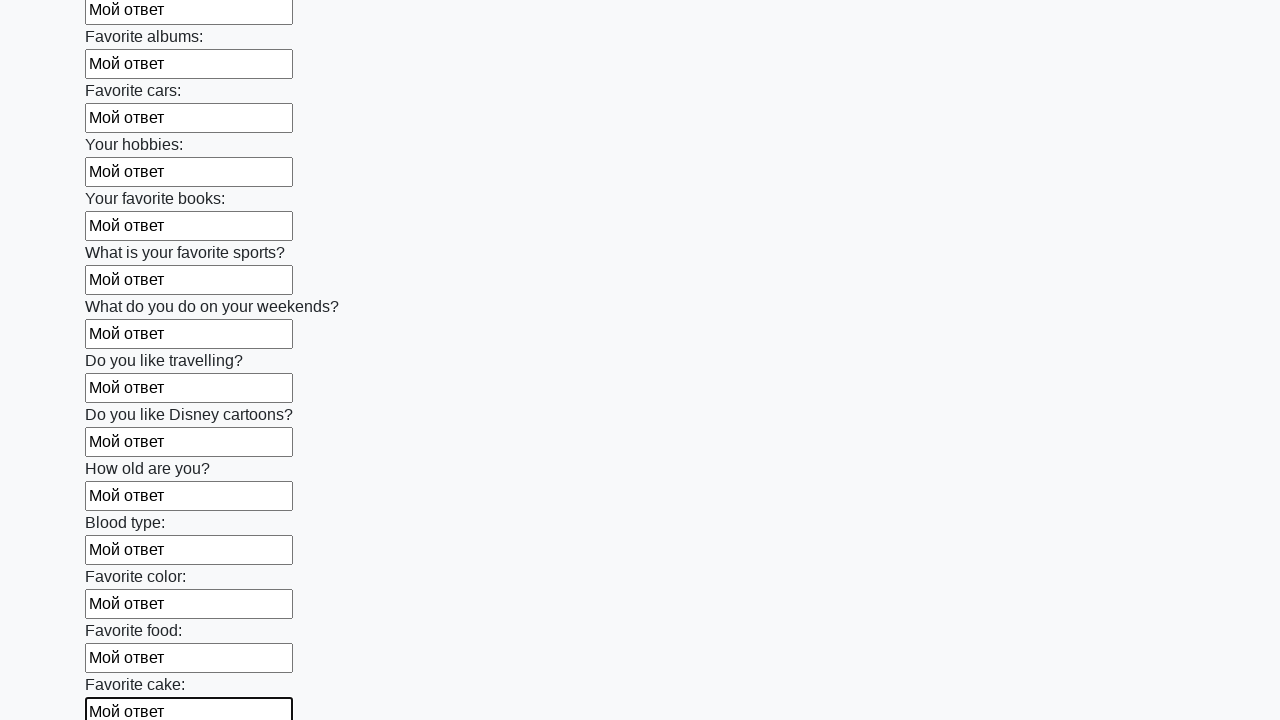

Filled input field with text 'Мой ответ' on input >> nth=22
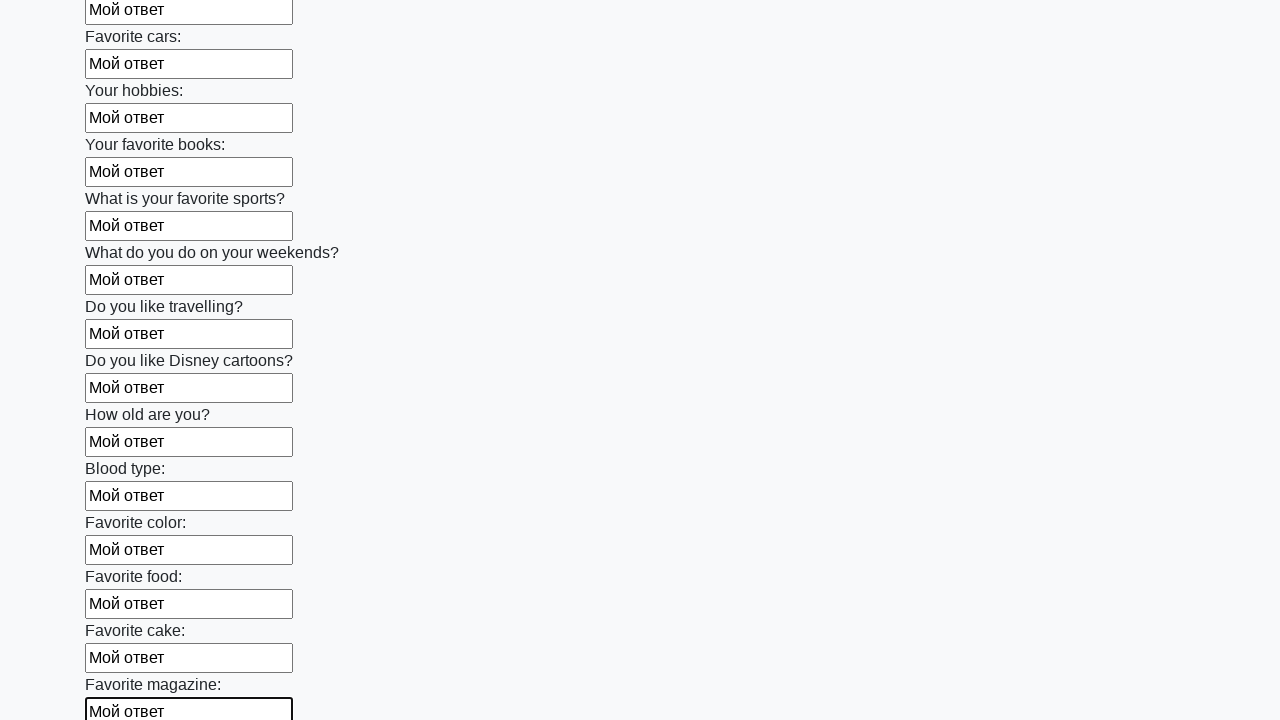

Filled input field with text 'Мой ответ' on input >> nth=23
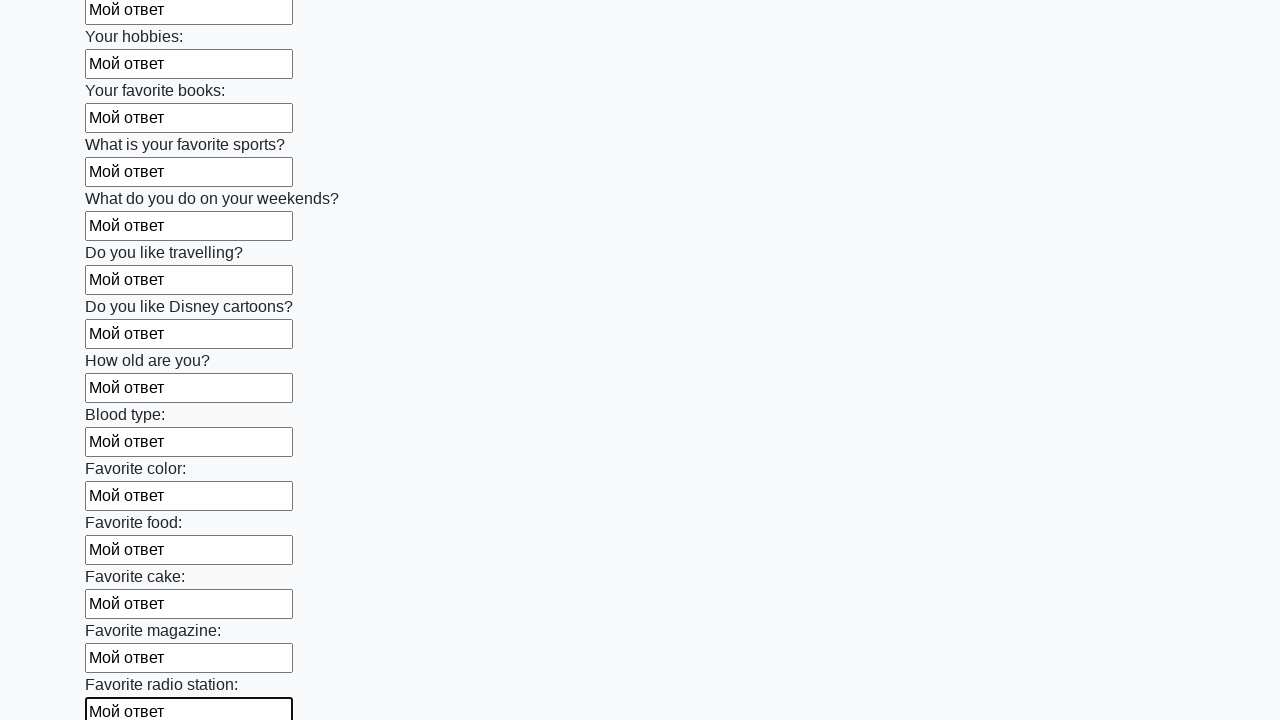

Filled input field with text 'Мой ответ' on input >> nth=24
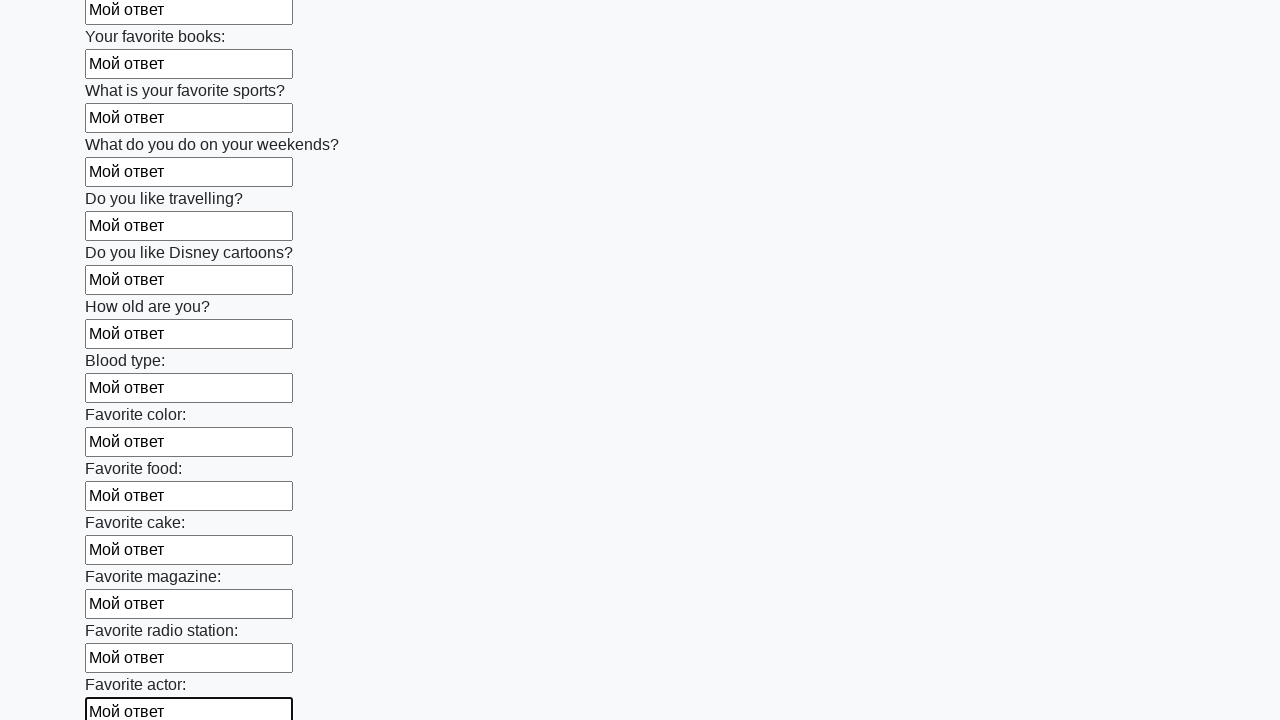

Filled input field with text 'Мой ответ' on input >> nth=25
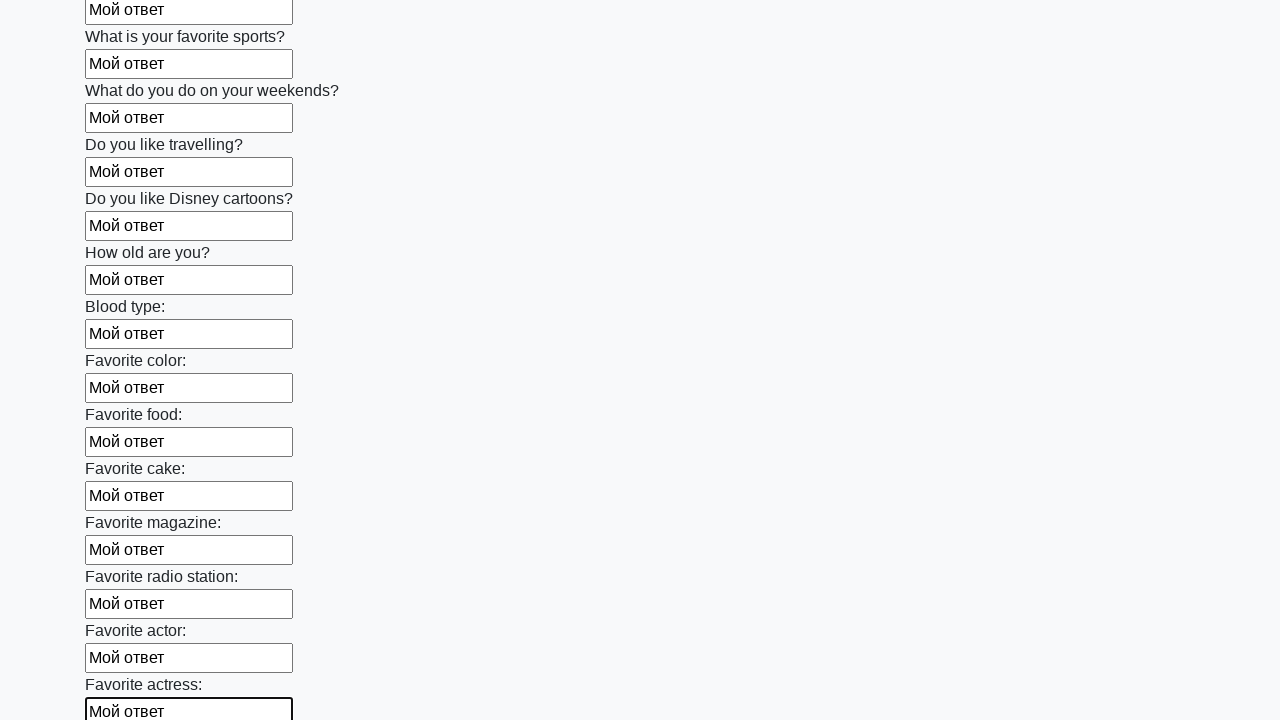

Filled input field with text 'Мой ответ' on input >> nth=26
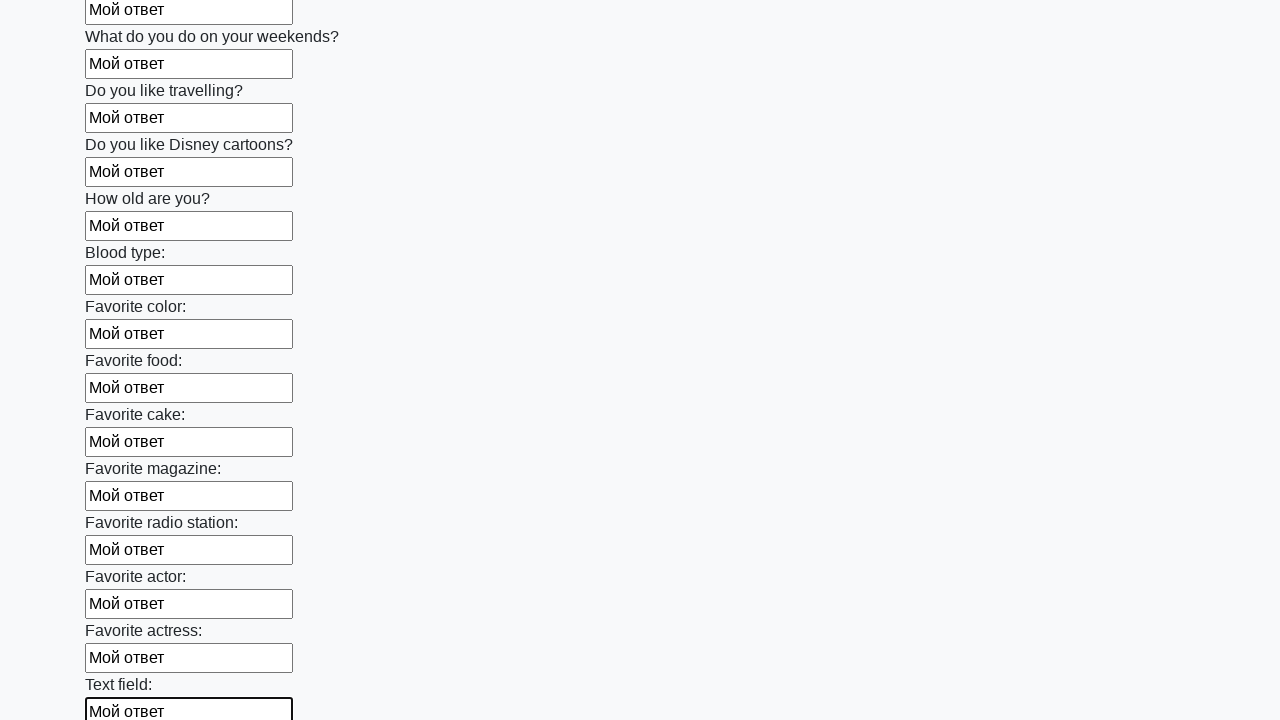

Filled input field with text 'Мой ответ' on input >> nth=27
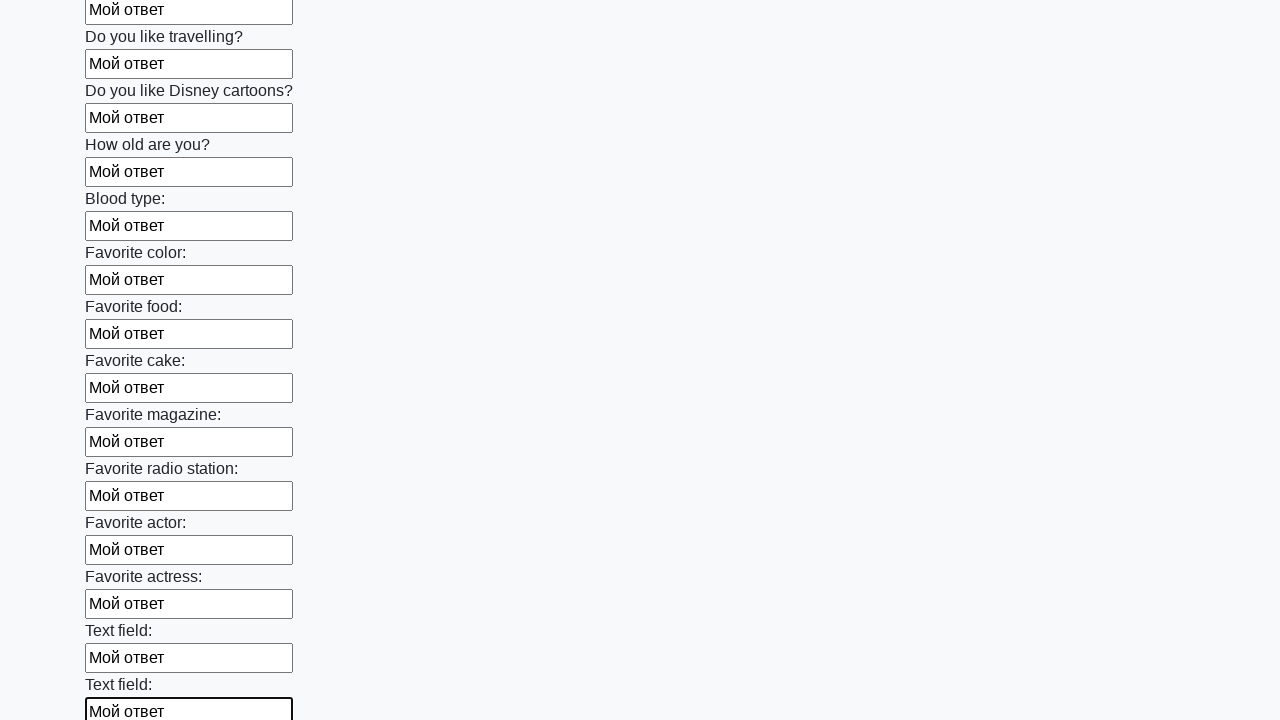

Filled input field with text 'Мой ответ' on input >> nth=28
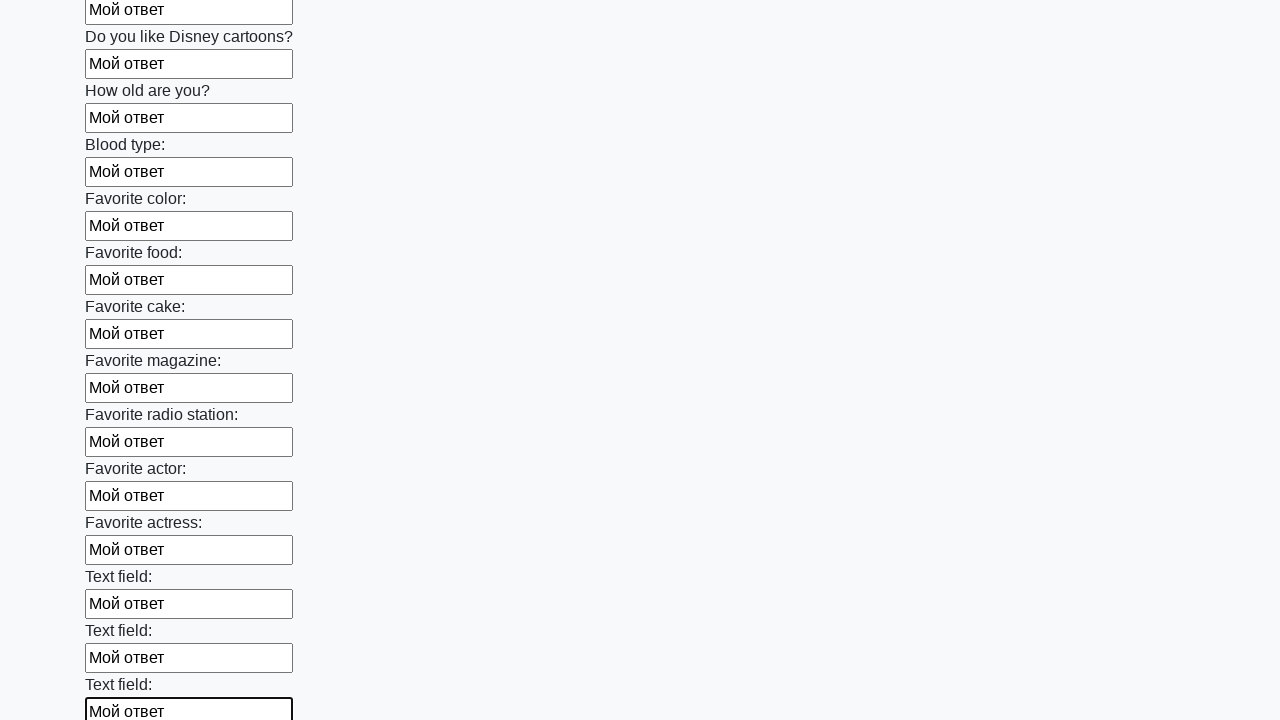

Filled input field with text 'Мой ответ' on input >> nth=29
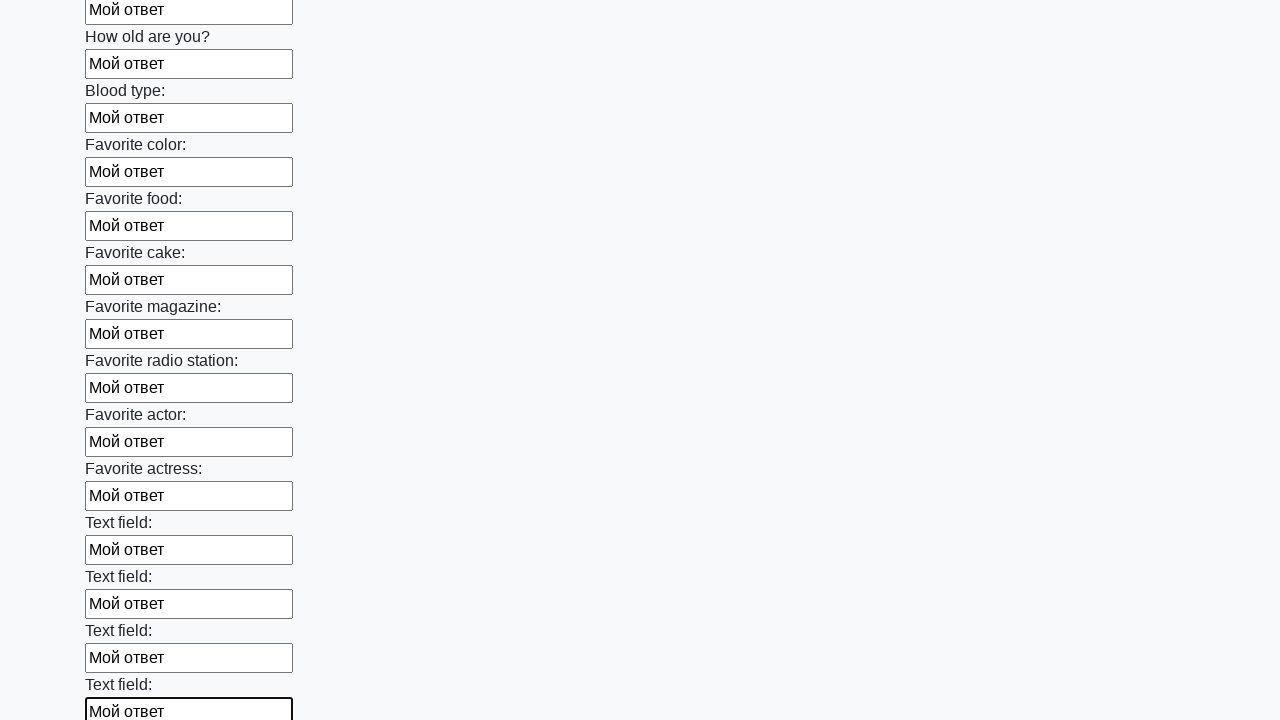

Filled input field with text 'Мой ответ' on input >> nth=30
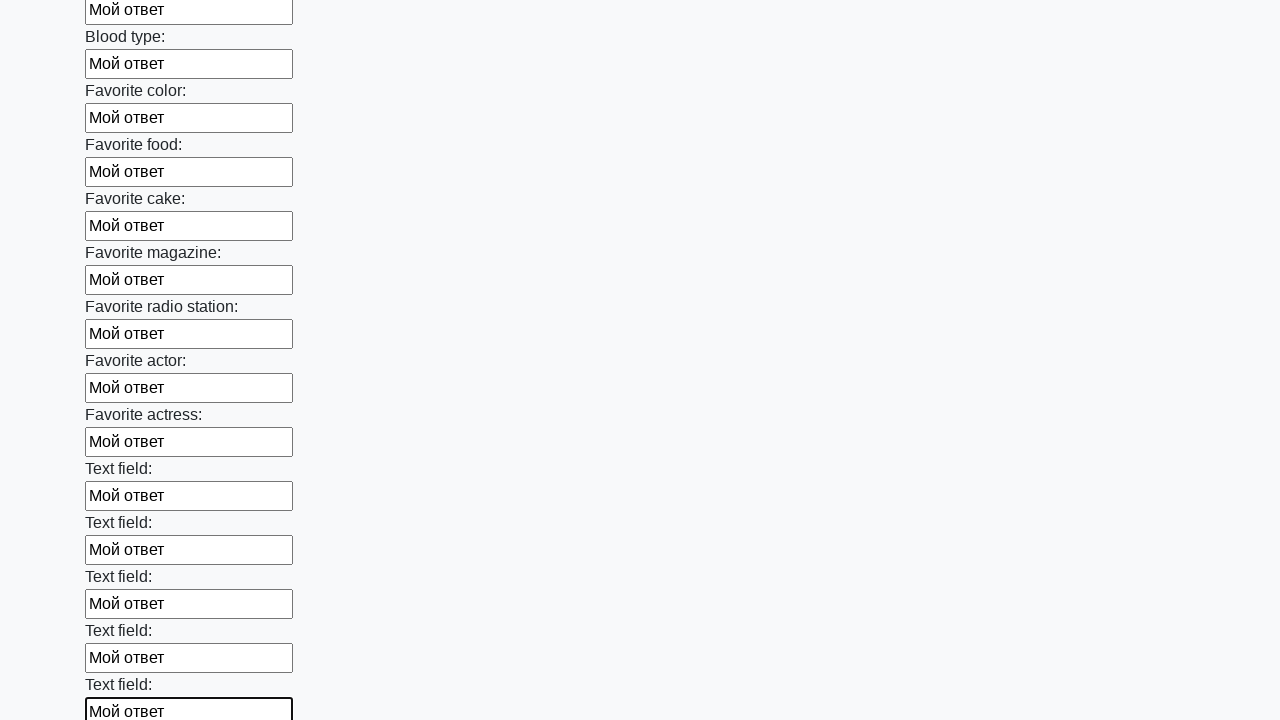

Filled input field with text 'Мой ответ' on input >> nth=31
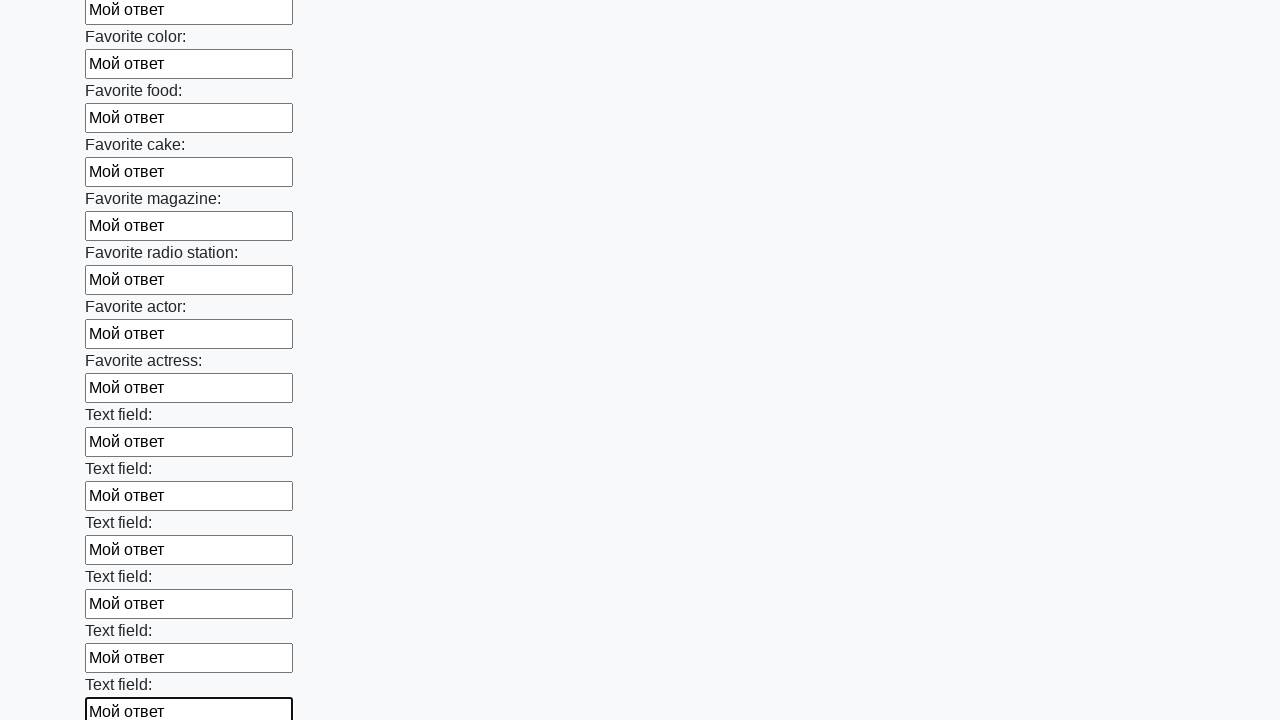

Filled input field with text 'Мой ответ' on input >> nth=32
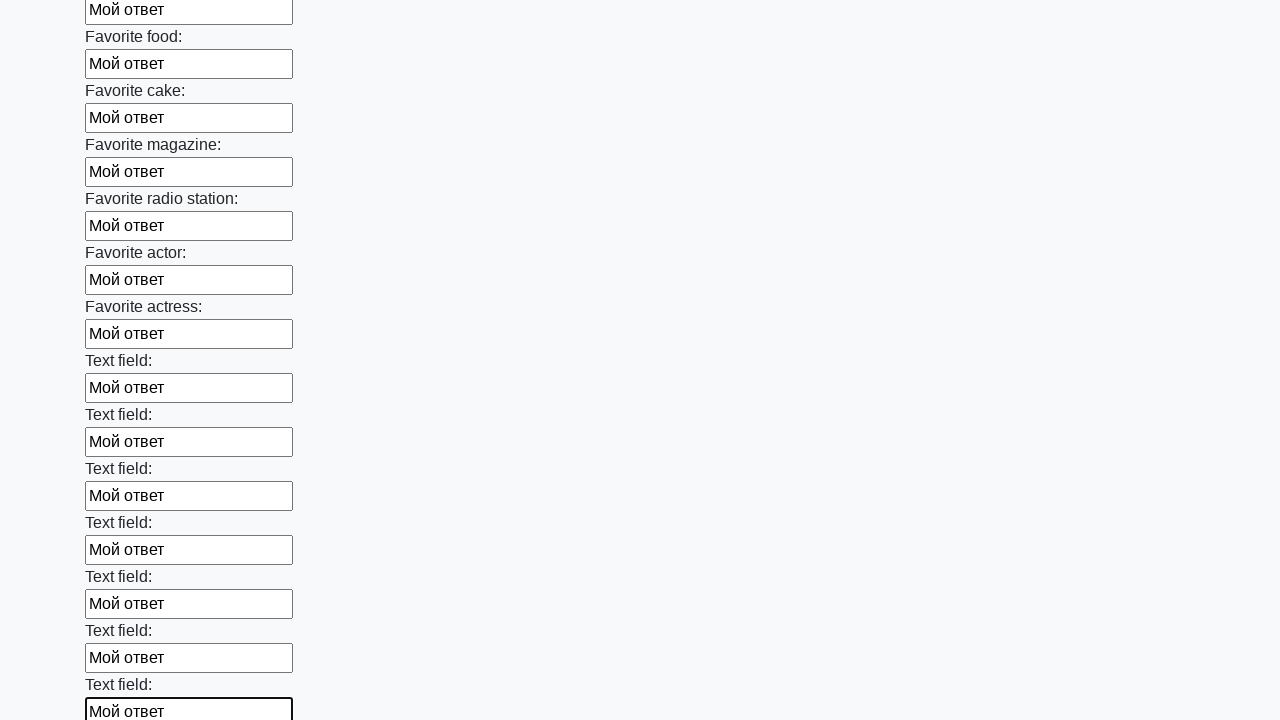

Filled input field with text 'Мой ответ' on input >> nth=33
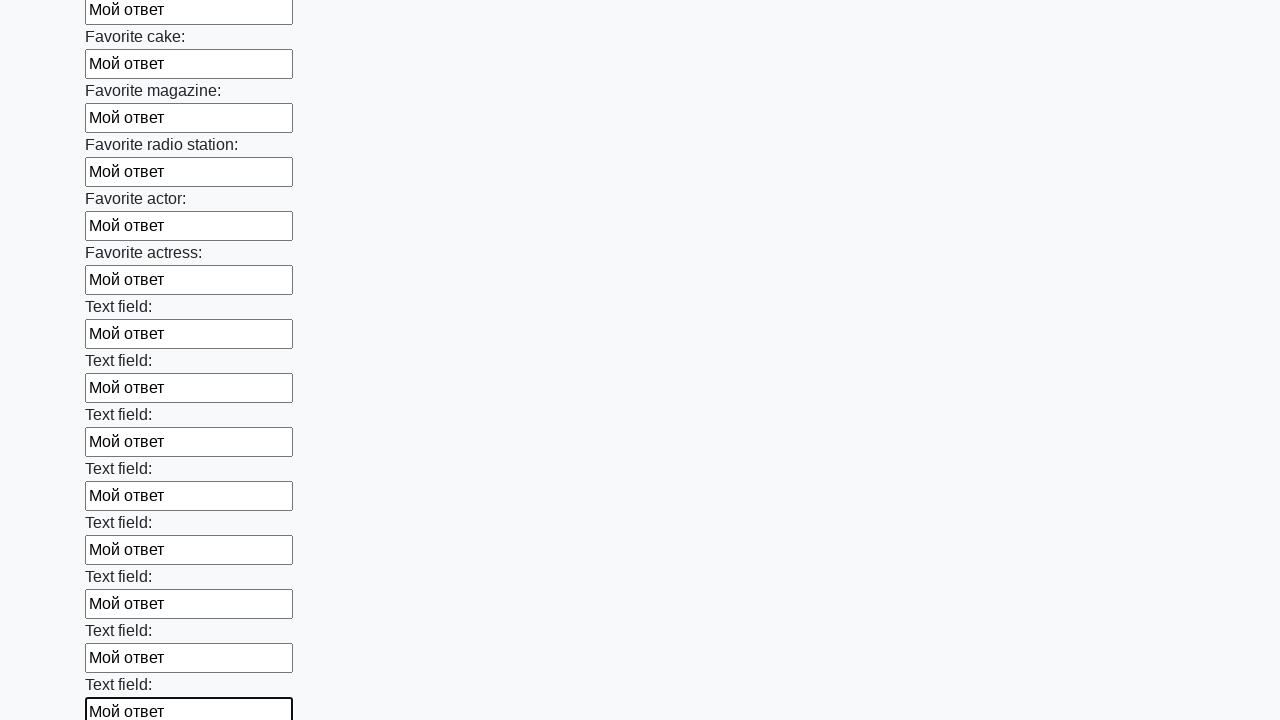

Filled input field with text 'Мой ответ' on input >> nth=34
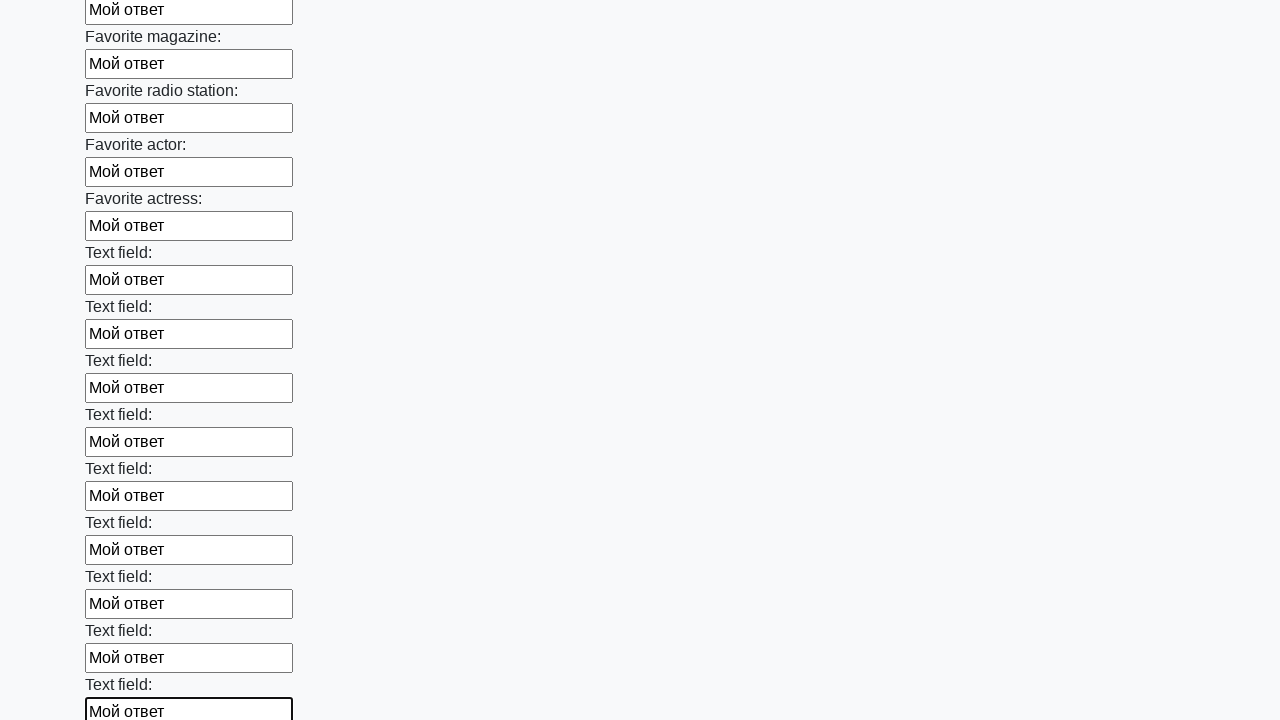

Filled input field with text 'Мой ответ' on input >> nth=35
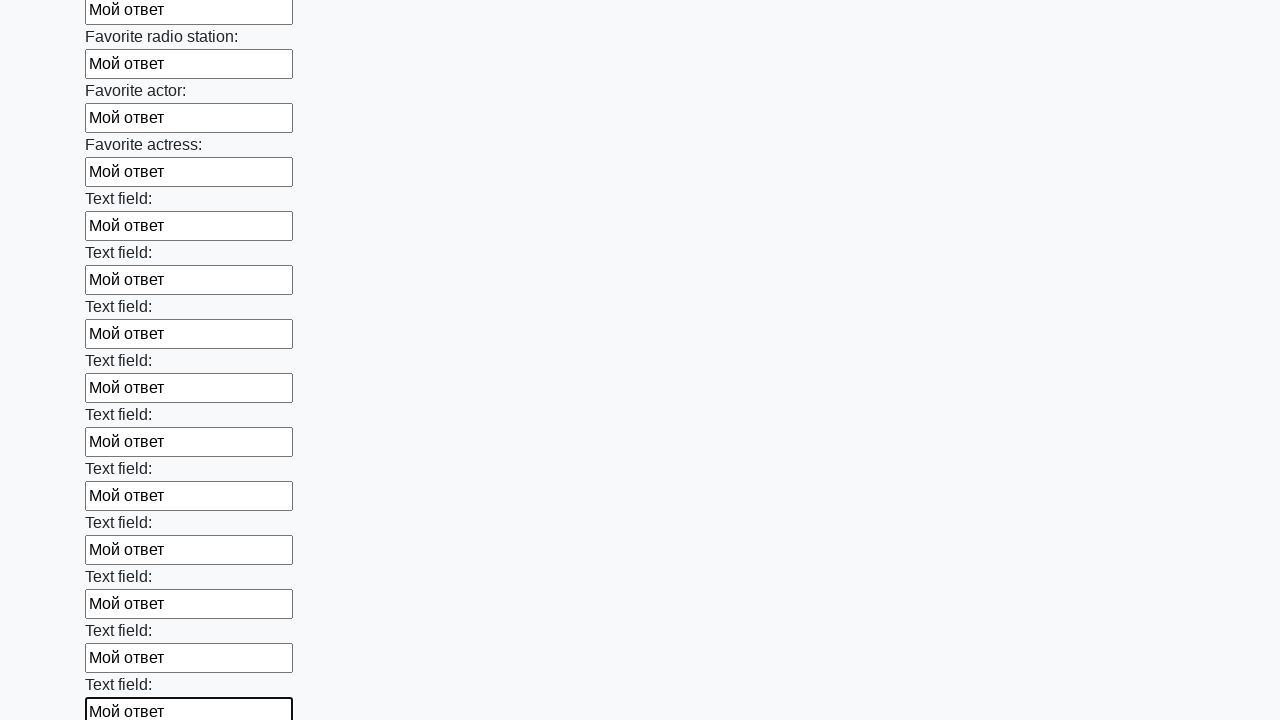

Filled input field with text 'Мой ответ' on input >> nth=36
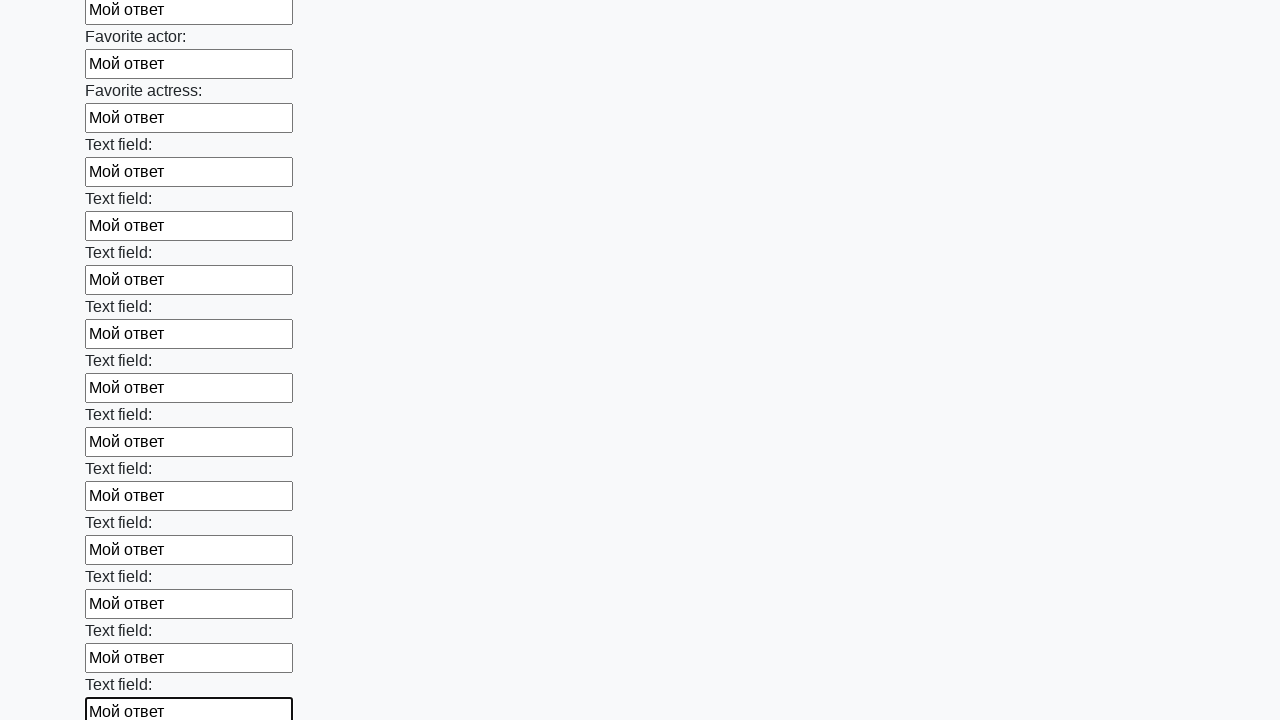

Filled input field with text 'Мой ответ' on input >> nth=37
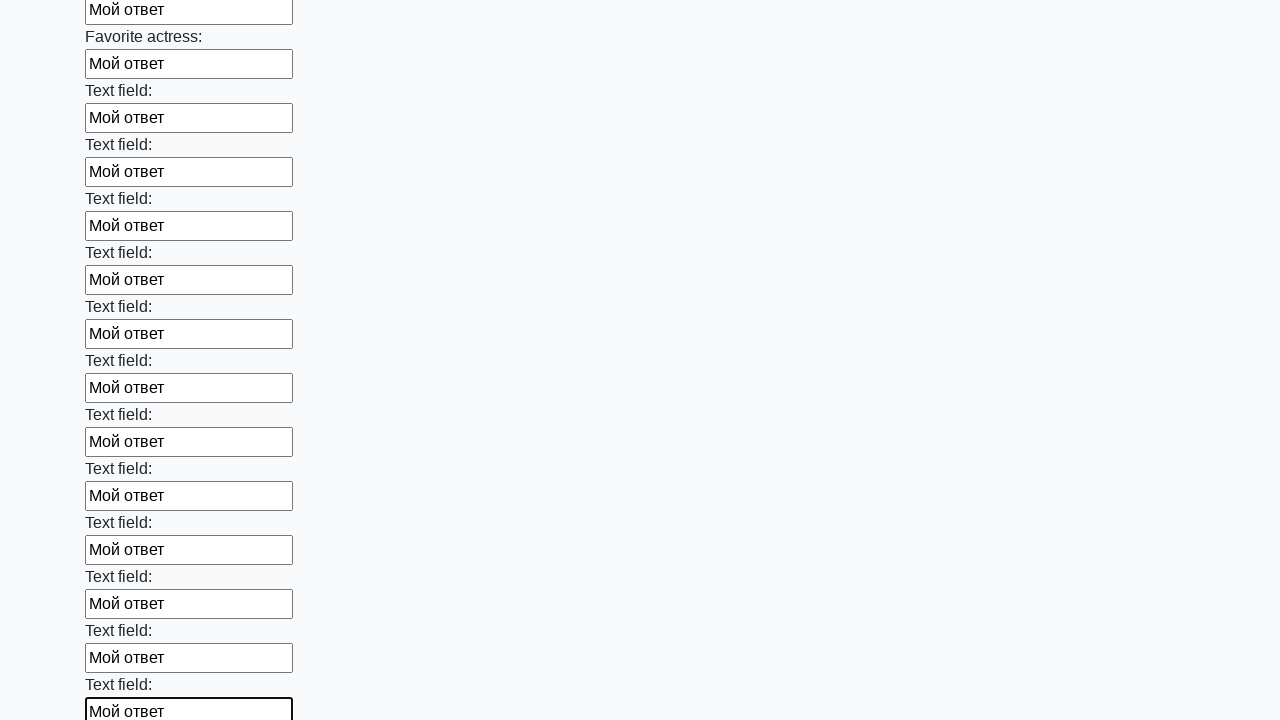

Filled input field with text 'Мой ответ' on input >> nth=38
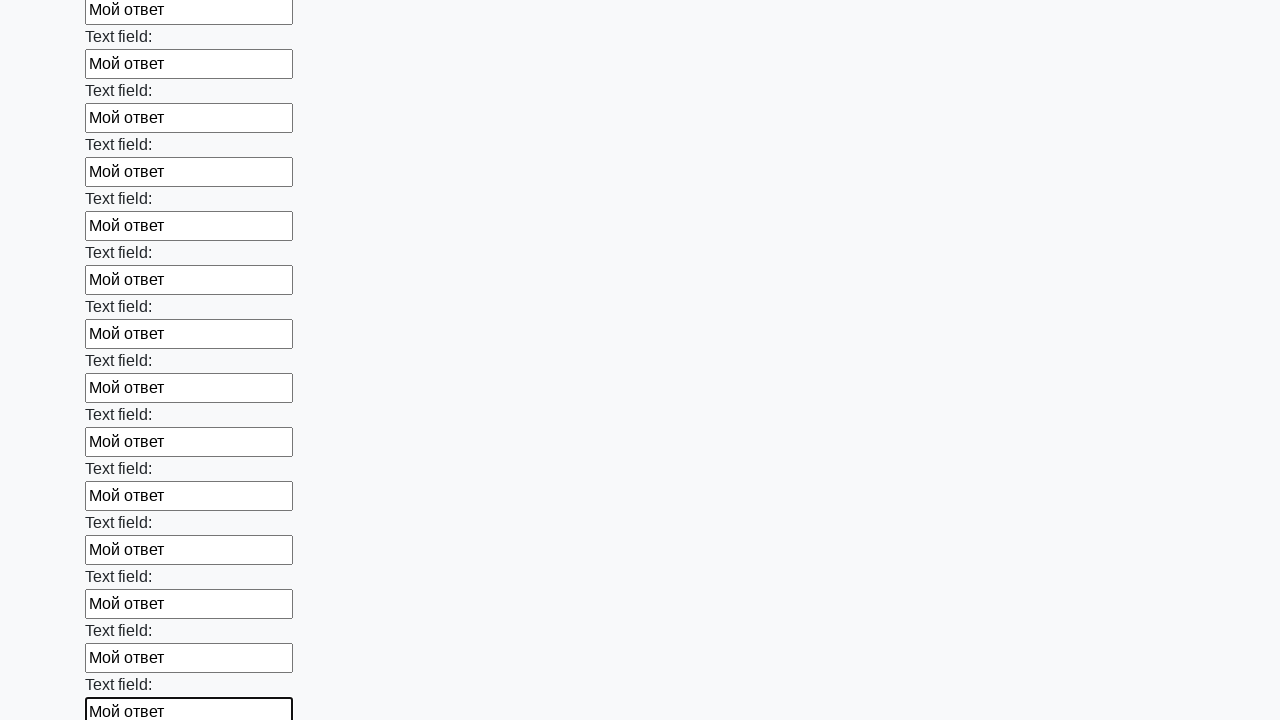

Filled input field with text 'Мой ответ' on input >> nth=39
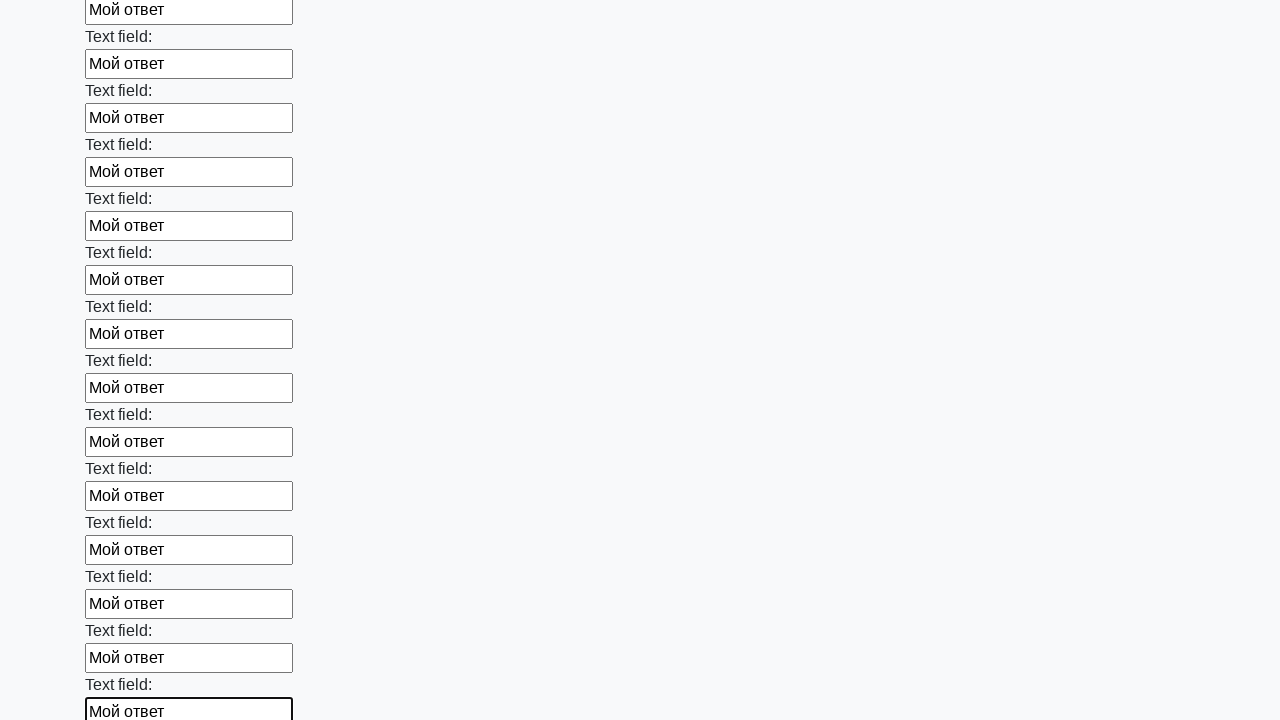

Filled input field with text 'Мой ответ' on input >> nth=40
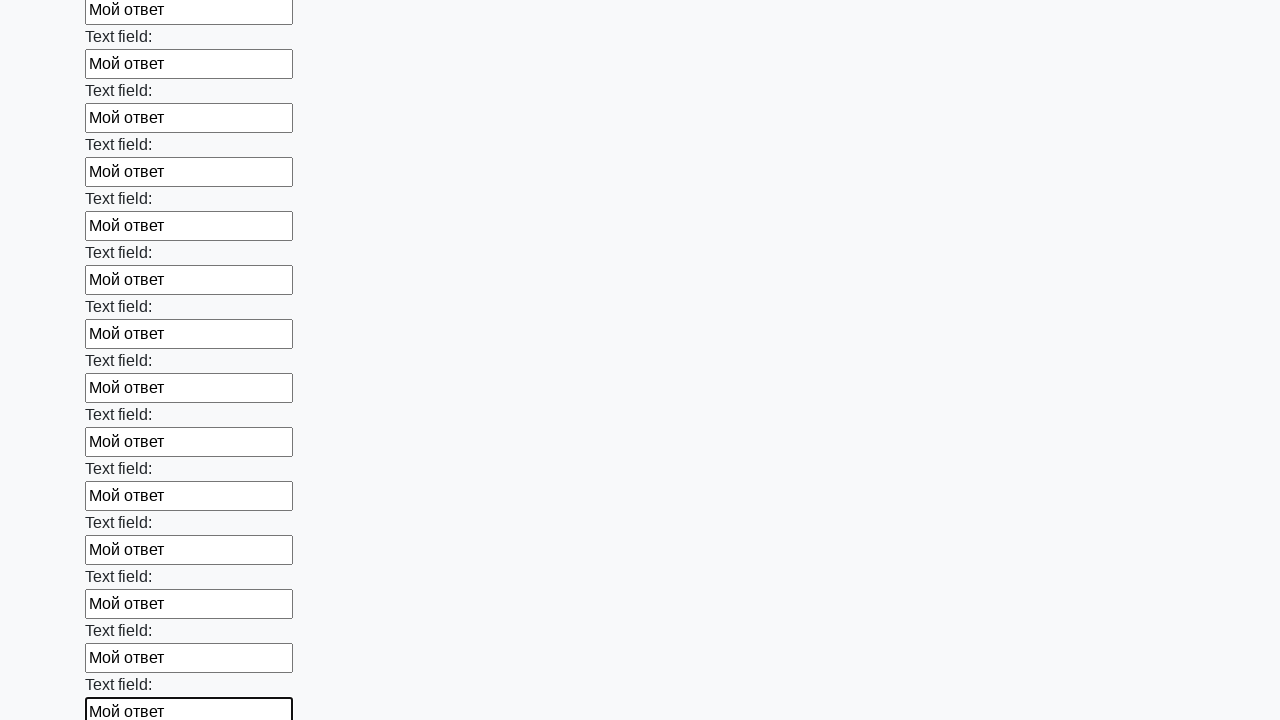

Filled input field with text 'Мой ответ' on input >> nth=41
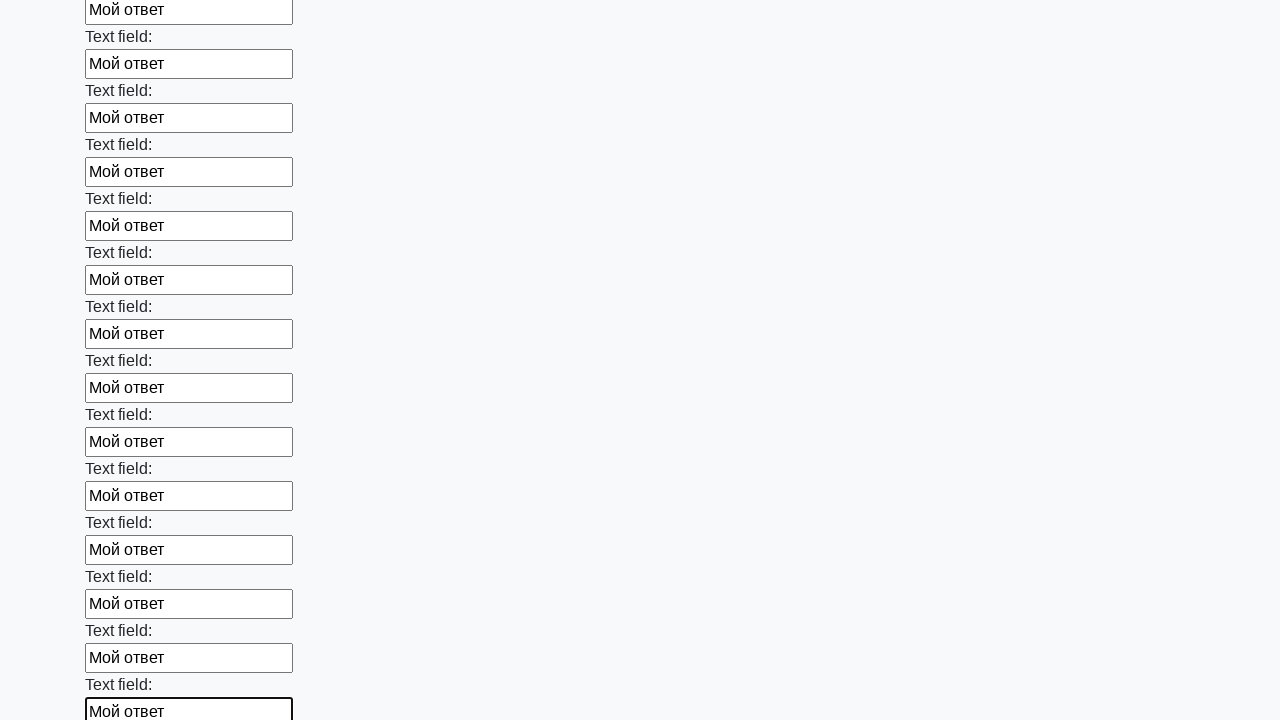

Filled input field with text 'Мой ответ' on input >> nth=42
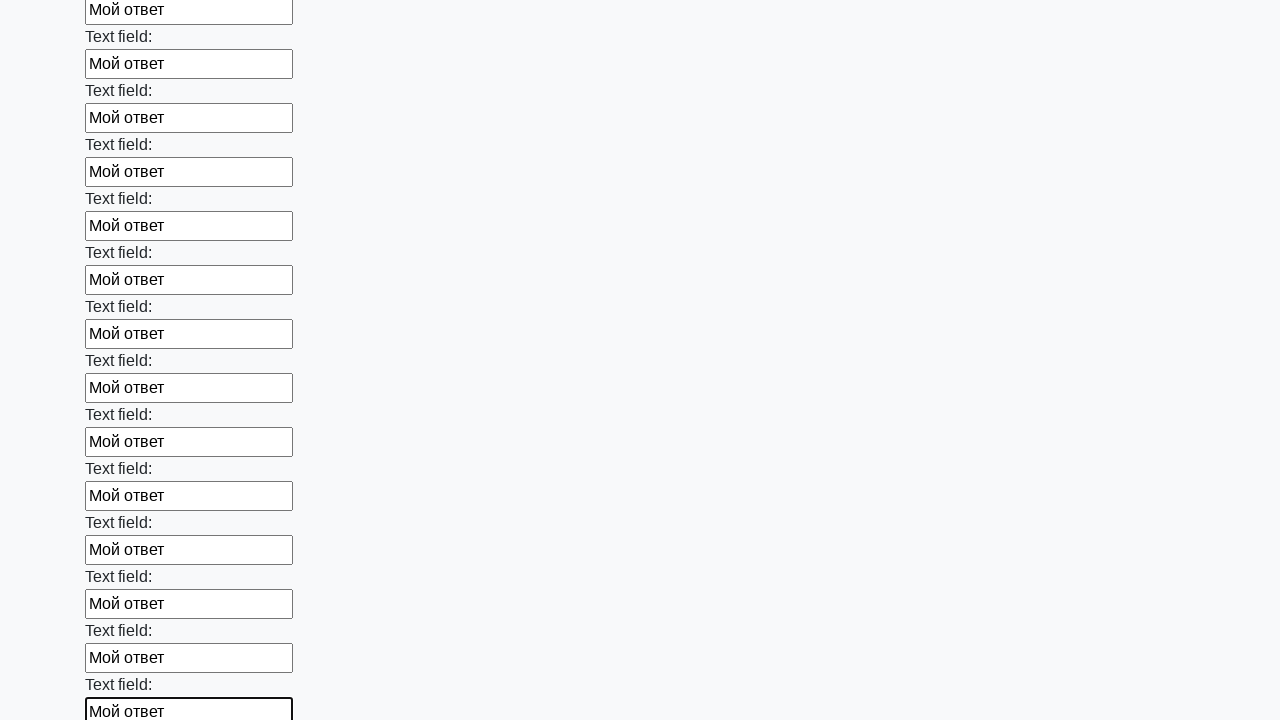

Filled input field with text 'Мой ответ' on input >> nth=43
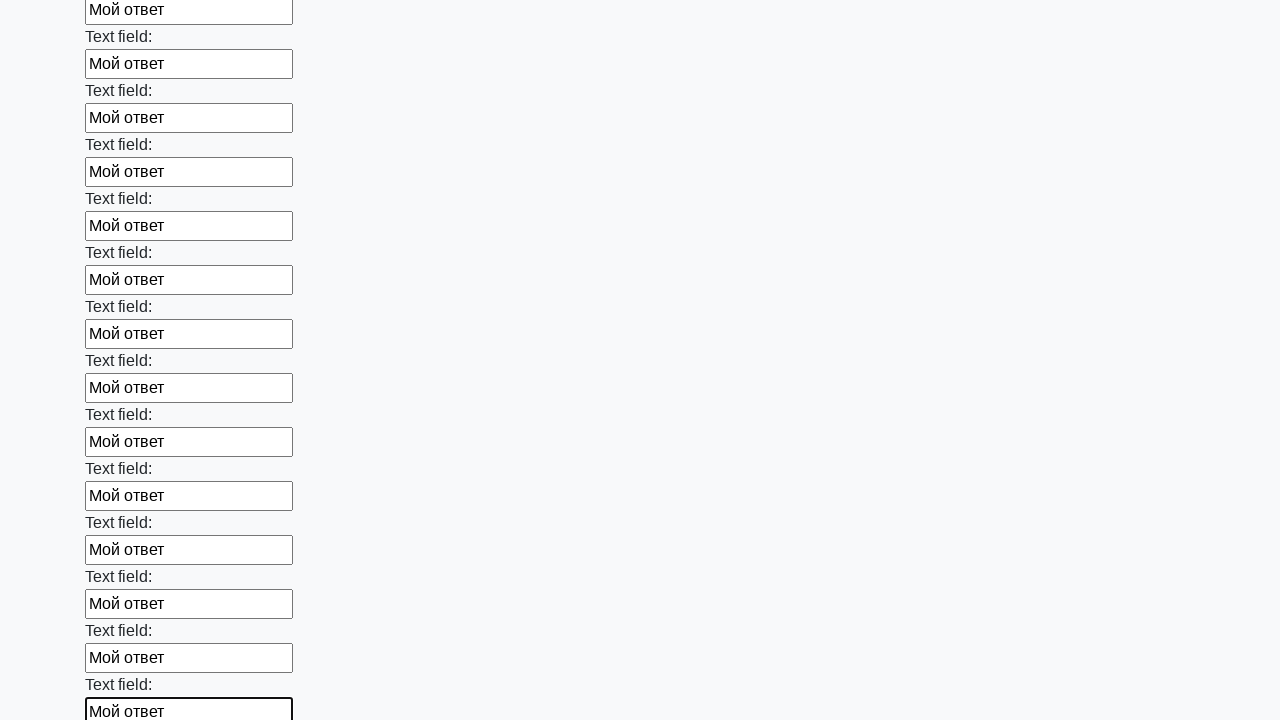

Filled input field with text 'Мой ответ' on input >> nth=44
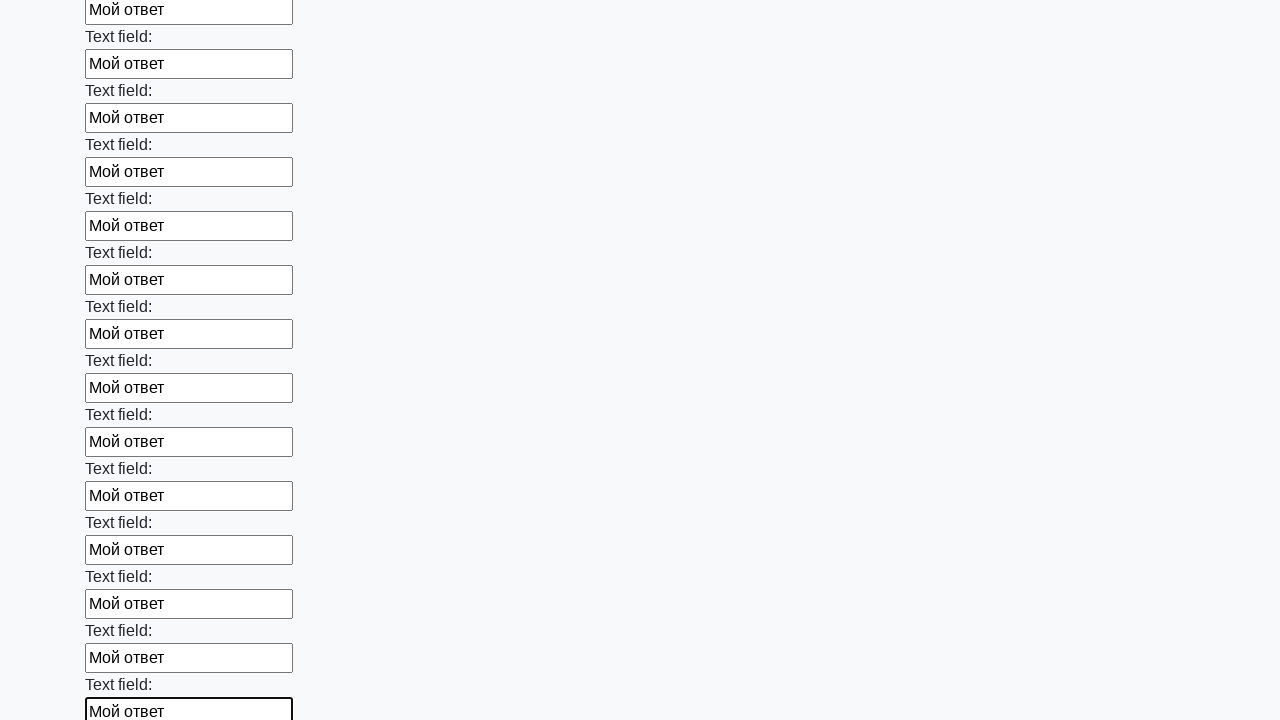

Filled input field with text 'Мой ответ' on input >> nth=45
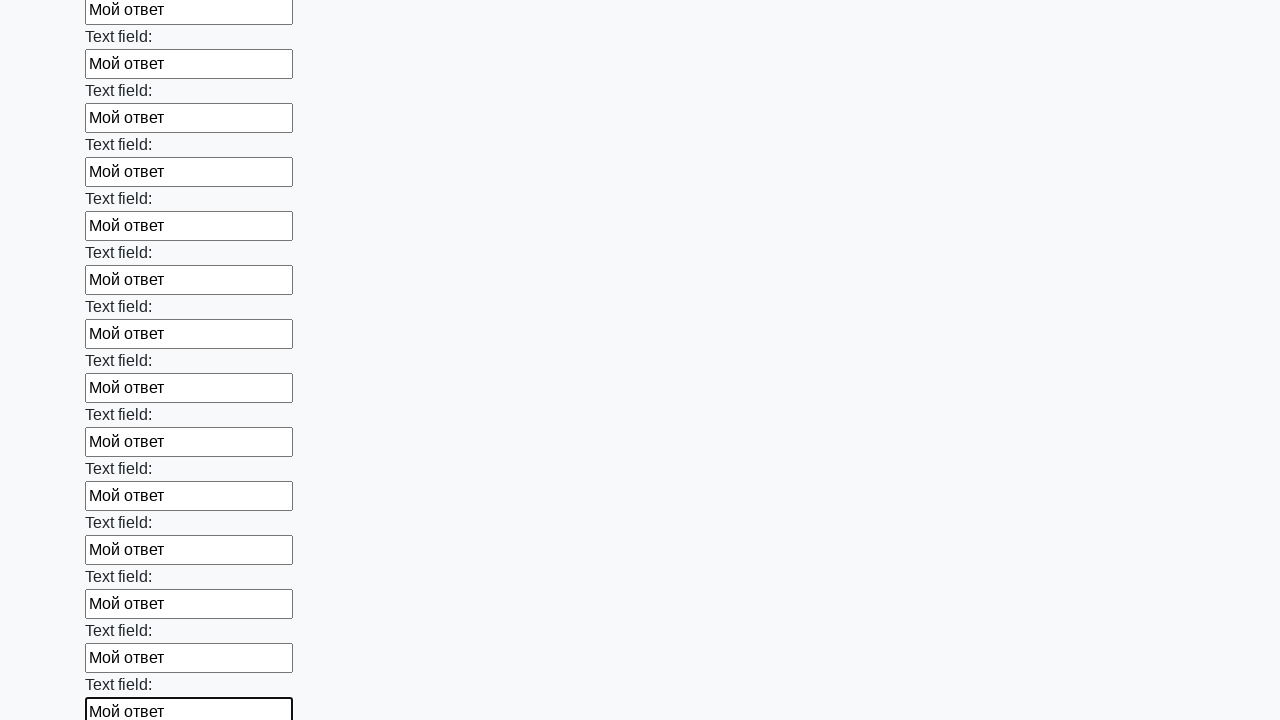

Filled input field with text 'Мой ответ' on input >> nth=46
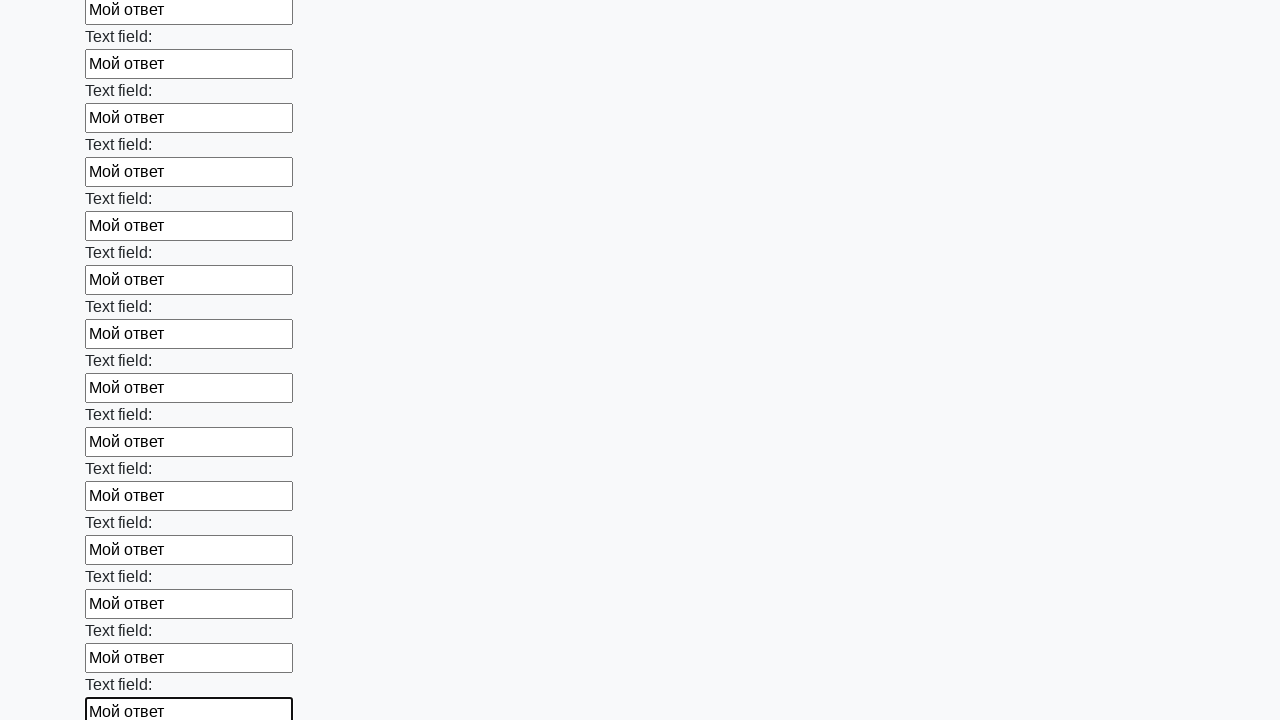

Filled input field with text 'Мой ответ' on input >> nth=47
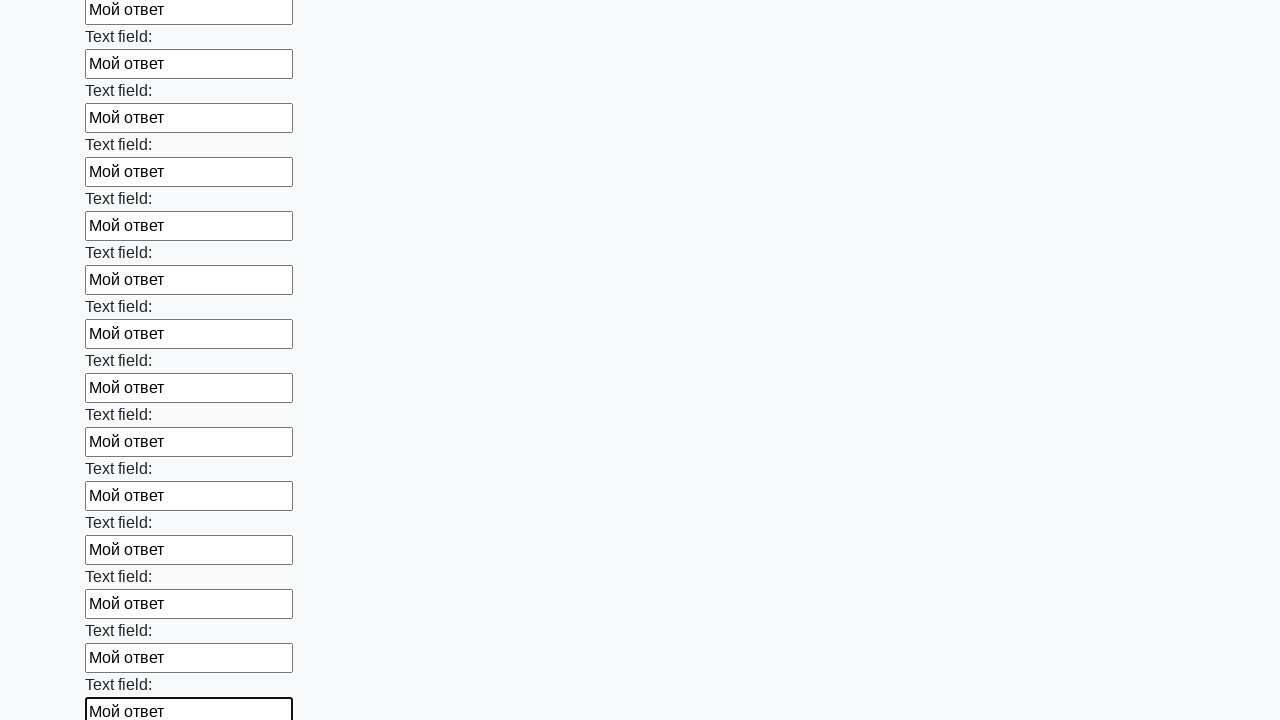

Filled input field with text 'Мой ответ' on input >> nth=48
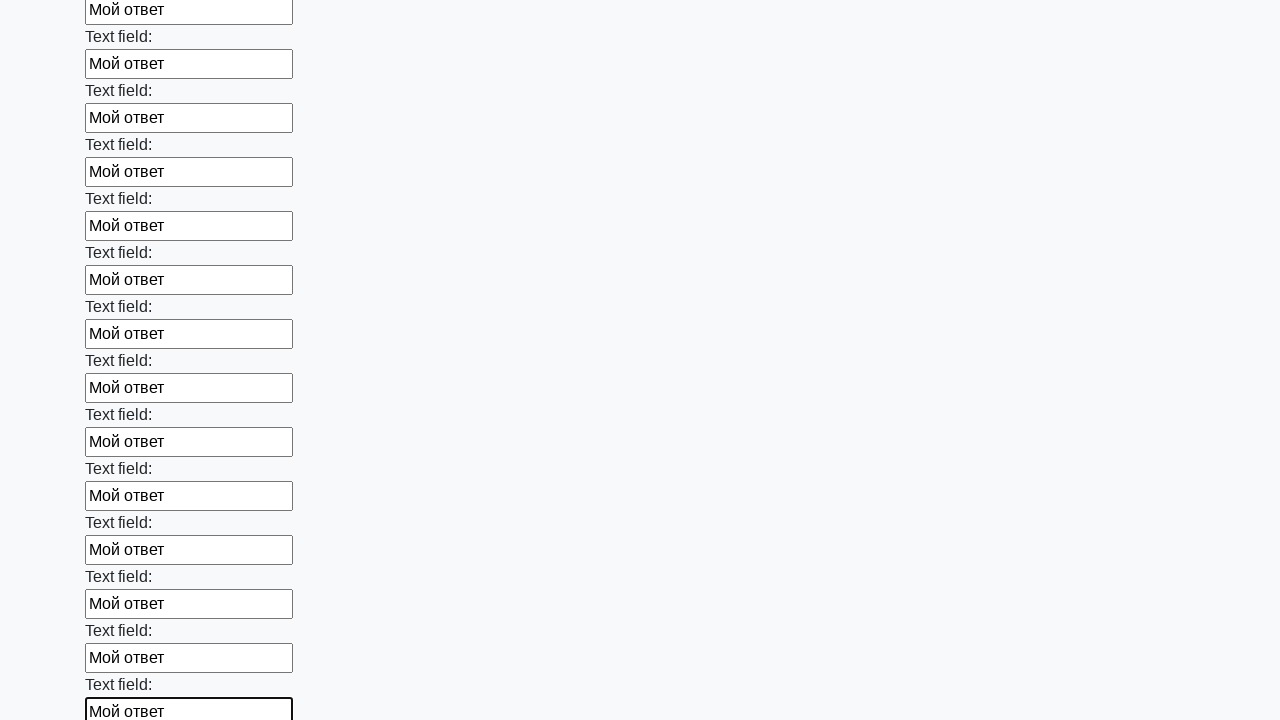

Filled input field with text 'Мой ответ' on input >> nth=49
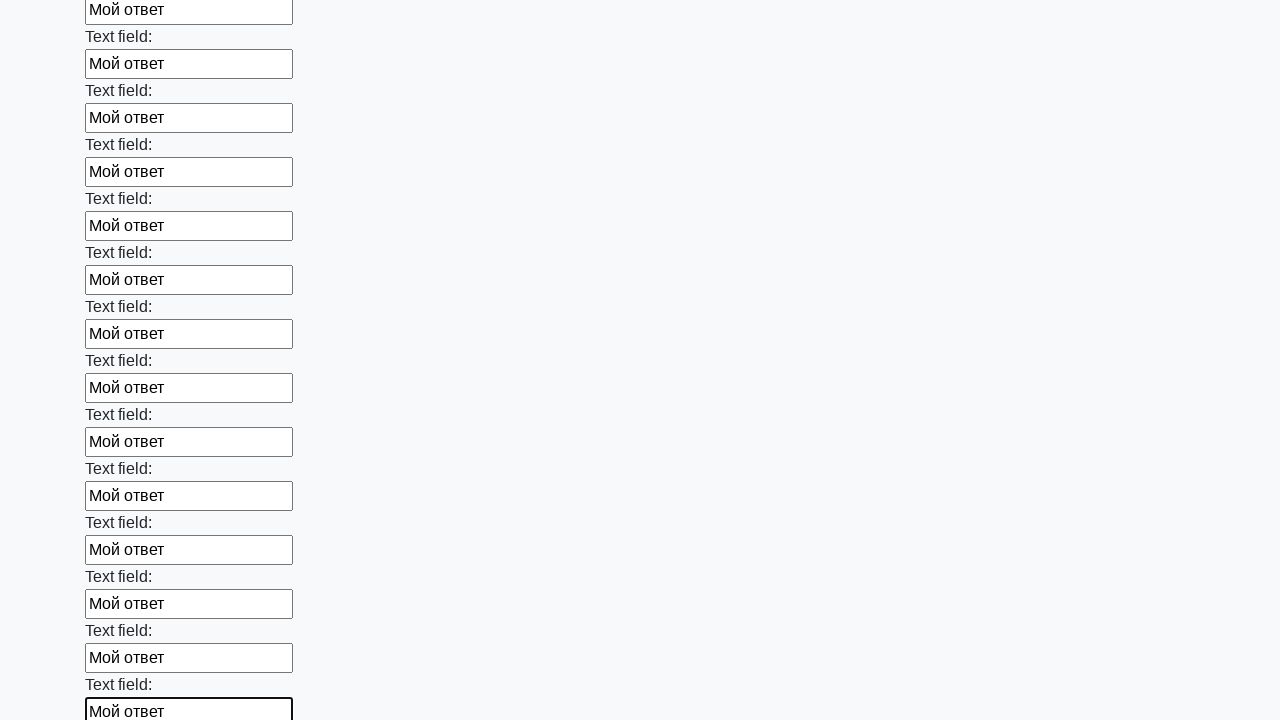

Filled input field with text 'Мой ответ' on input >> nth=50
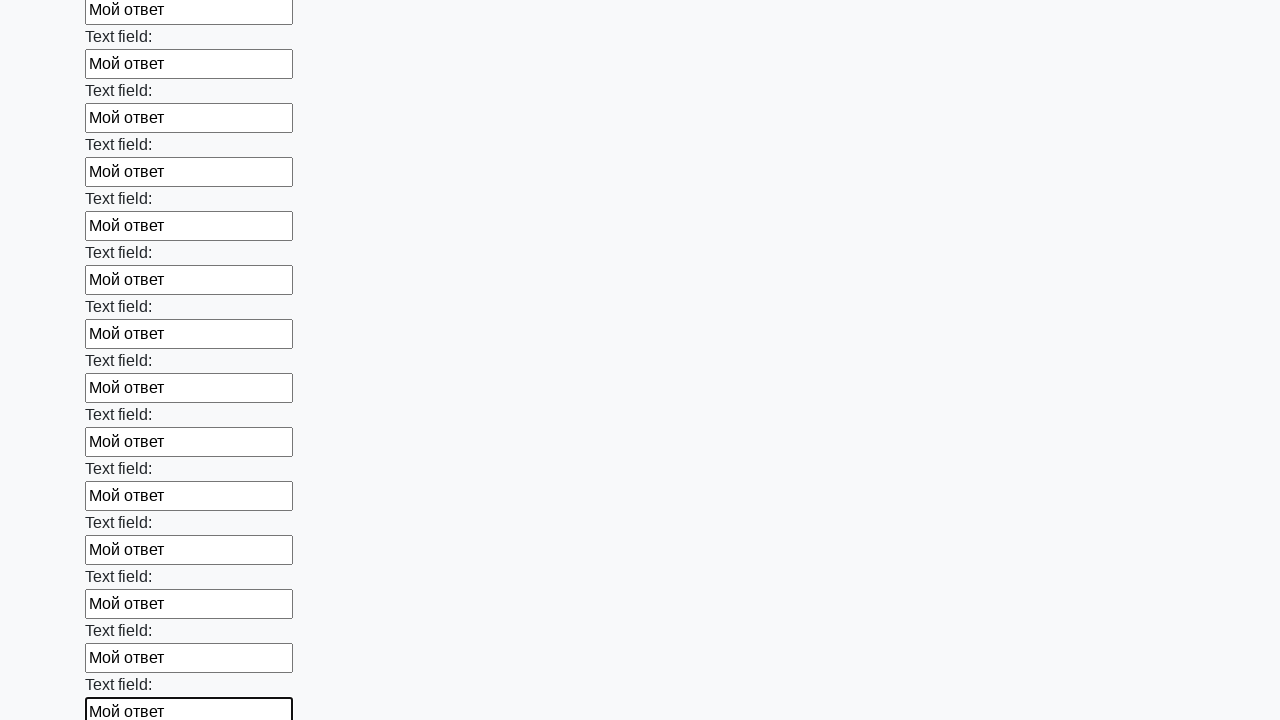

Filled input field with text 'Мой ответ' on input >> nth=51
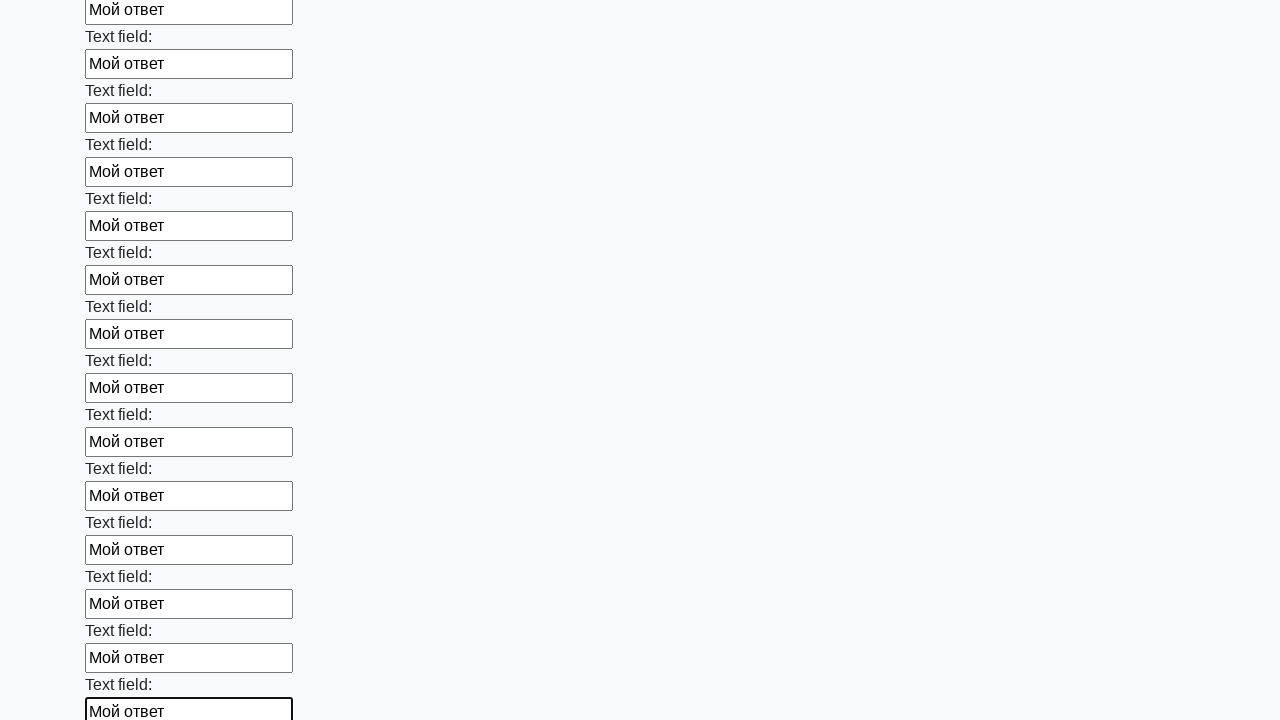

Filled input field with text 'Мой ответ' on input >> nth=52
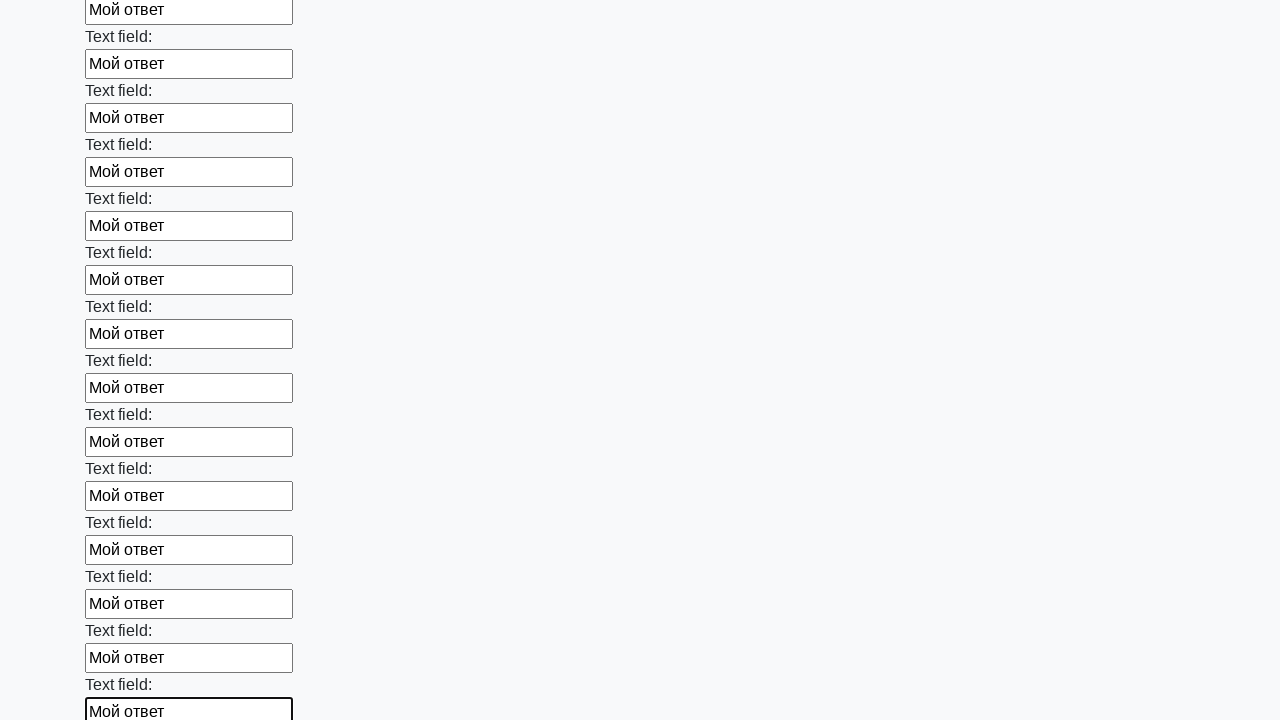

Filled input field with text 'Мой ответ' on input >> nth=53
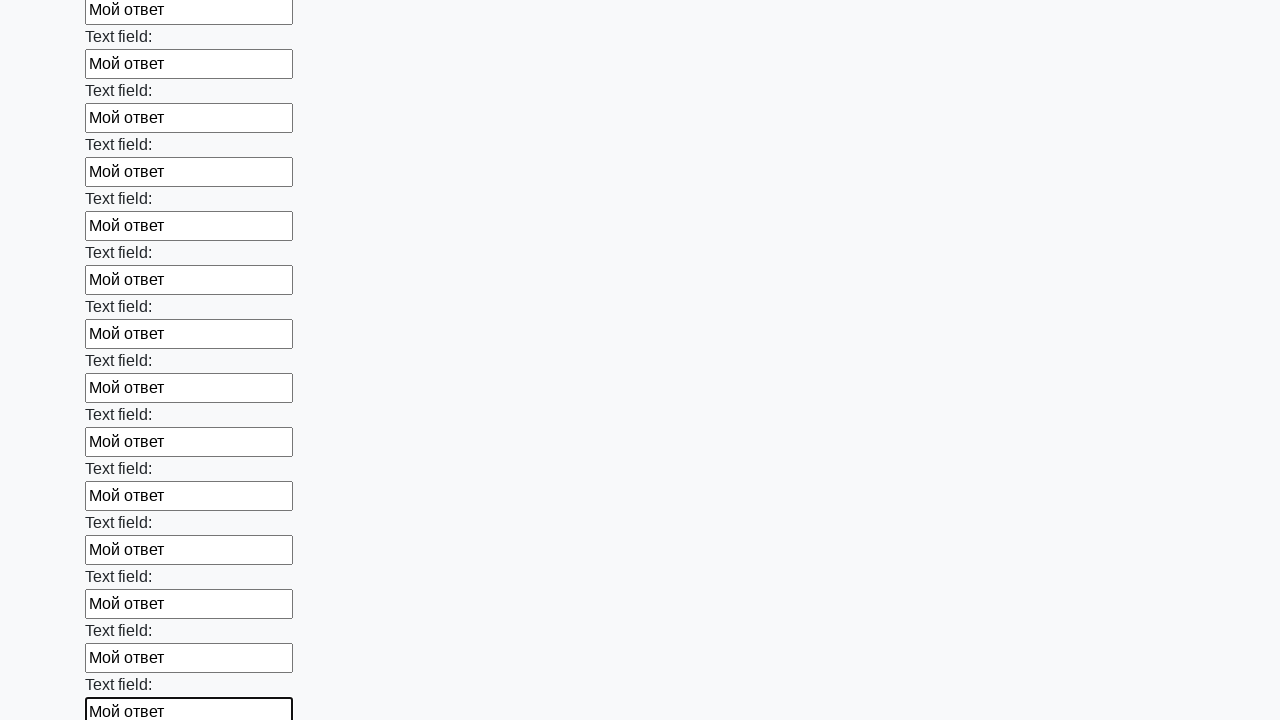

Filled input field with text 'Мой ответ' on input >> nth=54
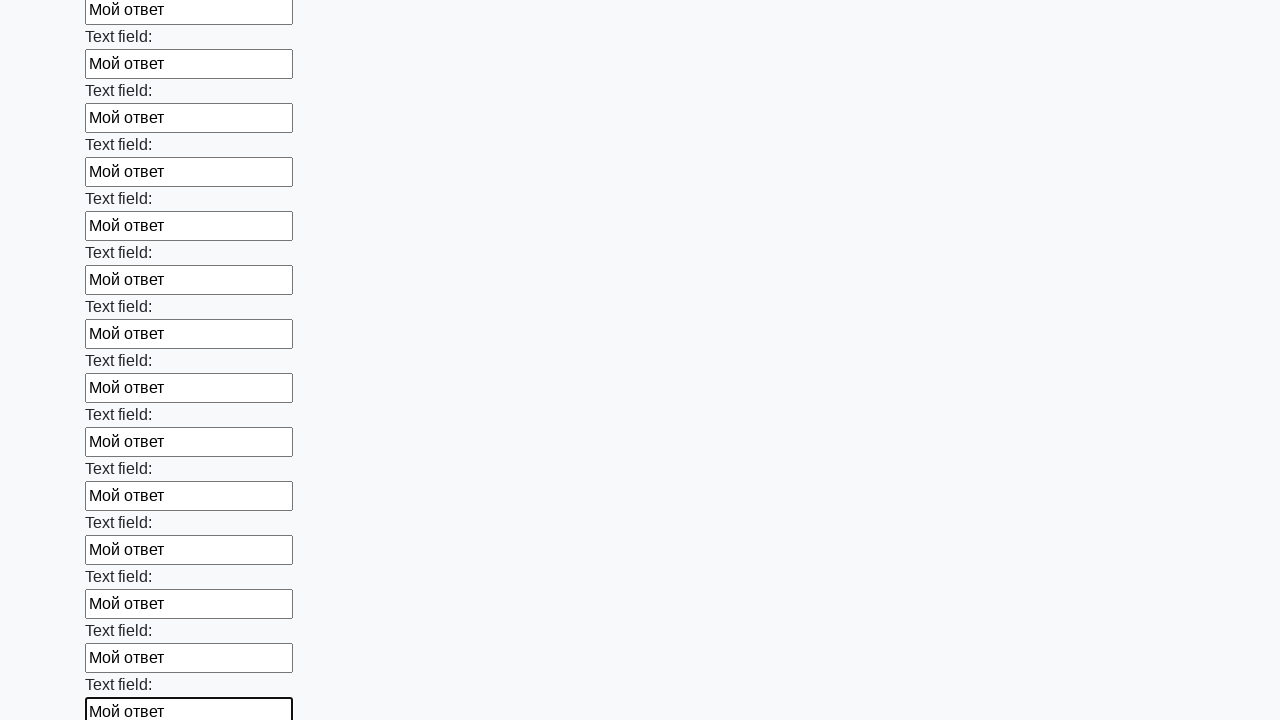

Filled input field with text 'Мой ответ' on input >> nth=55
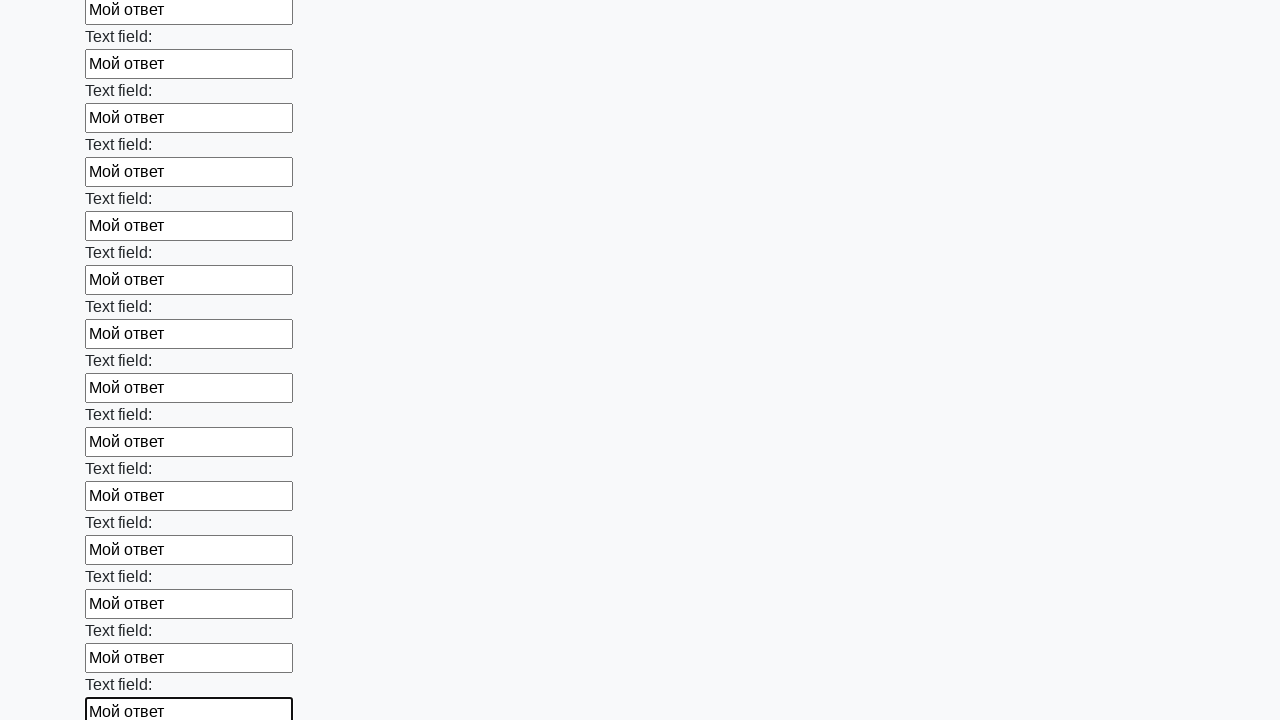

Filled input field with text 'Мой ответ' on input >> nth=56
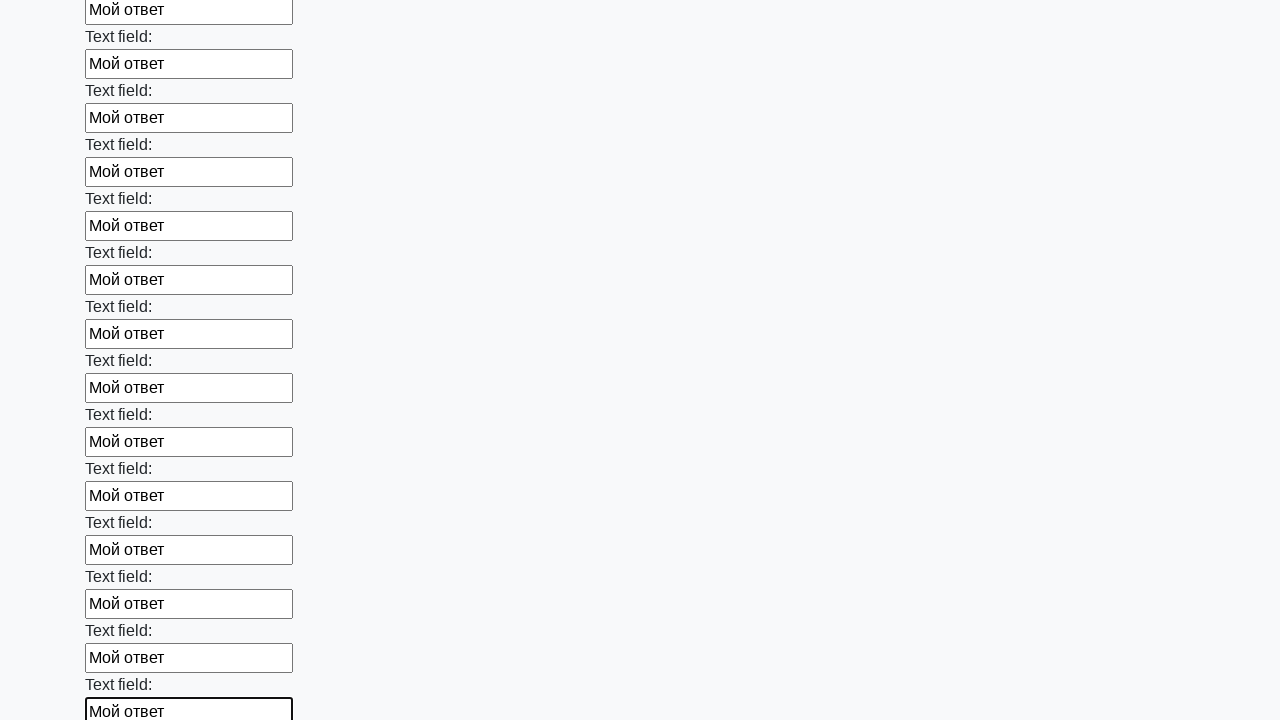

Filled input field with text 'Мой ответ' on input >> nth=57
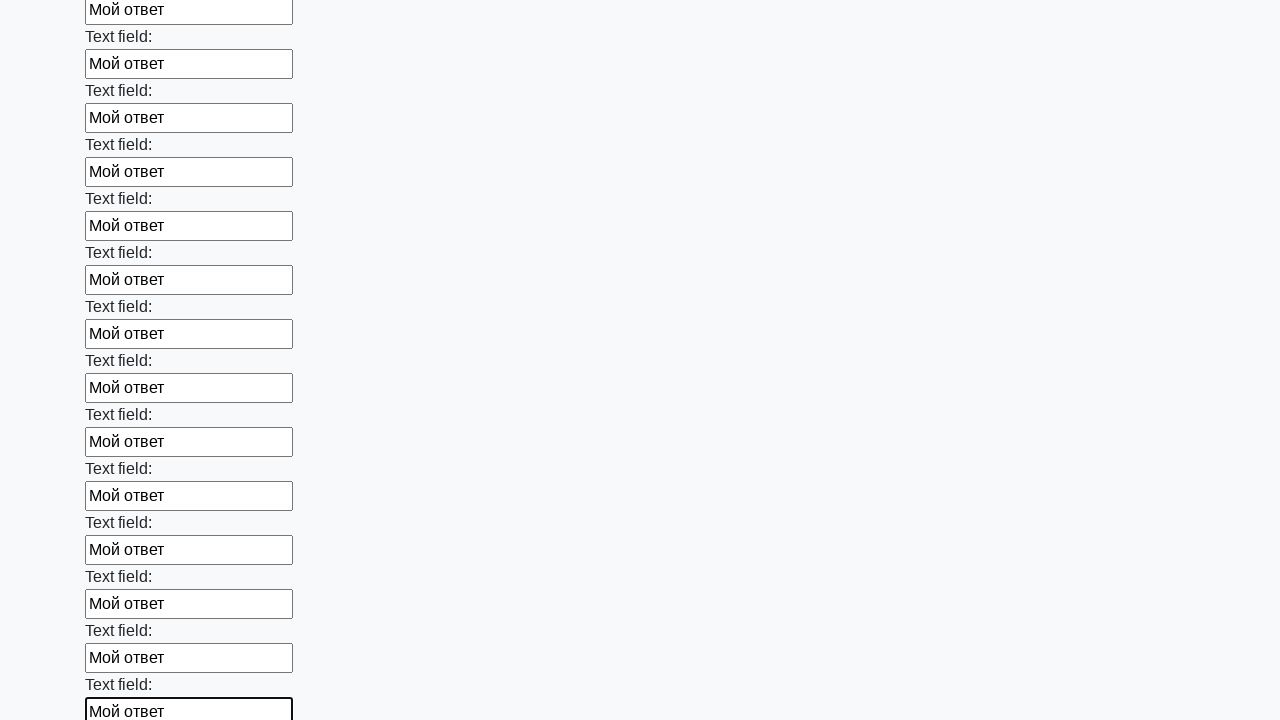

Filled input field with text 'Мой ответ' on input >> nth=58
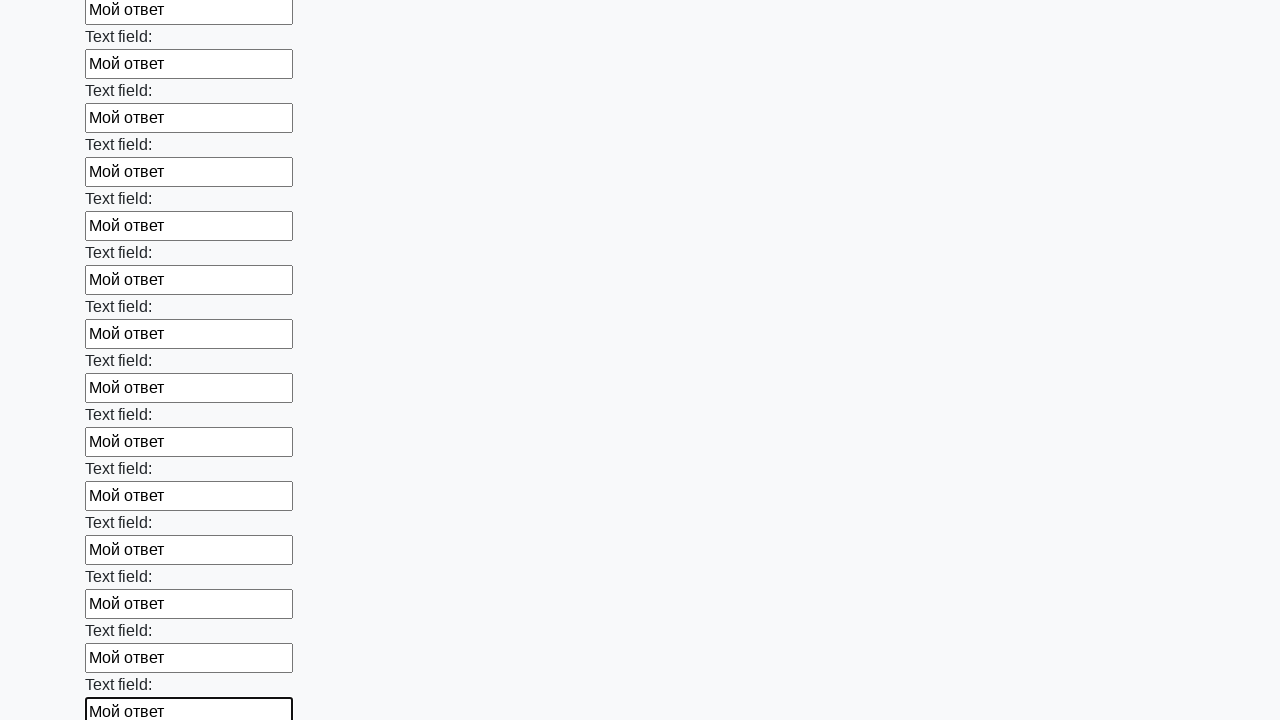

Filled input field with text 'Мой ответ' on input >> nth=59
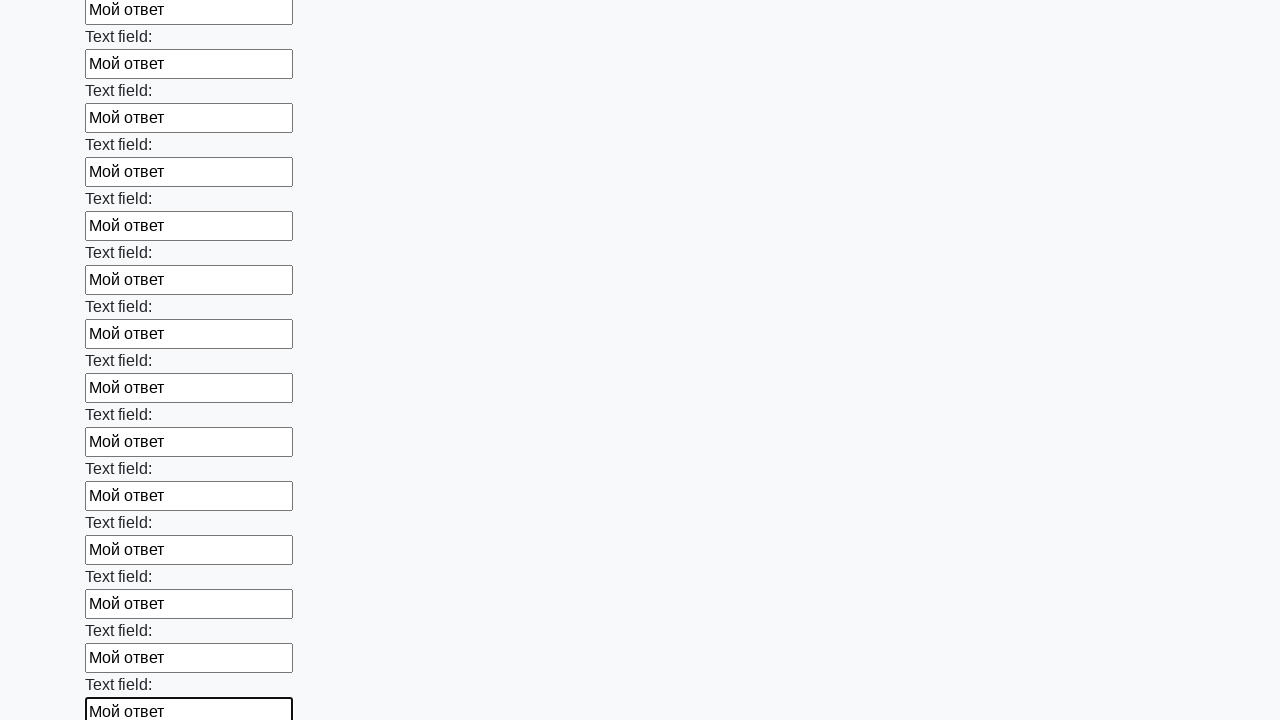

Filled input field with text 'Мой ответ' on input >> nth=60
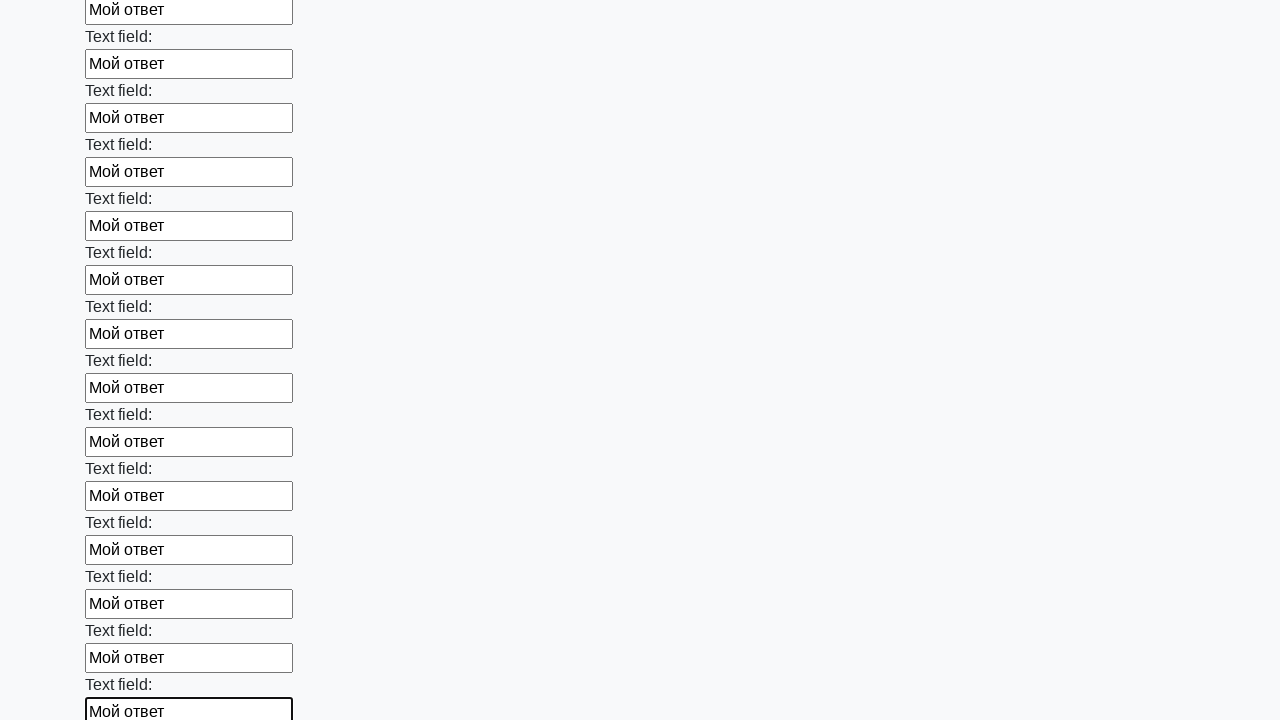

Filled input field with text 'Мой ответ' on input >> nth=61
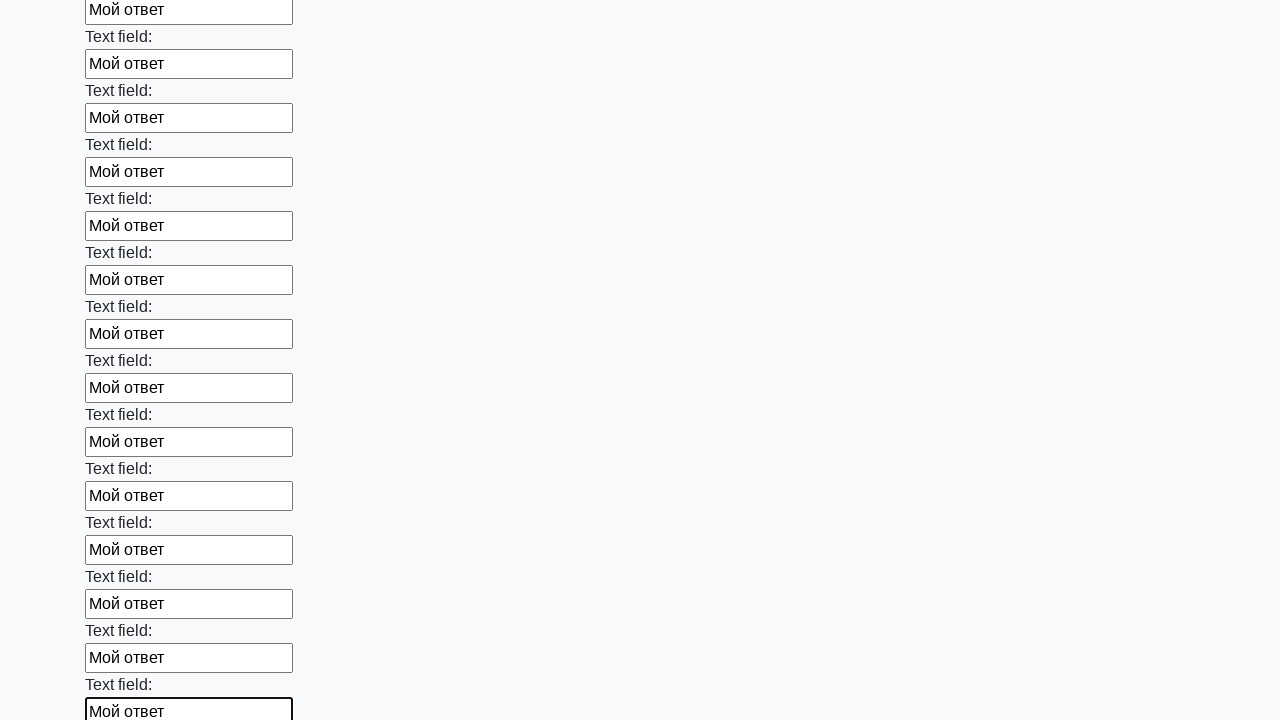

Filled input field with text 'Мой ответ' on input >> nth=62
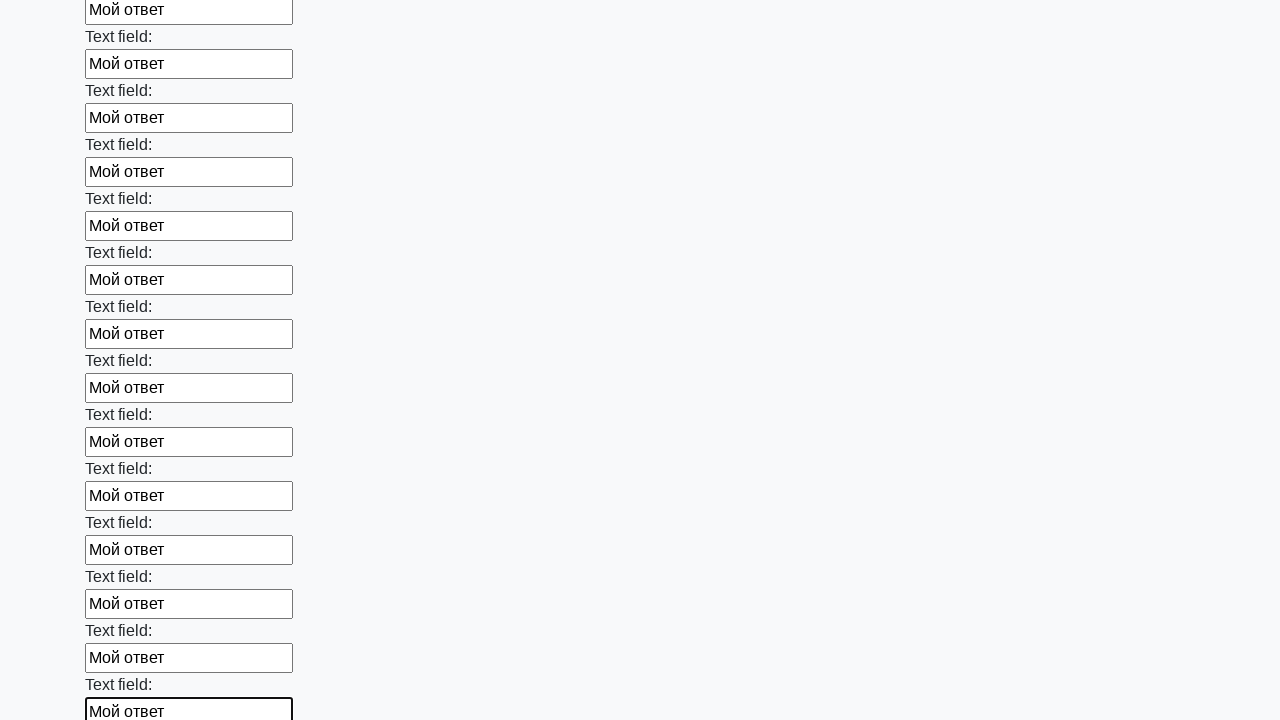

Filled input field with text 'Мой ответ' on input >> nth=63
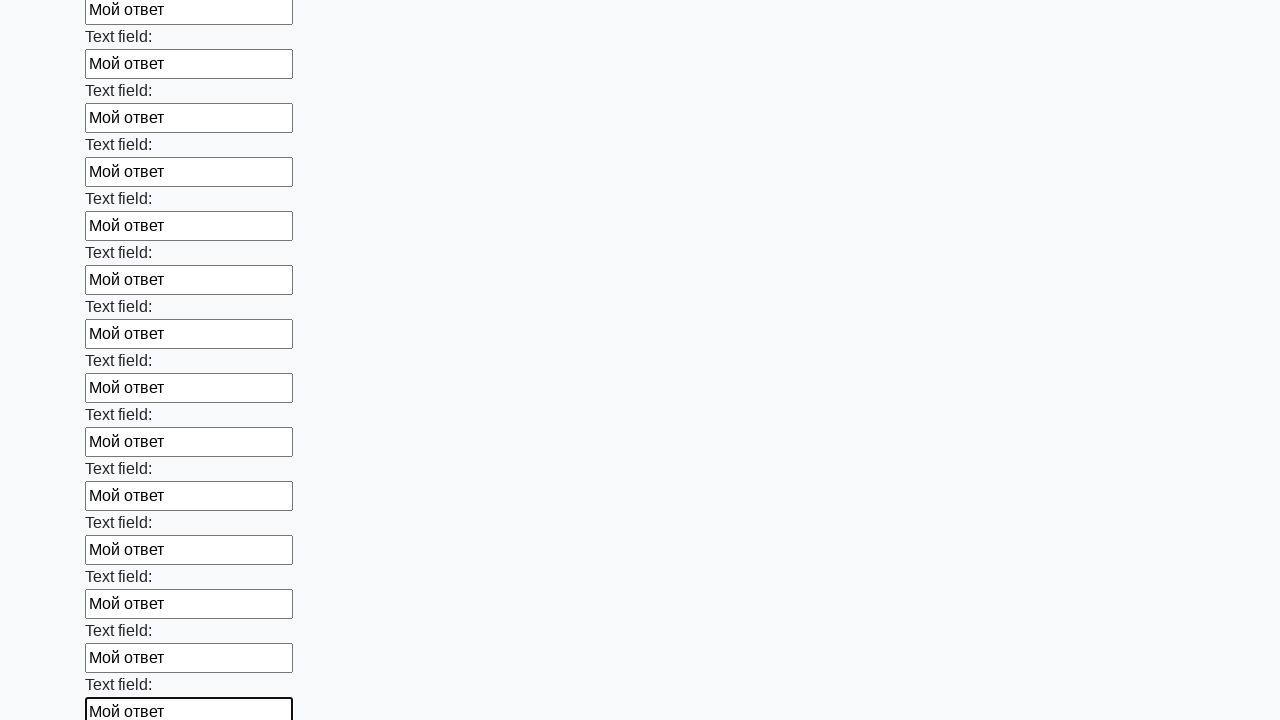

Filled input field with text 'Мой ответ' on input >> nth=64
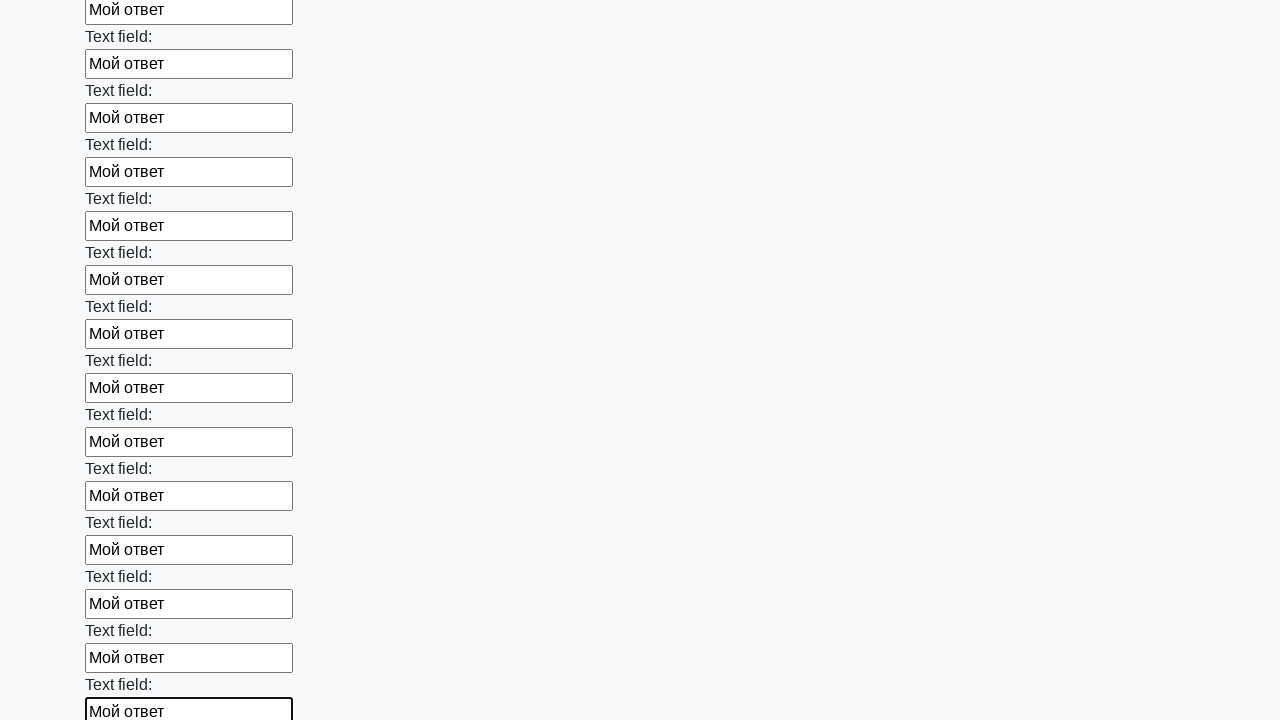

Filled input field with text 'Мой ответ' on input >> nth=65
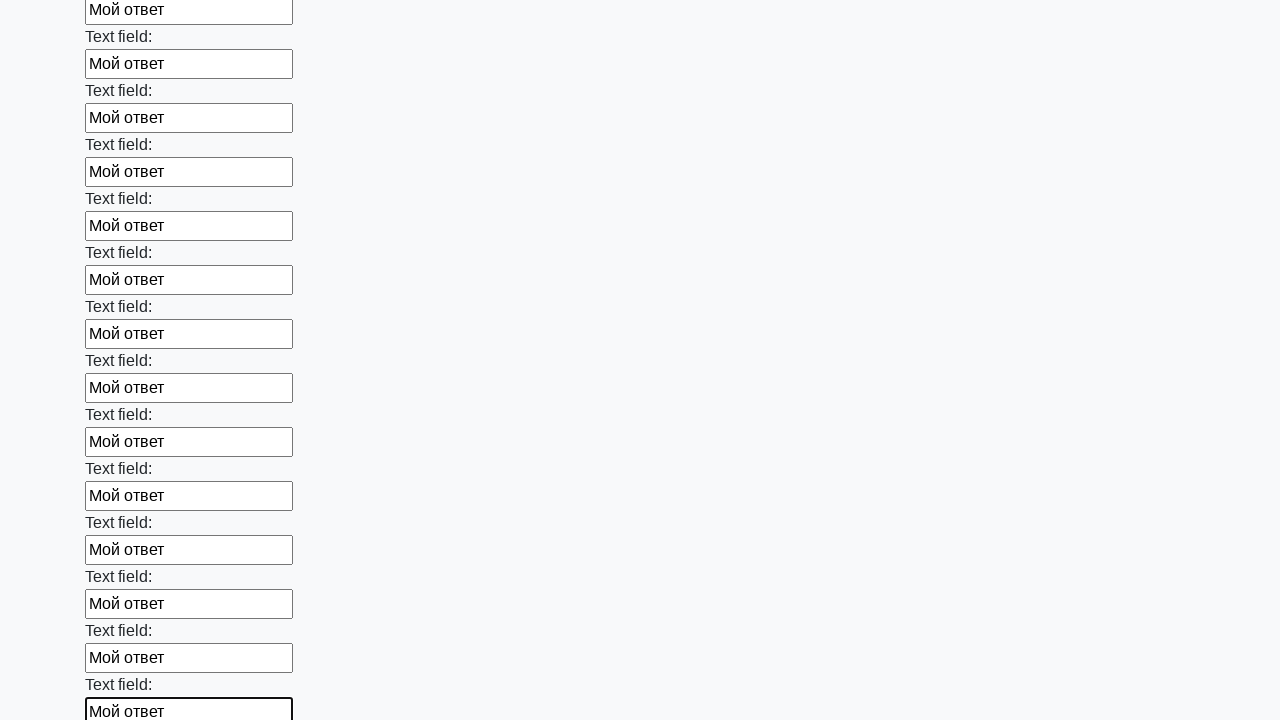

Filled input field with text 'Мой ответ' on input >> nth=66
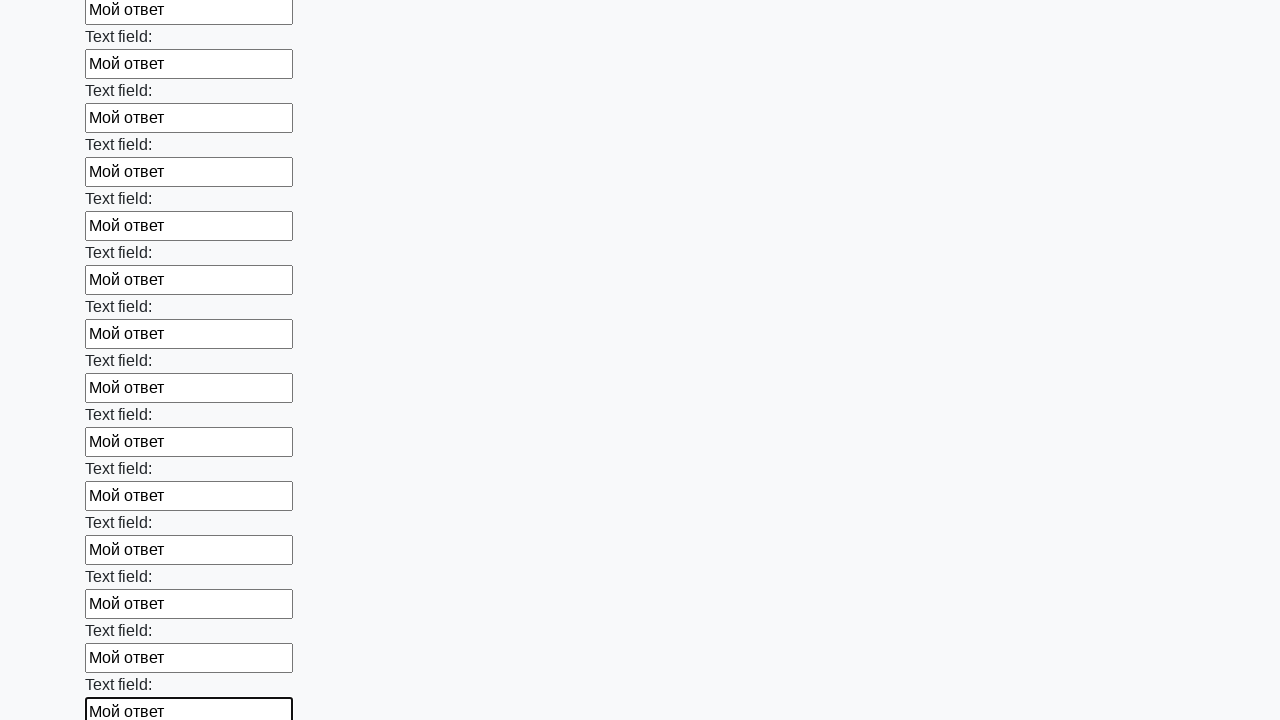

Filled input field with text 'Мой ответ' on input >> nth=67
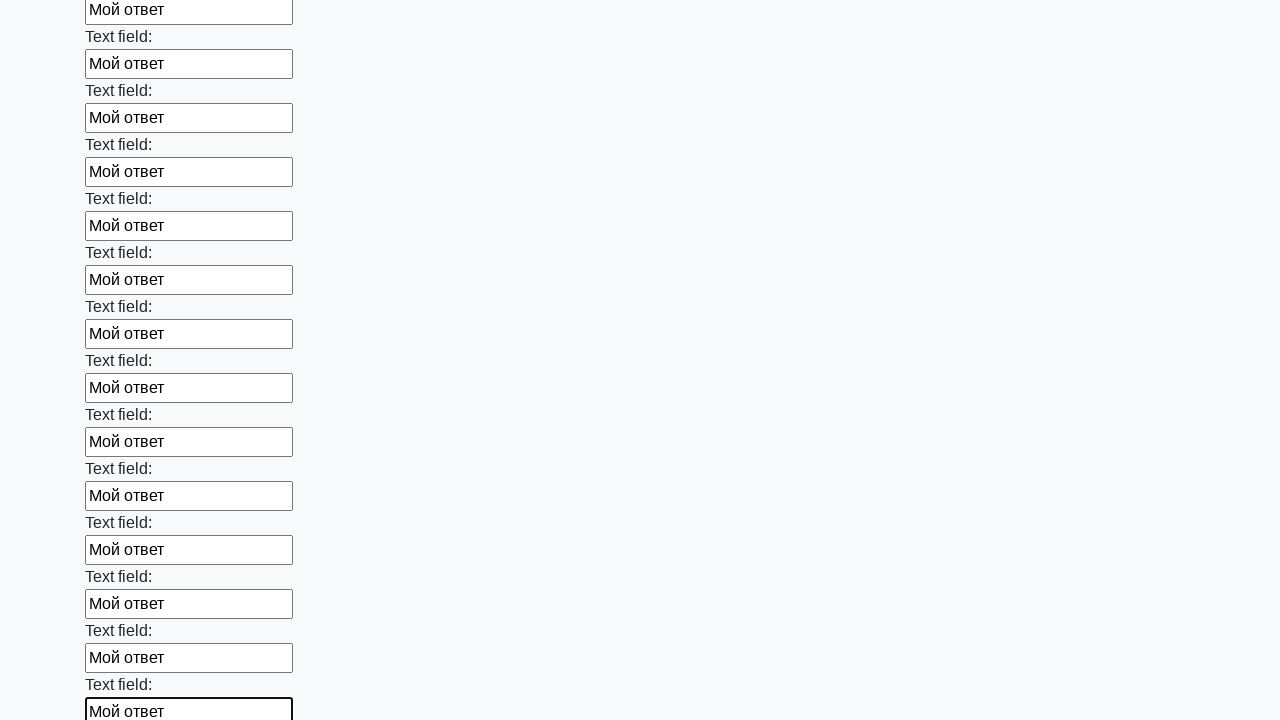

Filled input field with text 'Мой ответ' on input >> nth=68
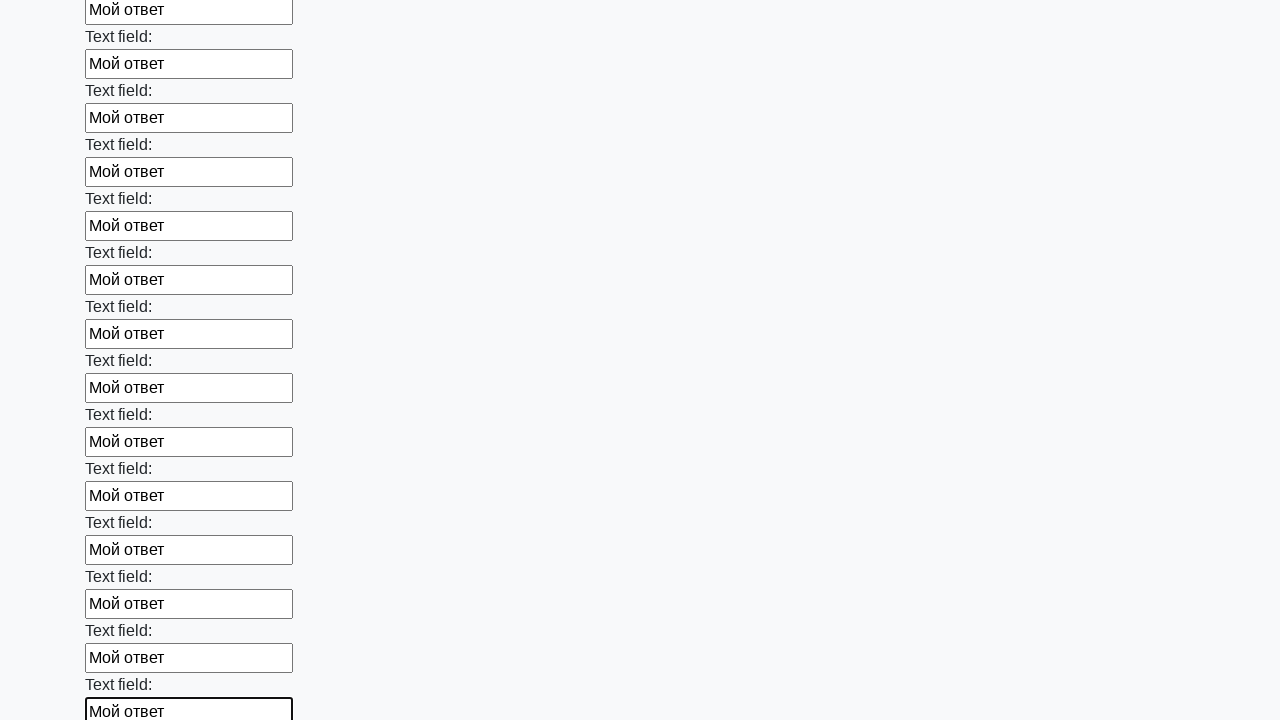

Filled input field with text 'Мой ответ' on input >> nth=69
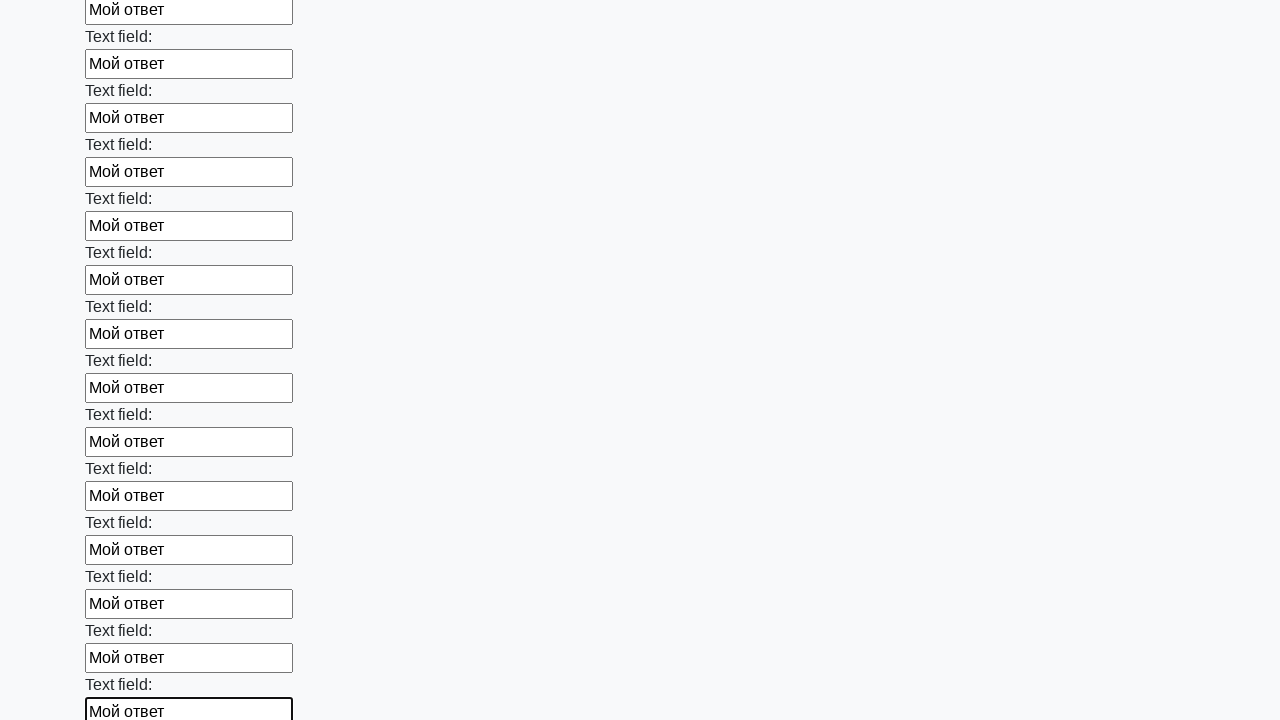

Filled input field with text 'Мой ответ' on input >> nth=70
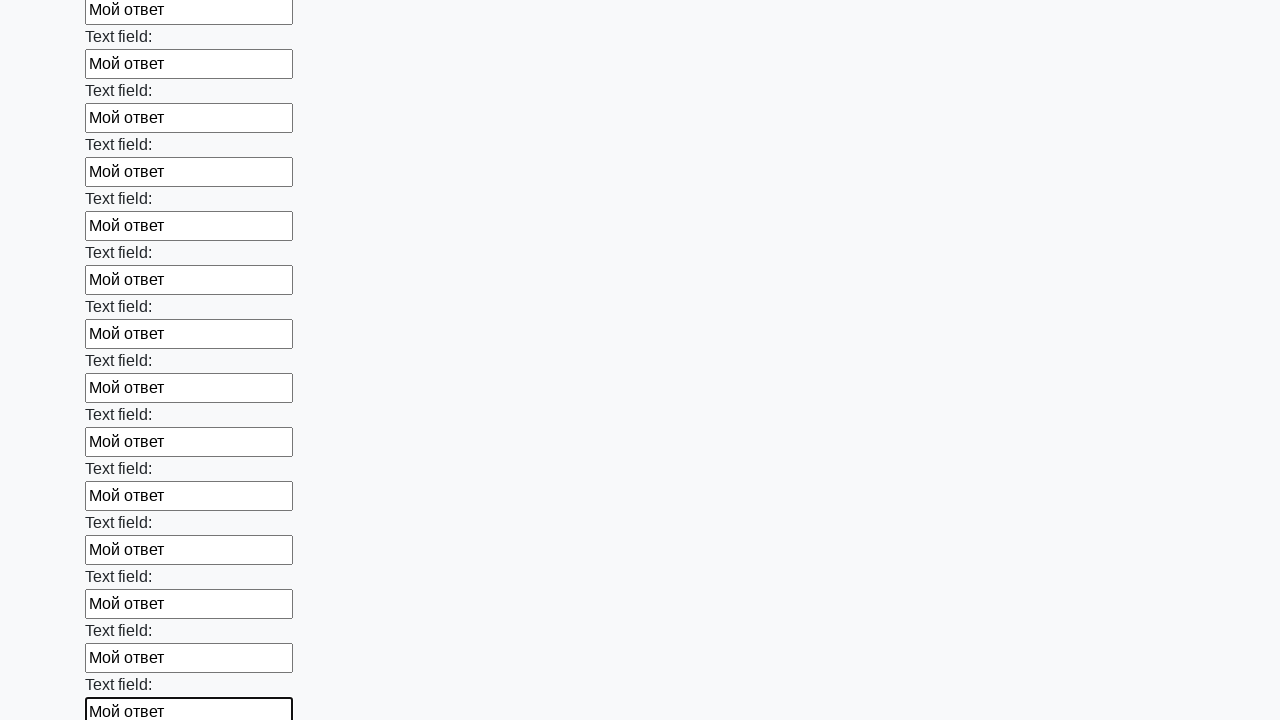

Filled input field with text 'Мой ответ' on input >> nth=71
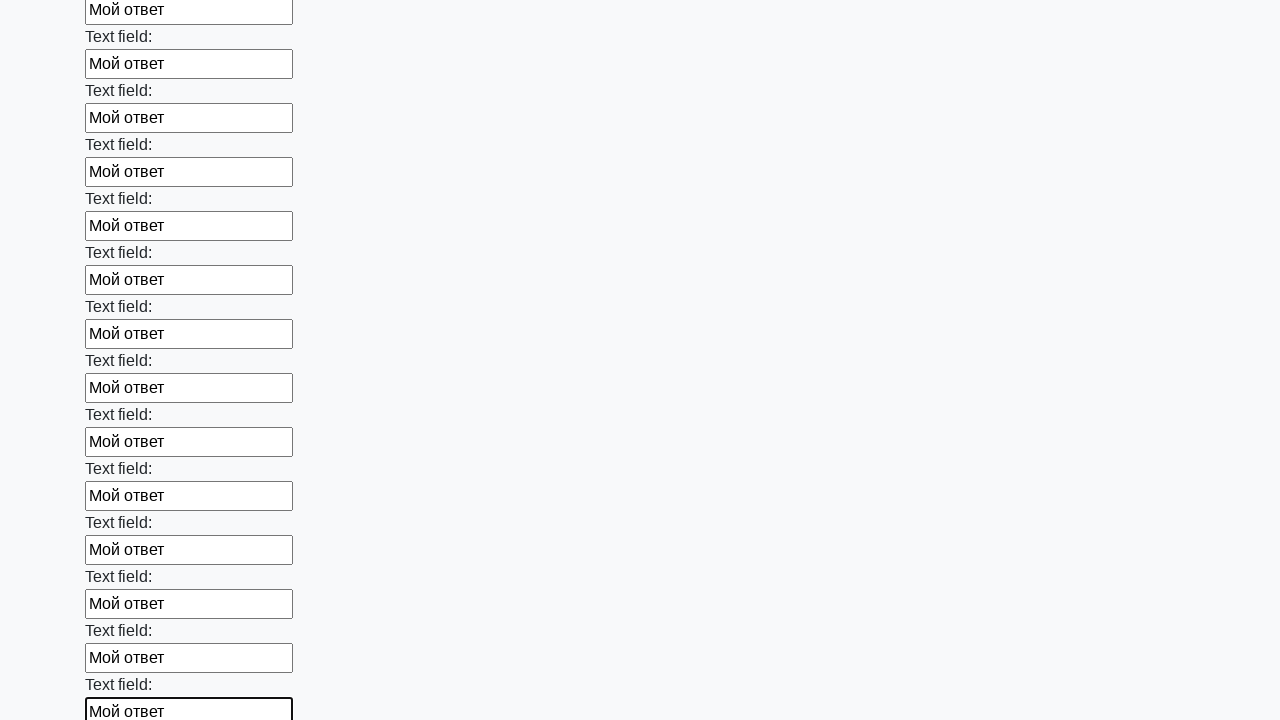

Filled input field with text 'Мой ответ' on input >> nth=72
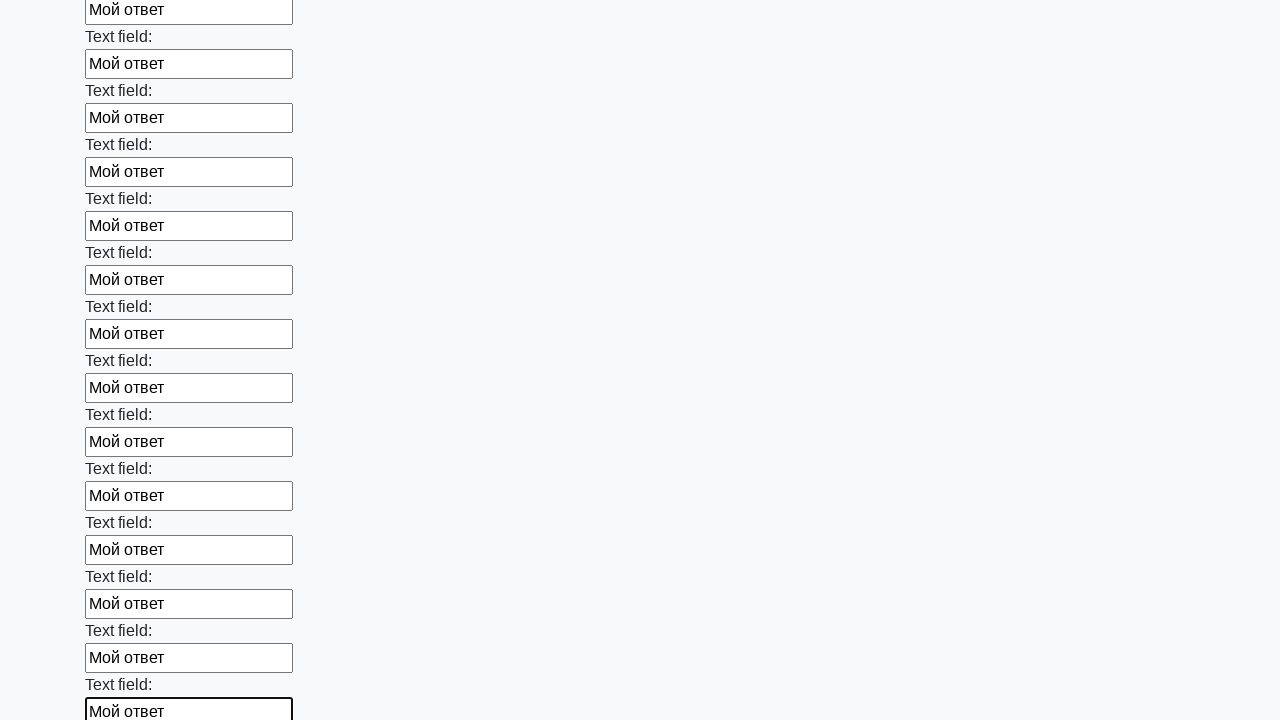

Filled input field with text 'Мой ответ' on input >> nth=73
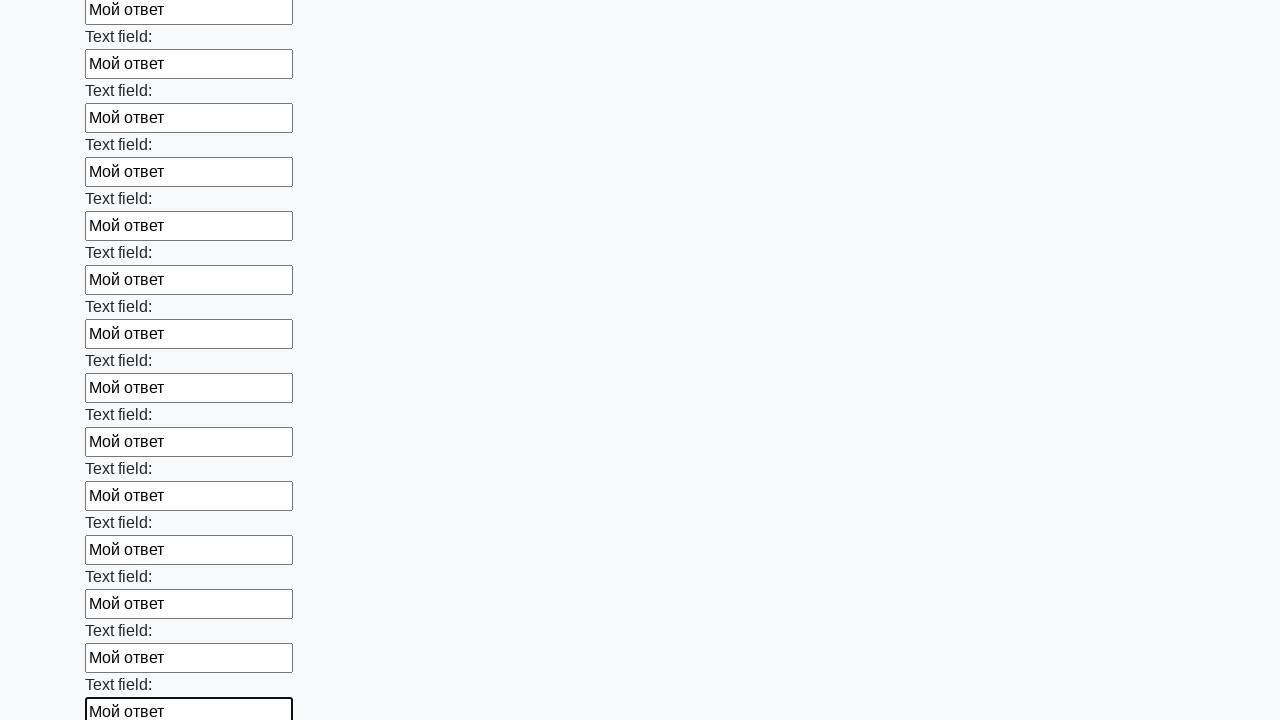

Filled input field with text 'Мой ответ' on input >> nth=74
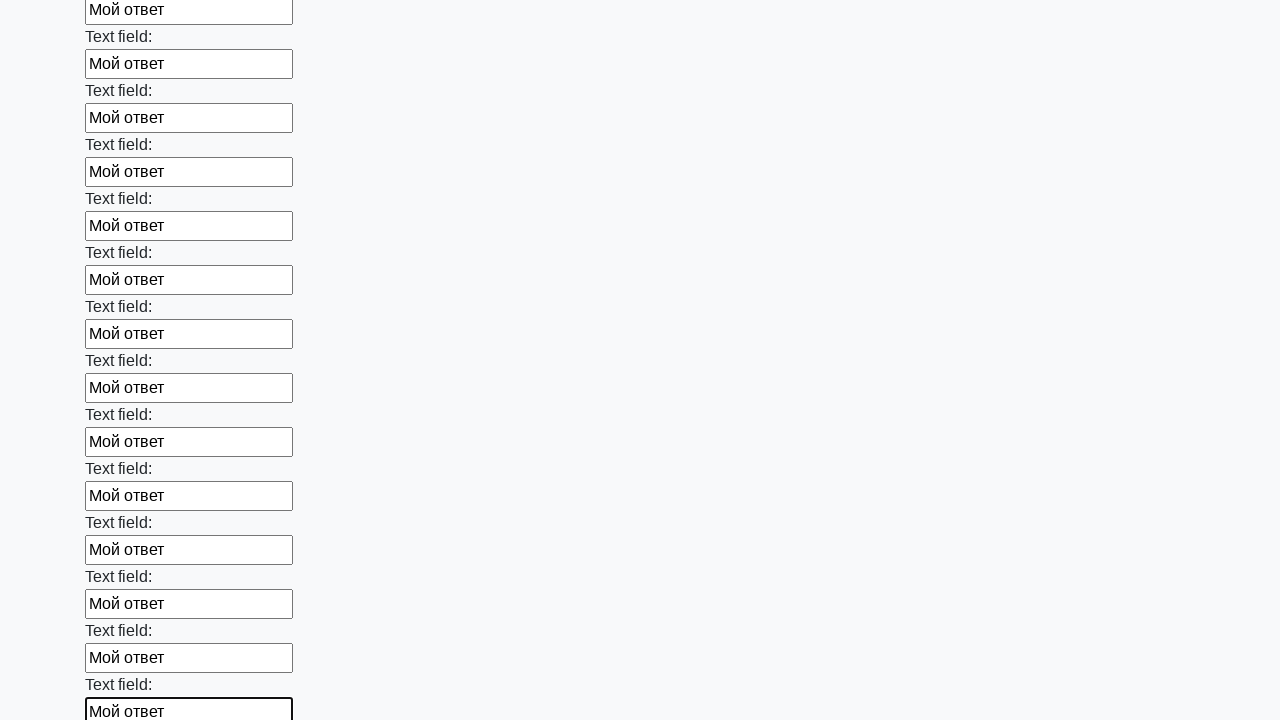

Filled input field with text 'Мой ответ' on input >> nth=75
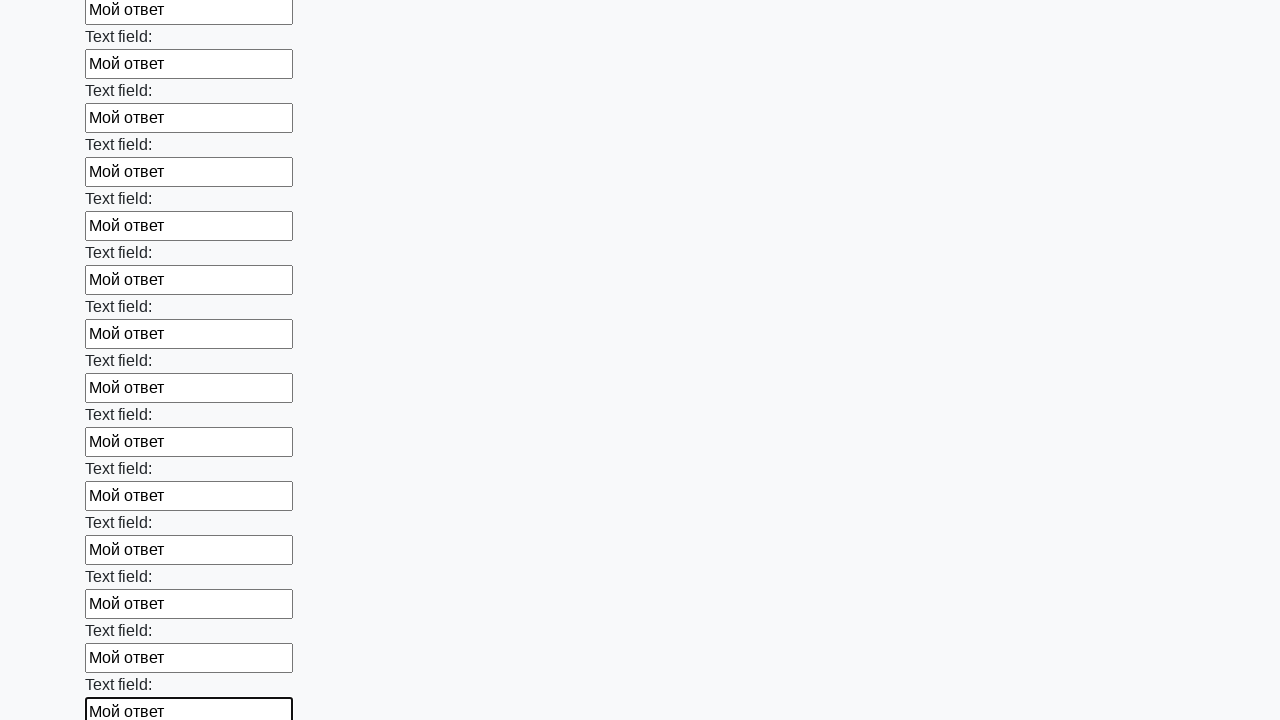

Filled input field with text 'Мой ответ' on input >> nth=76
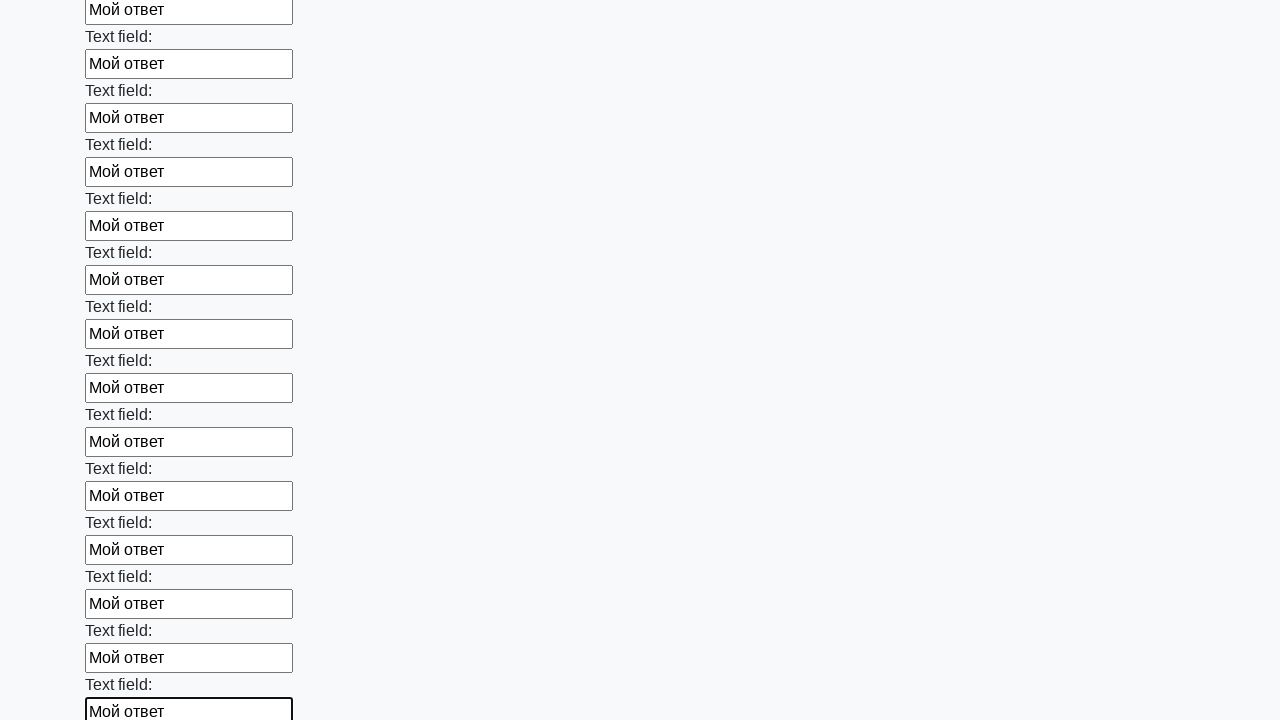

Filled input field with text 'Мой ответ' on input >> nth=77
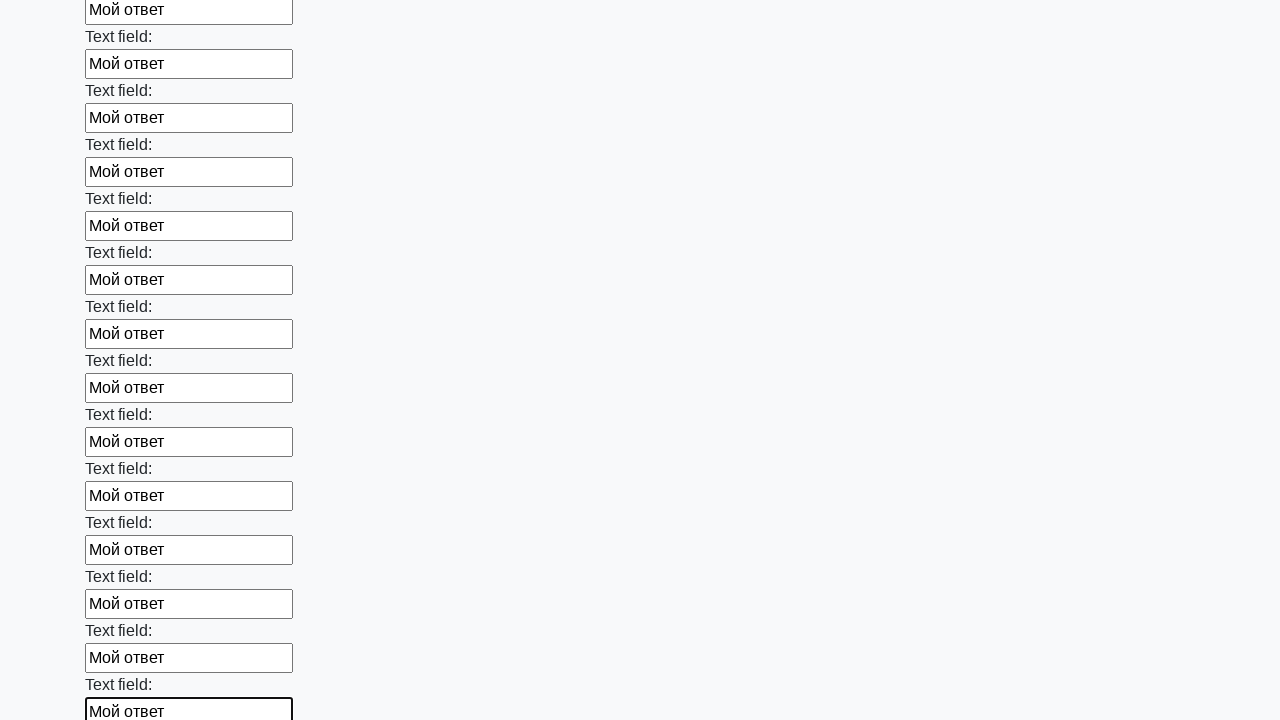

Filled input field with text 'Мой ответ' on input >> nth=78
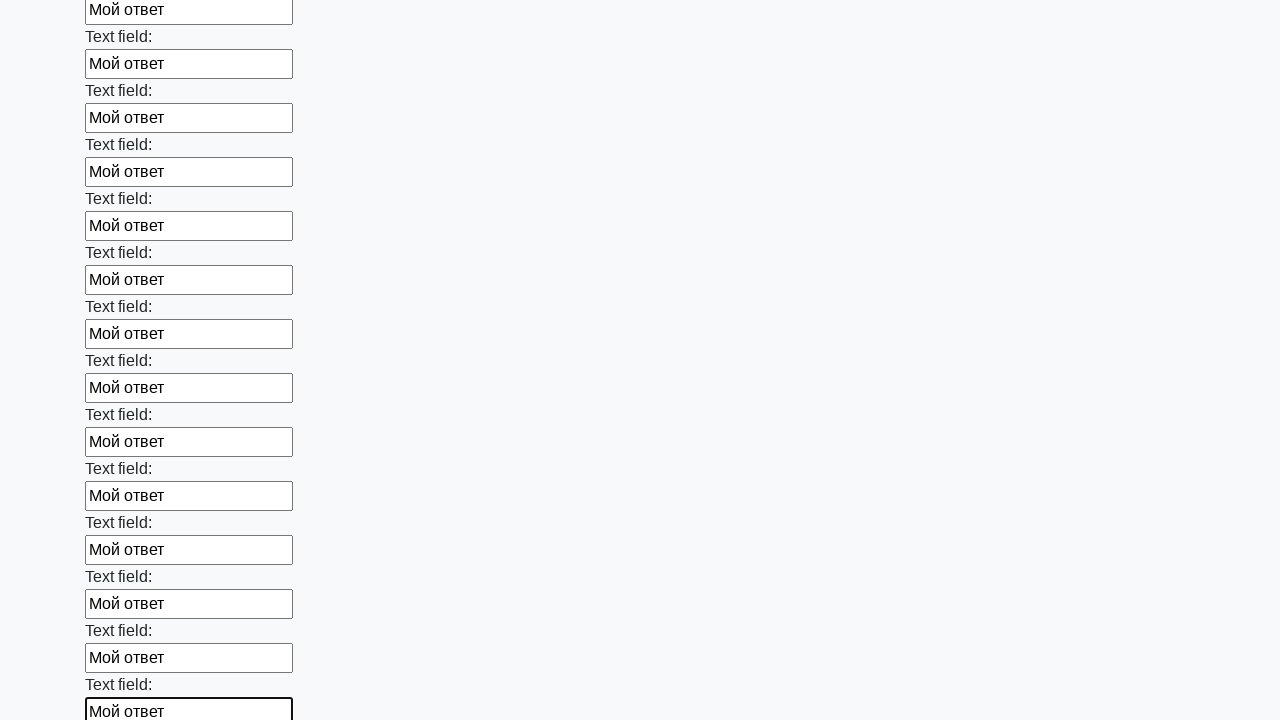

Filled input field with text 'Мой ответ' on input >> nth=79
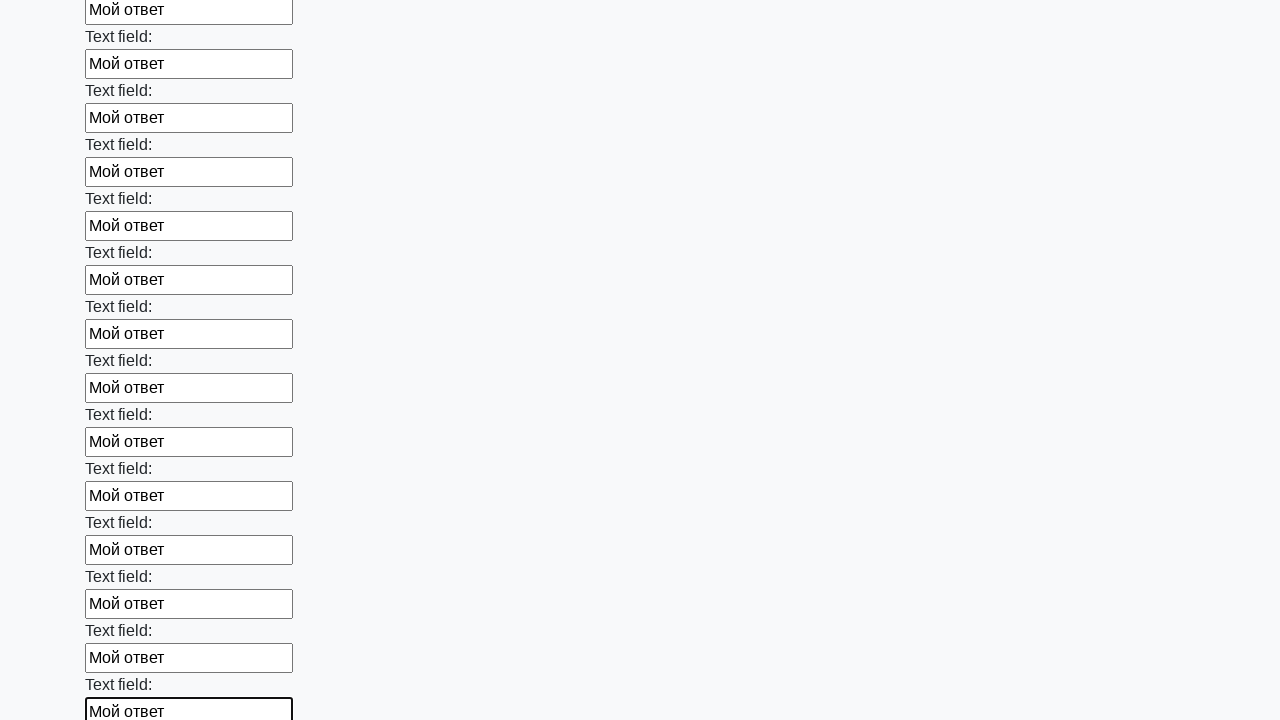

Filled input field with text 'Мой ответ' on input >> nth=80
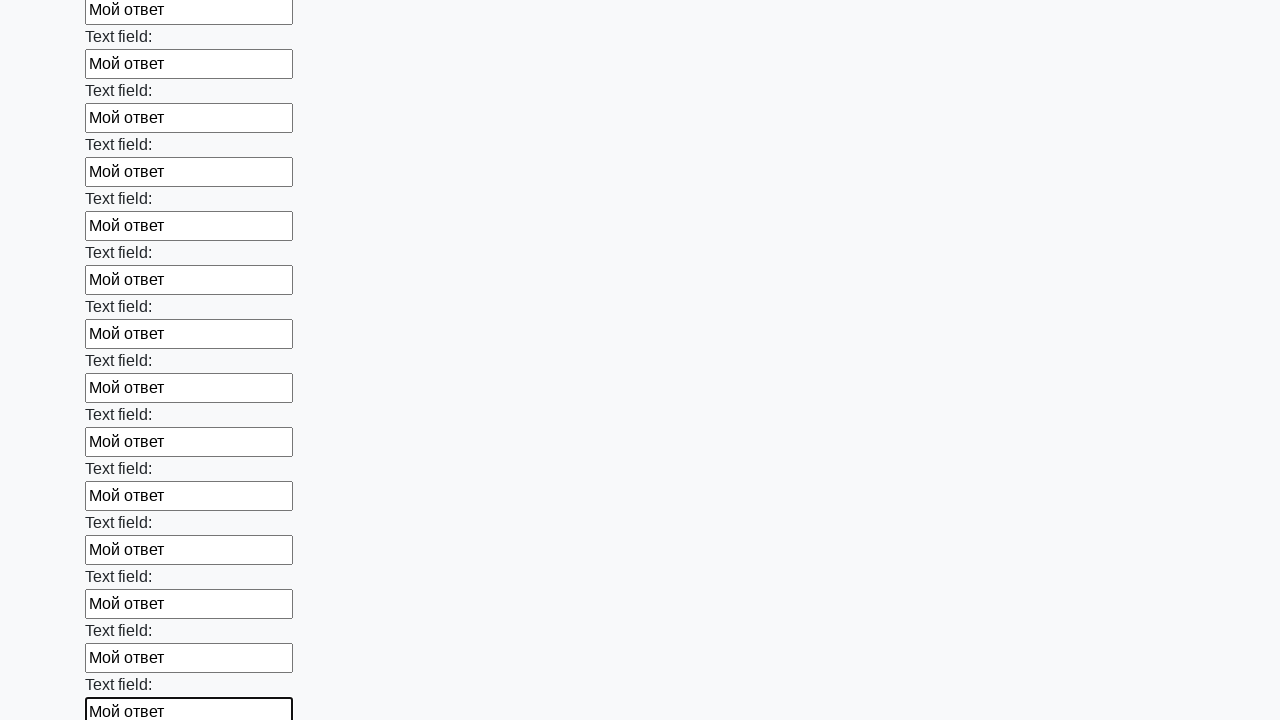

Filled input field with text 'Мой ответ' on input >> nth=81
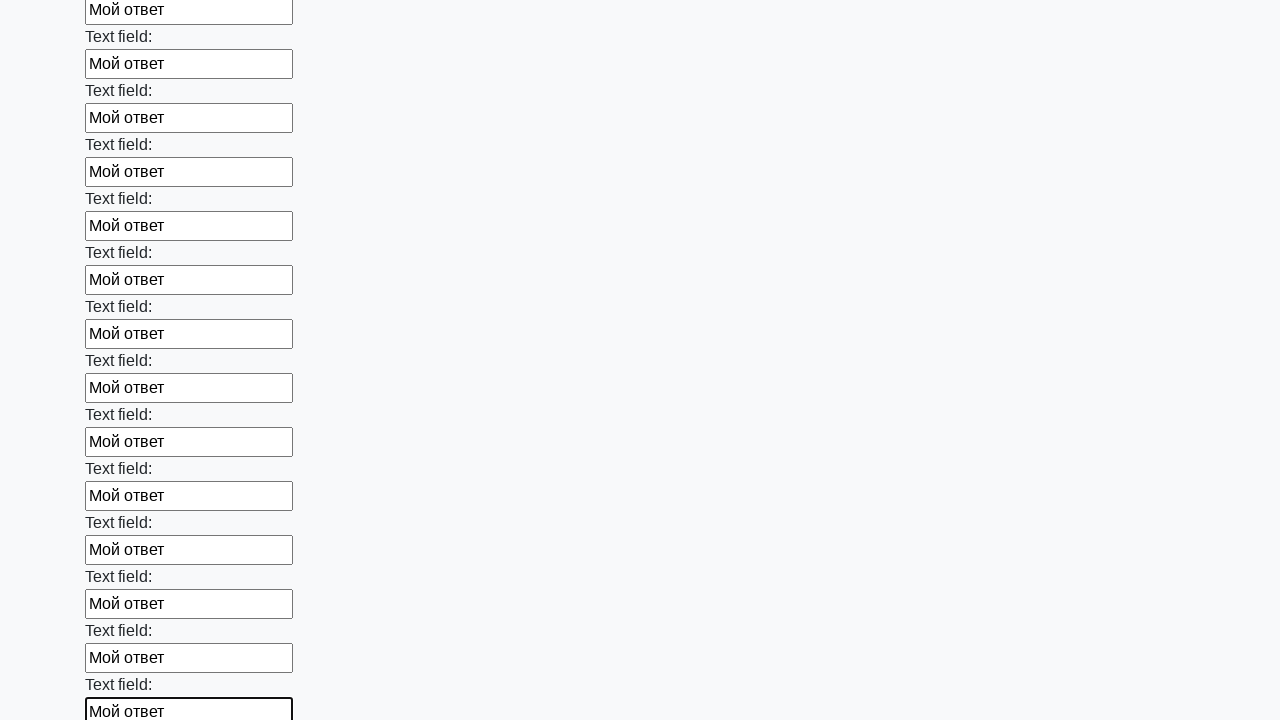

Filled input field with text 'Мой ответ' on input >> nth=82
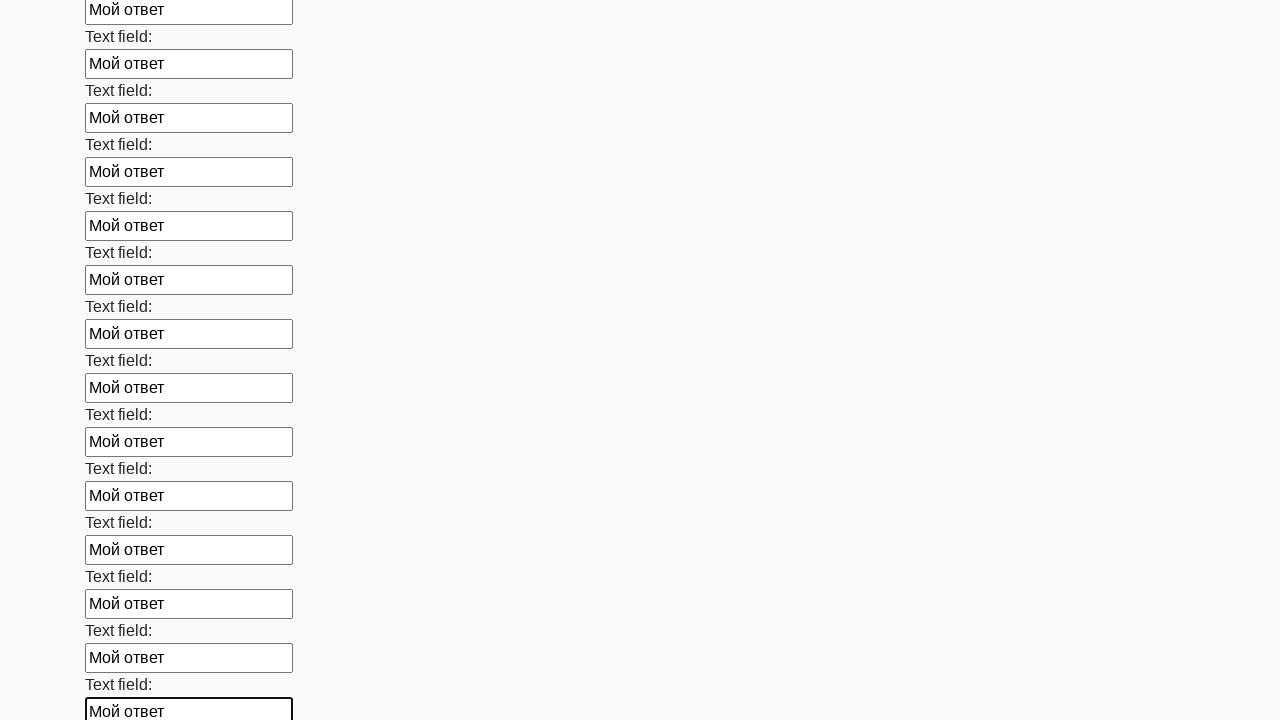

Filled input field with text 'Мой ответ' on input >> nth=83
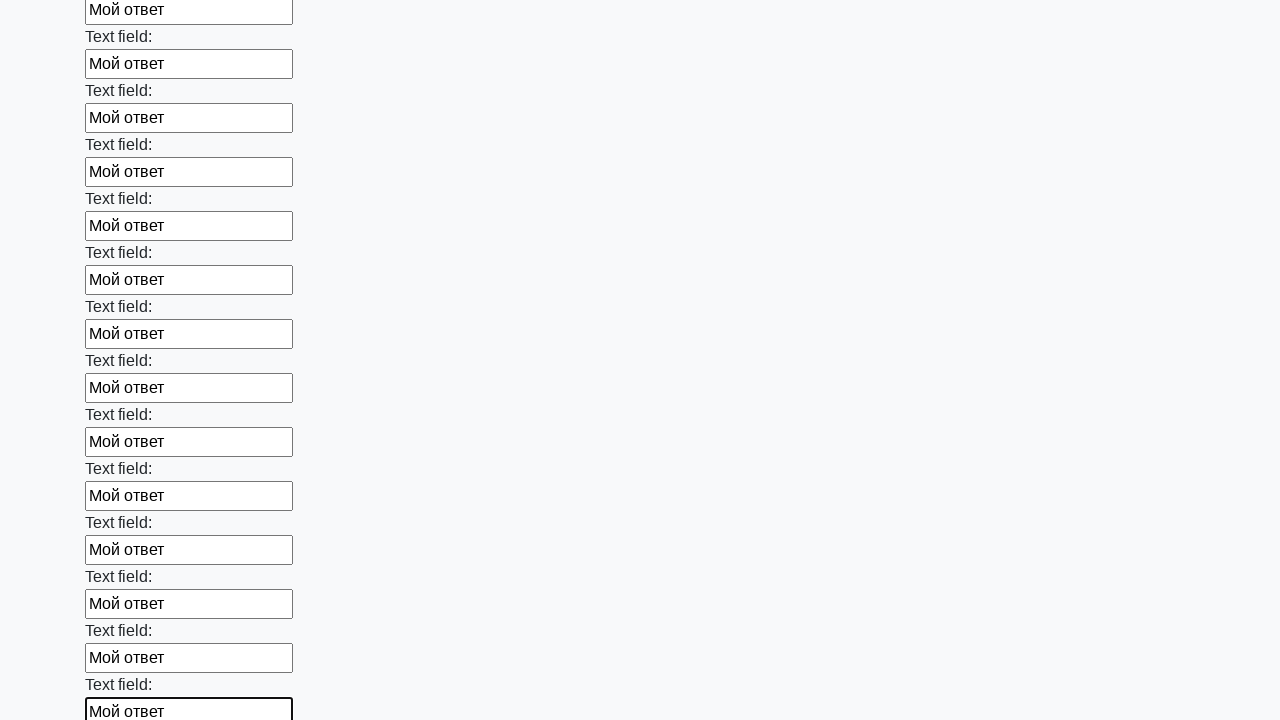

Filled input field with text 'Мой ответ' on input >> nth=84
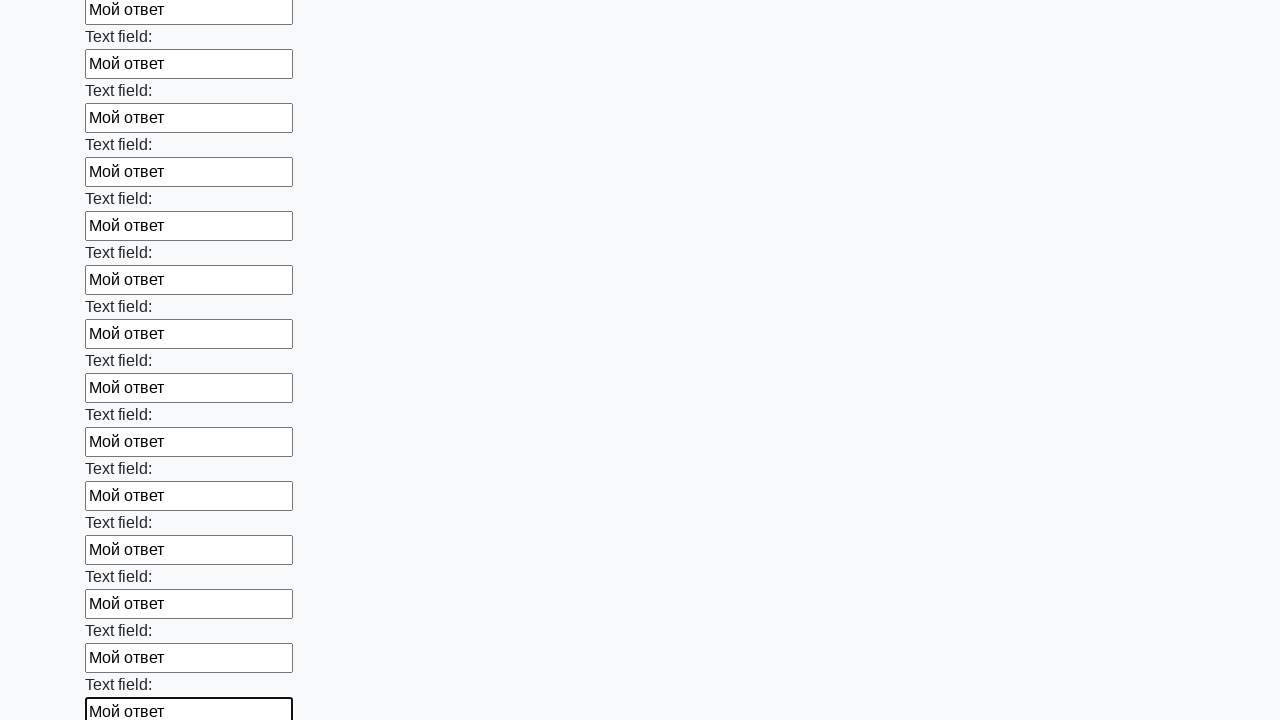

Filled input field with text 'Мой ответ' on input >> nth=85
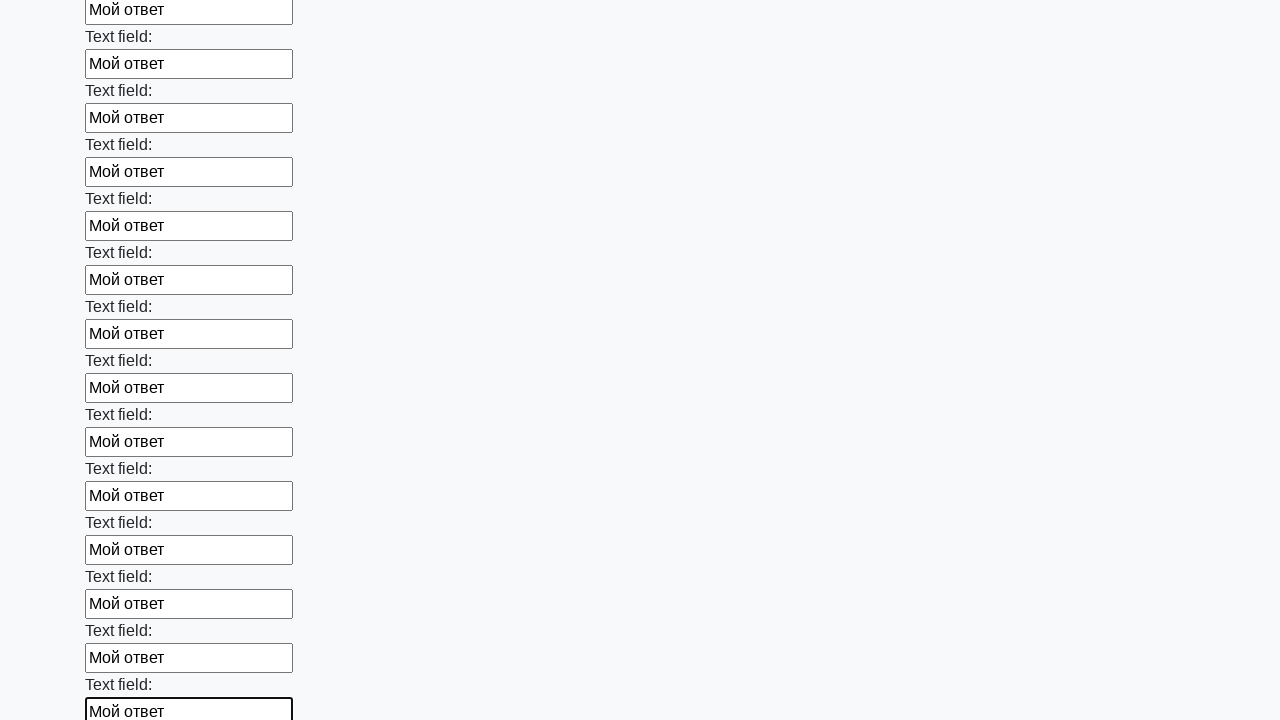

Filled input field with text 'Мой ответ' on input >> nth=86
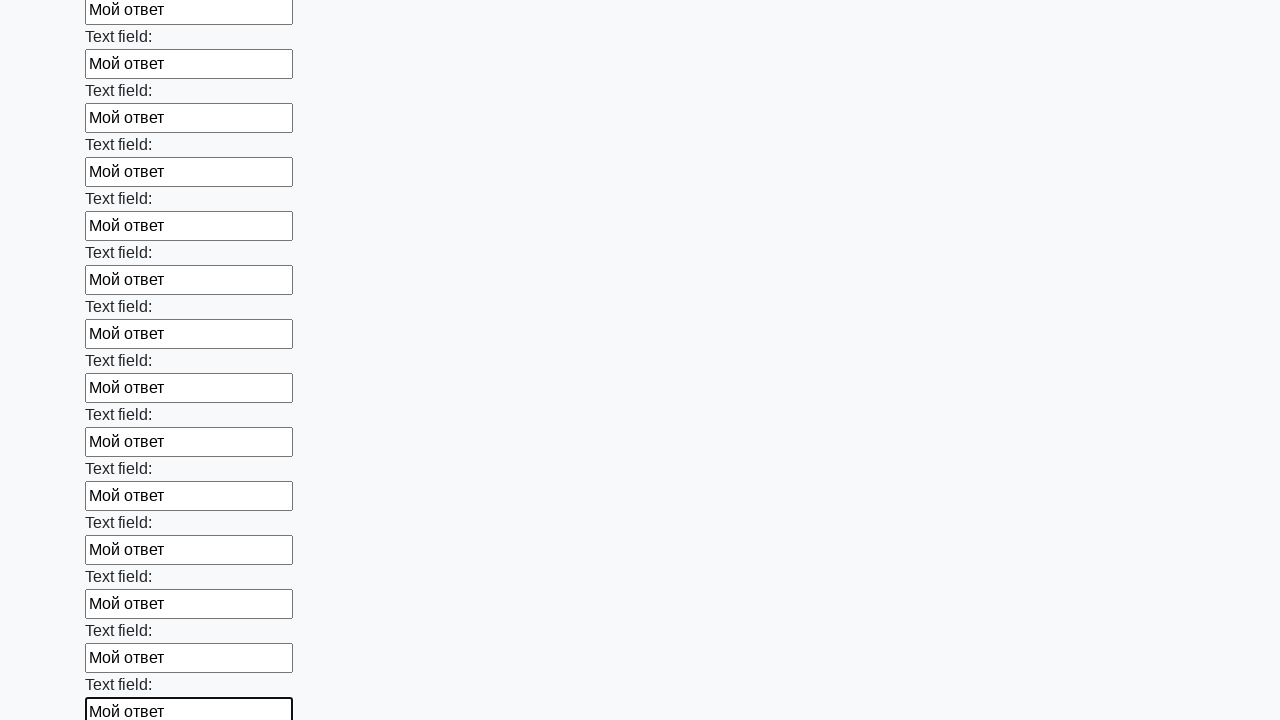

Filled input field with text 'Мой ответ' on input >> nth=87
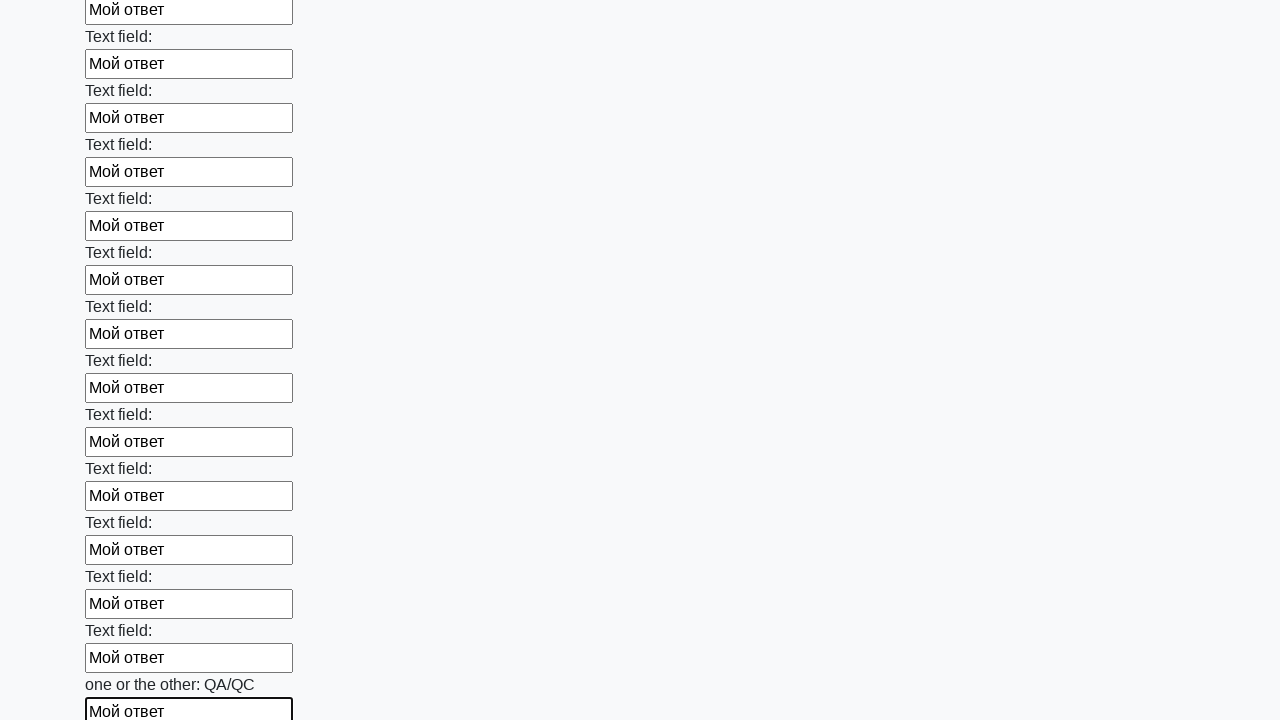

Filled input field with text 'Мой ответ' on input >> nth=88
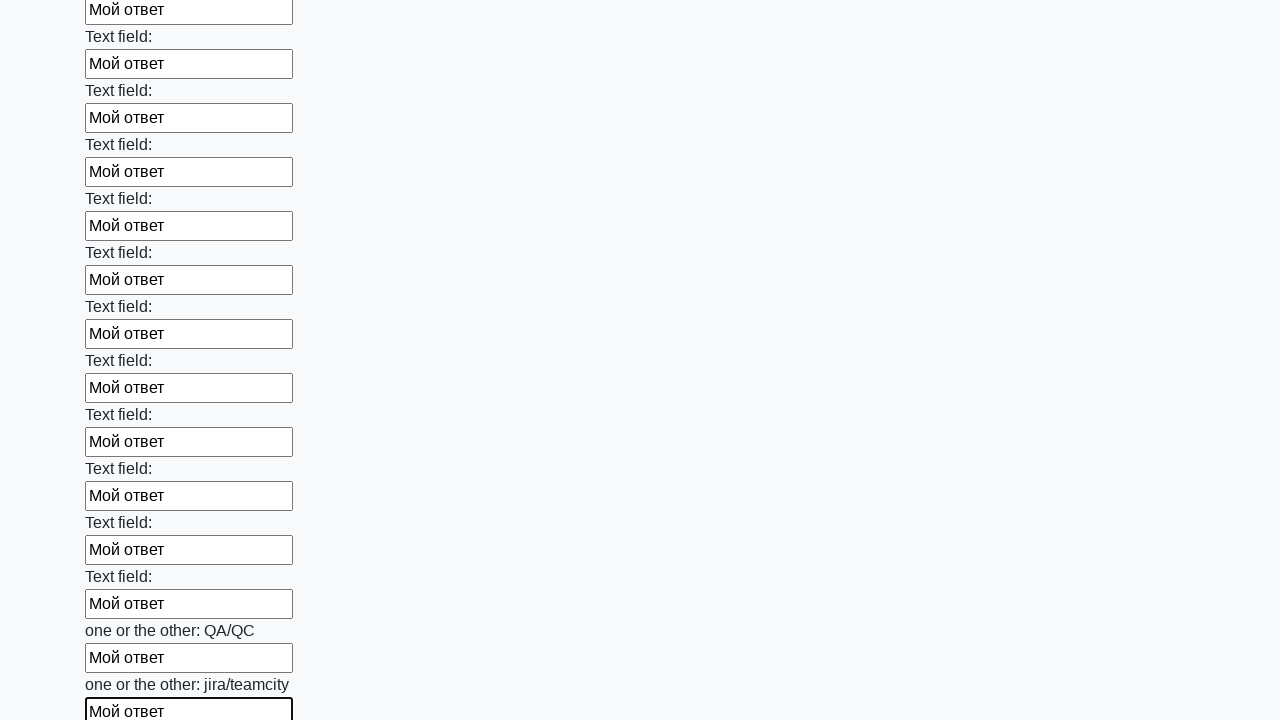

Filled input field with text 'Мой ответ' on input >> nth=89
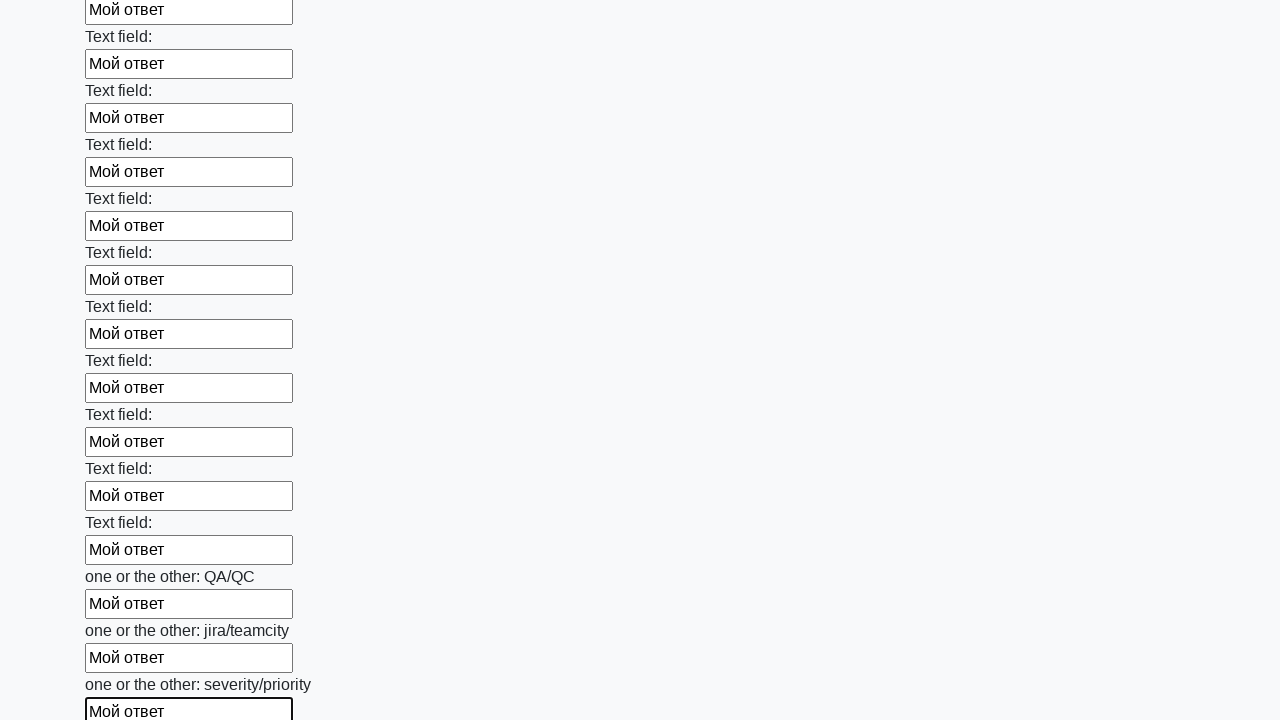

Filled input field with text 'Мой ответ' on input >> nth=90
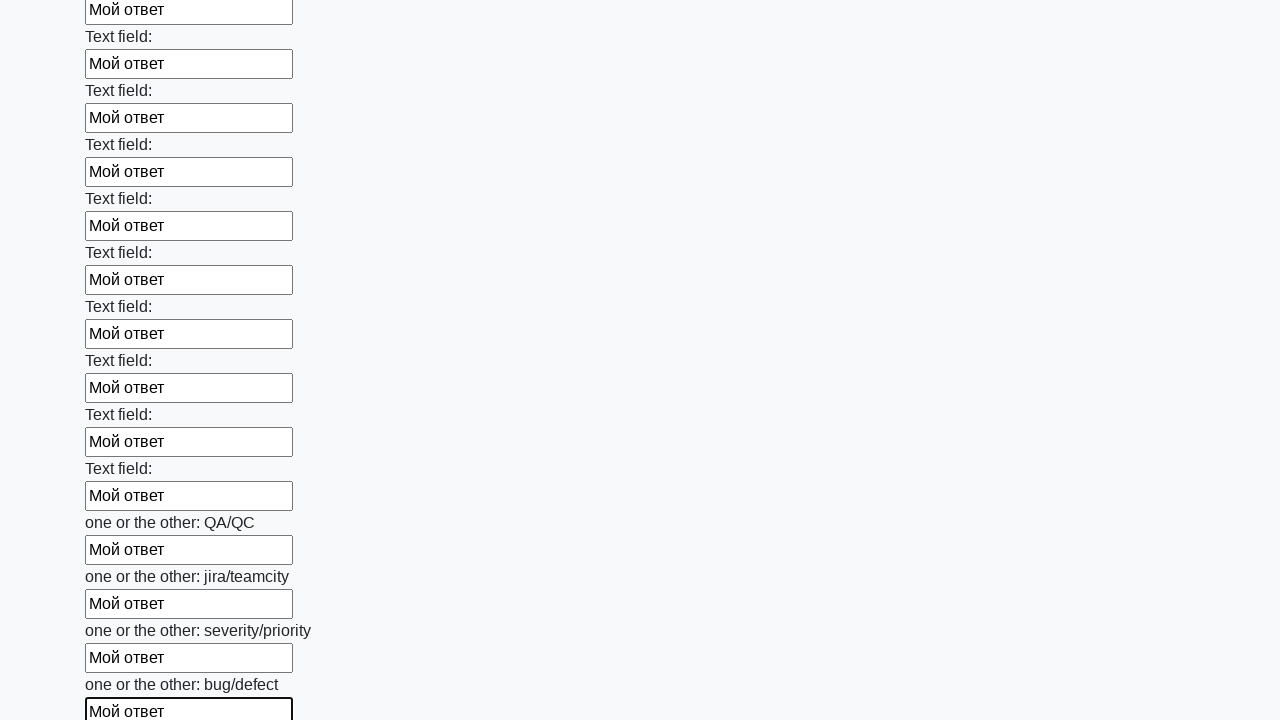

Filled input field with text 'Мой ответ' on input >> nth=91
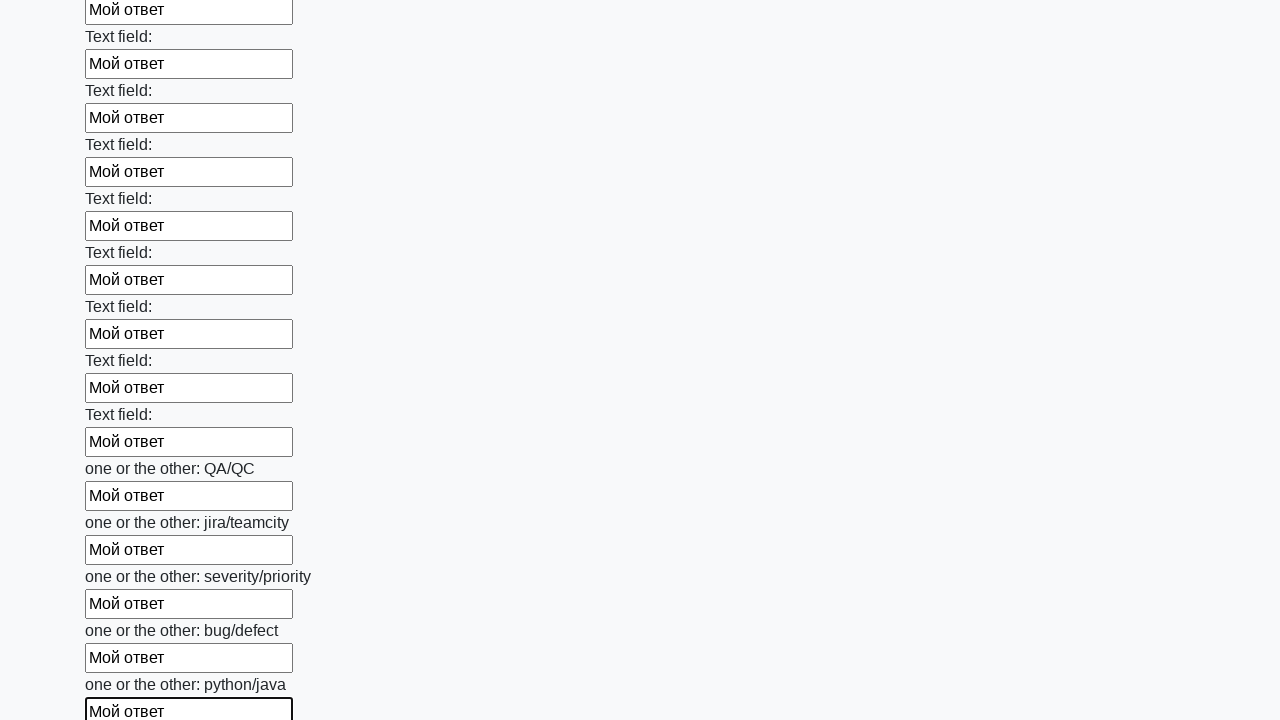

Filled input field with text 'Мой ответ' on input >> nth=92
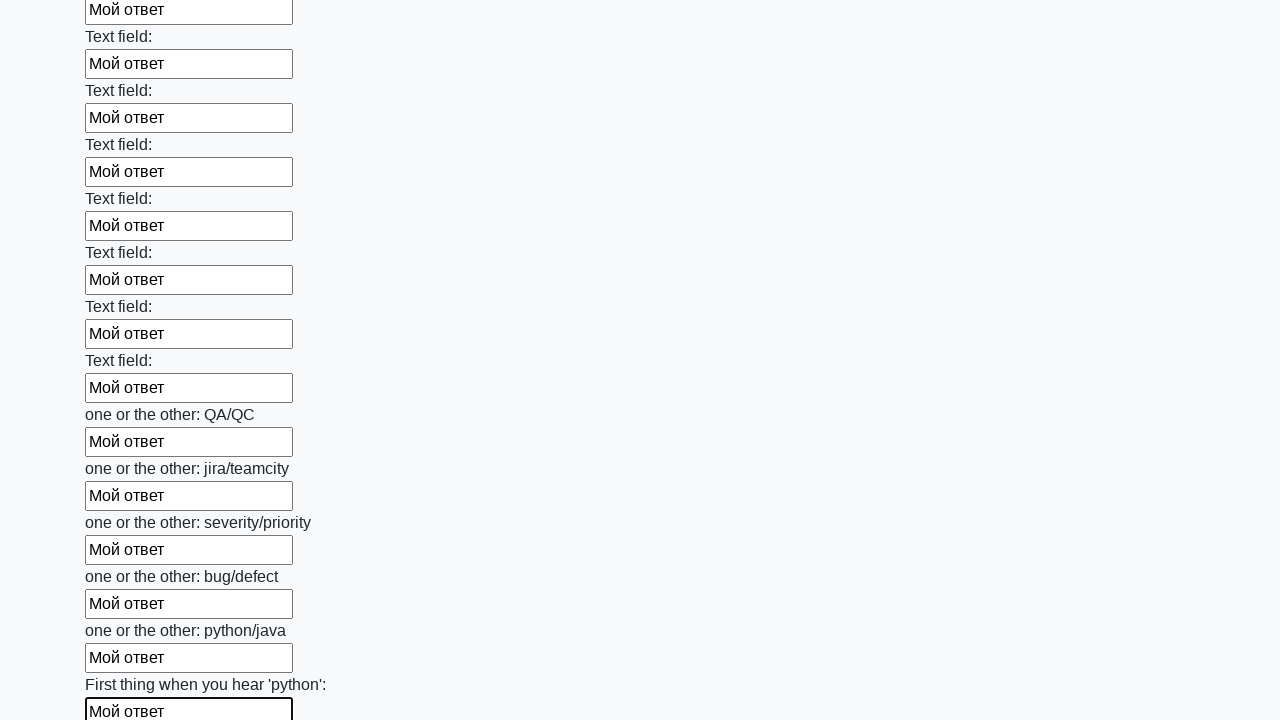

Filled input field with text 'Мой ответ' on input >> nth=93
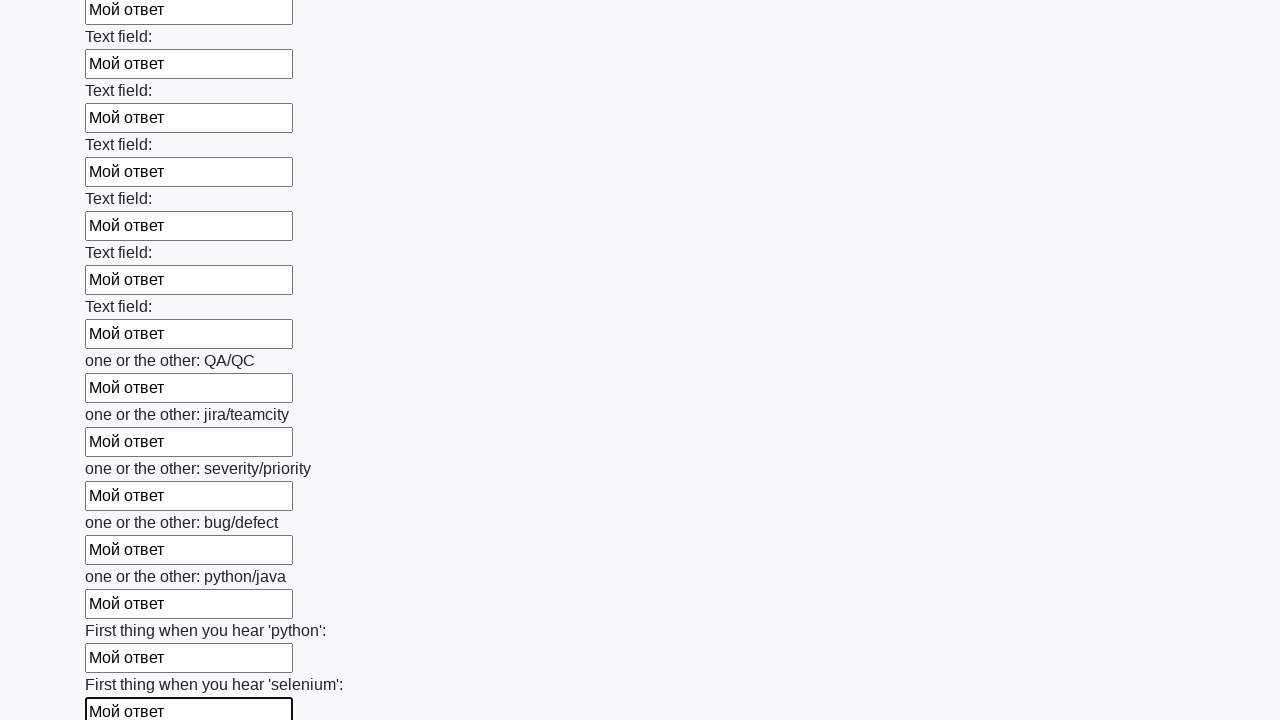

Filled input field with text 'Мой ответ' on input >> nth=94
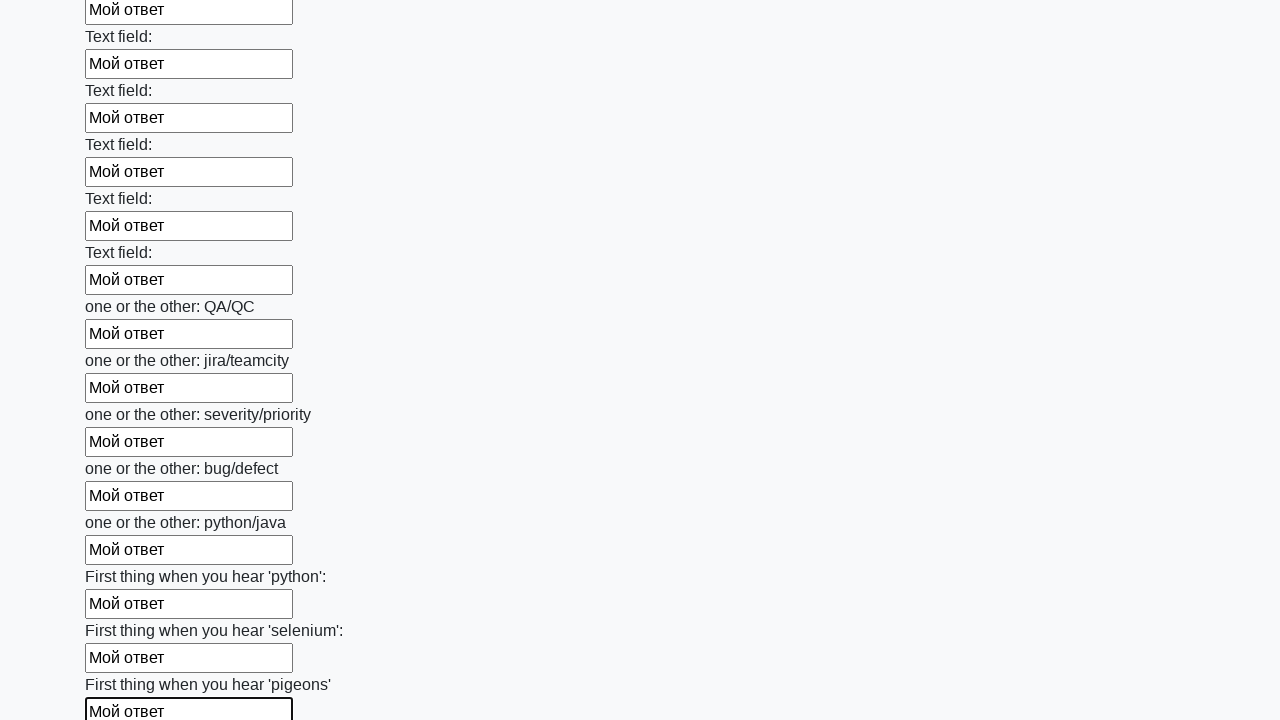

Filled input field with text 'Мой ответ' on input >> nth=95
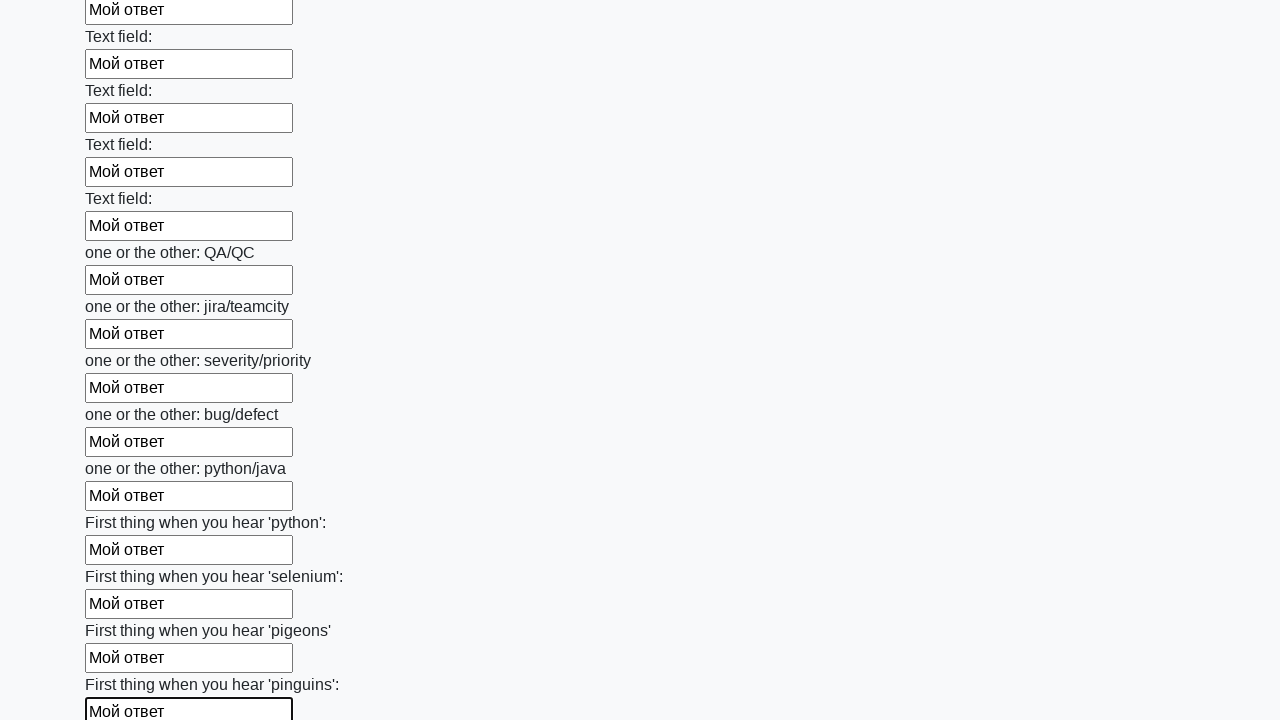

Filled input field with text 'Мой ответ' on input >> nth=96
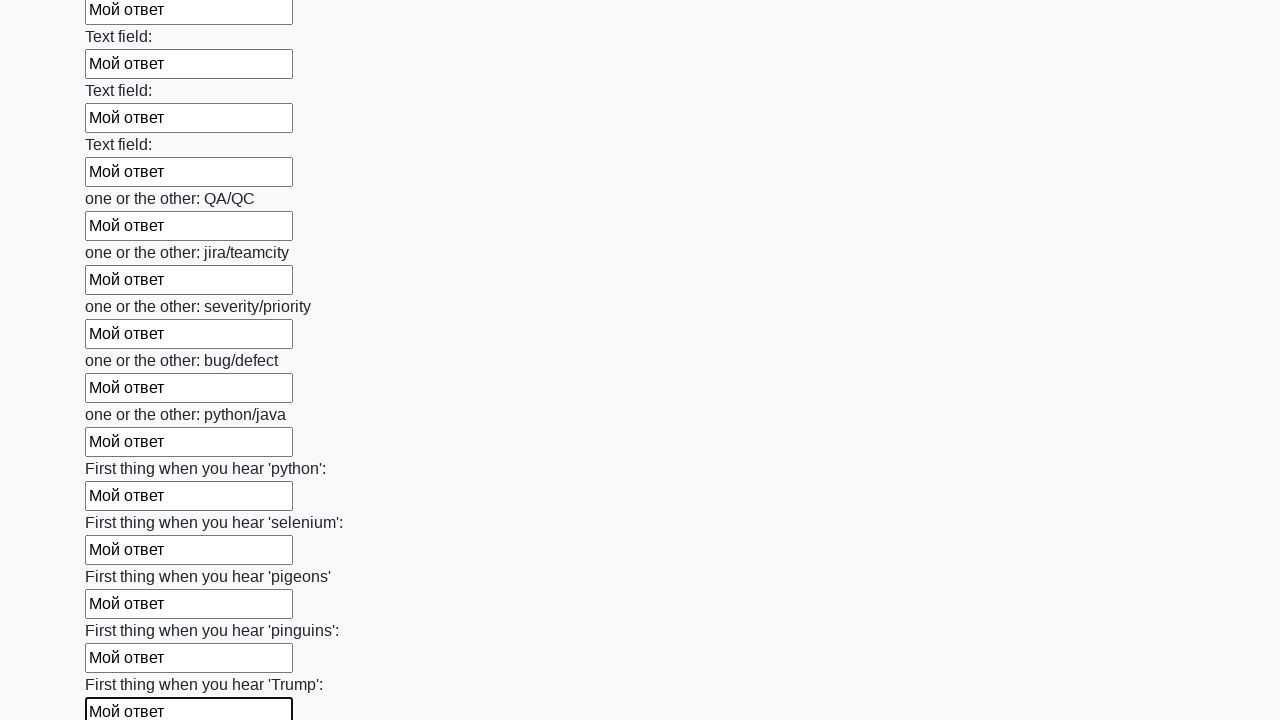

Filled input field with text 'Мой ответ' on input >> nth=97
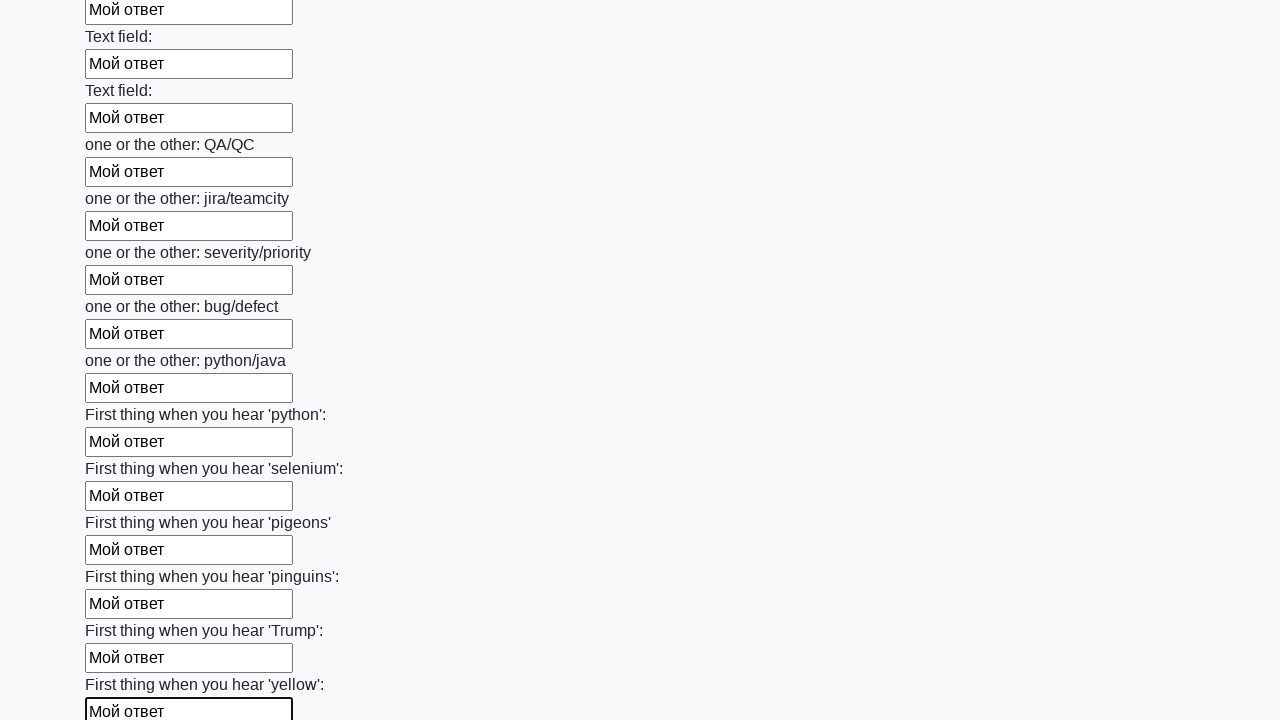

Filled input field with text 'Мой ответ' on input >> nth=98
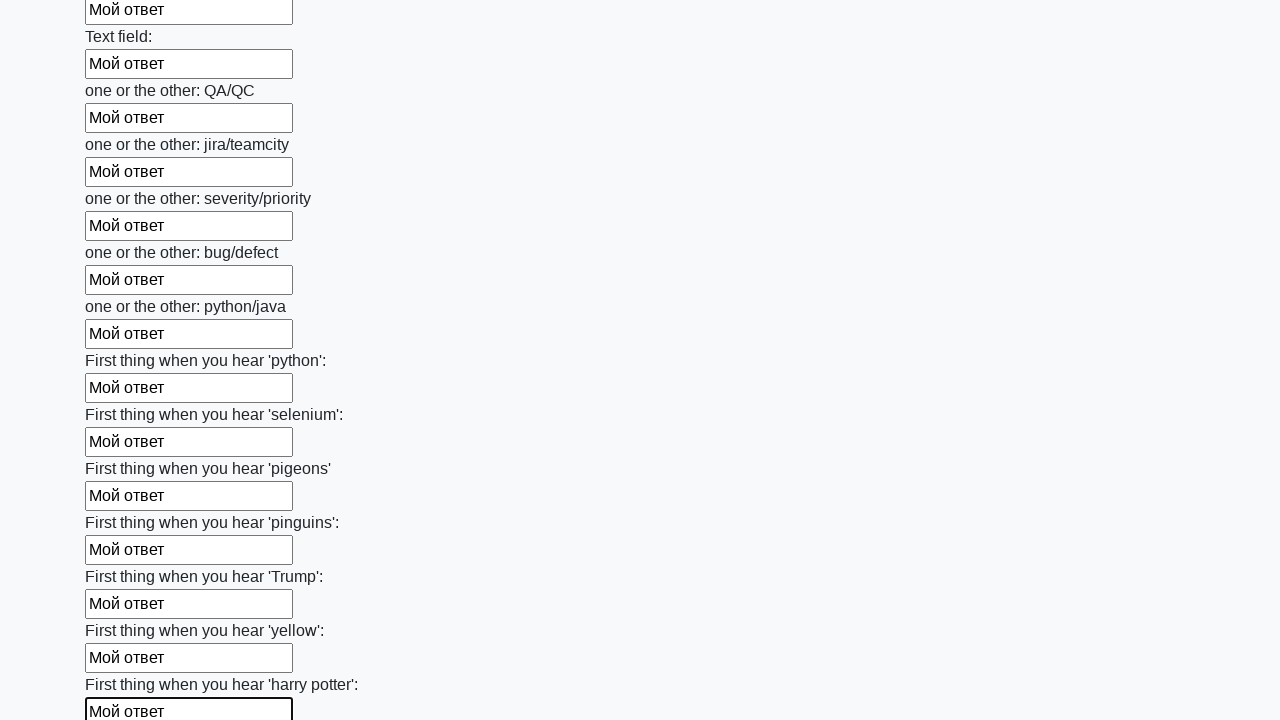

Filled input field with text 'Мой ответ' on input >> nth=99
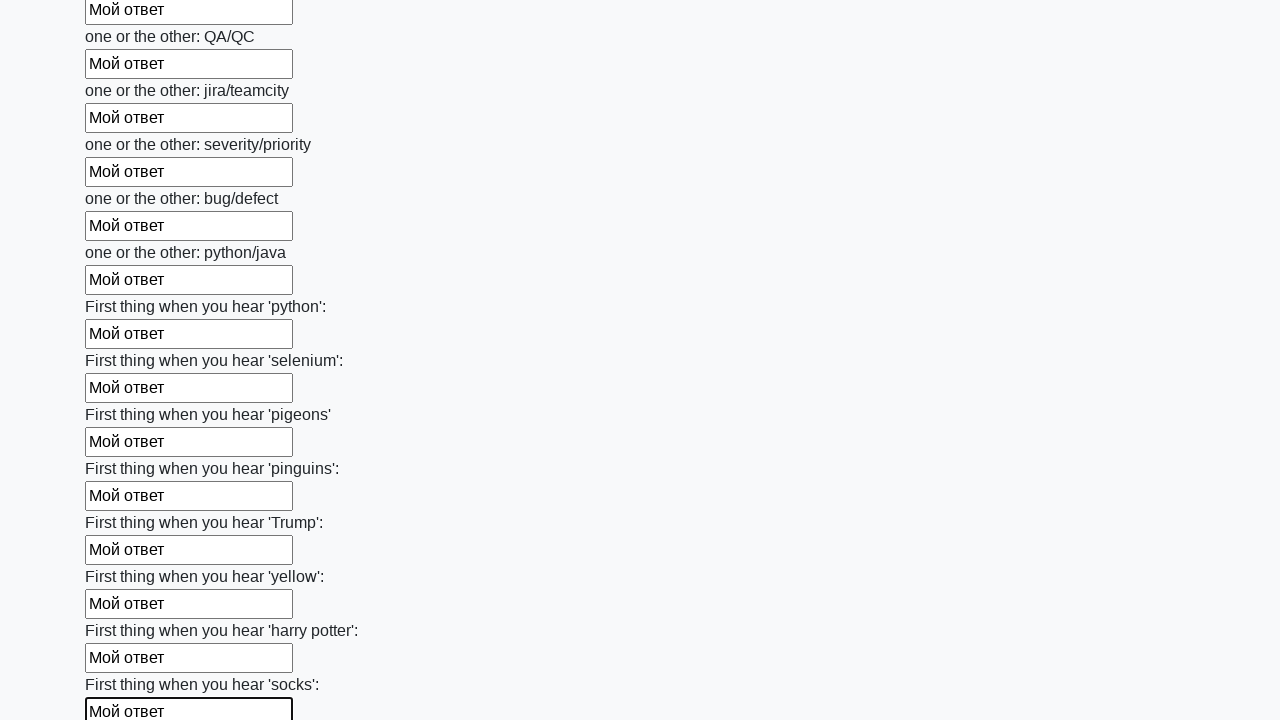

Clicked the submit button at (123, 611) on button
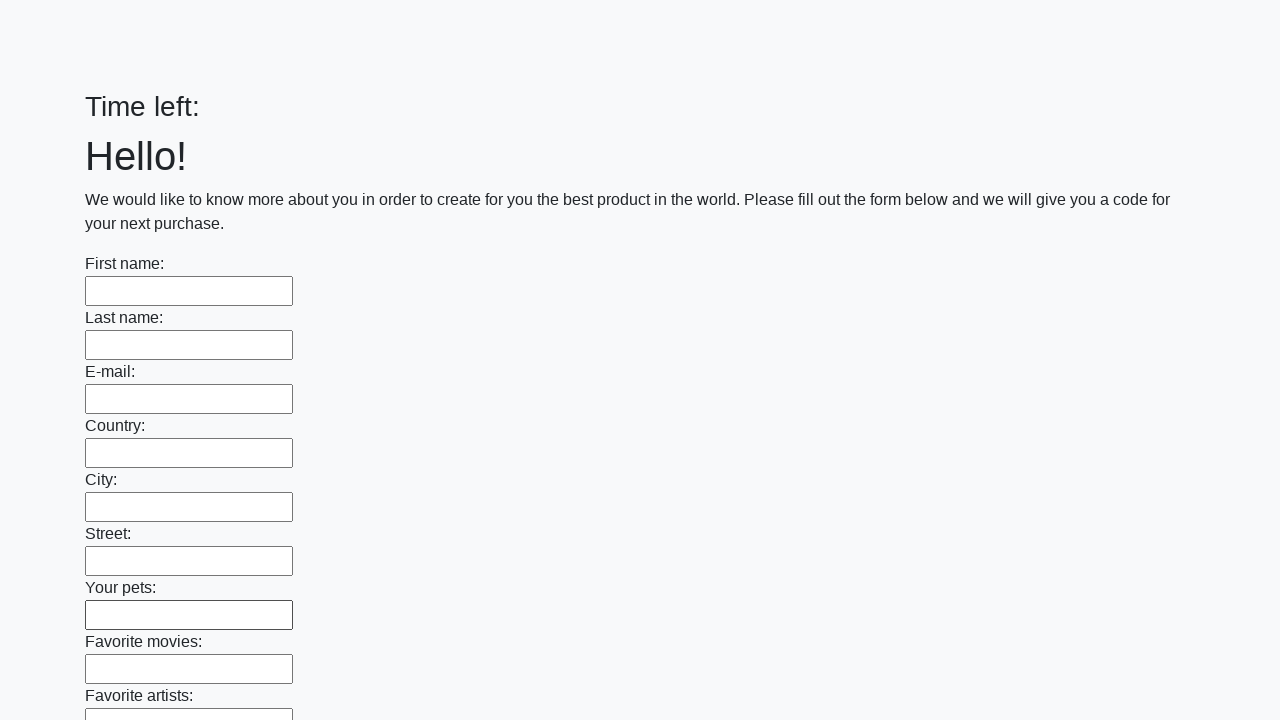

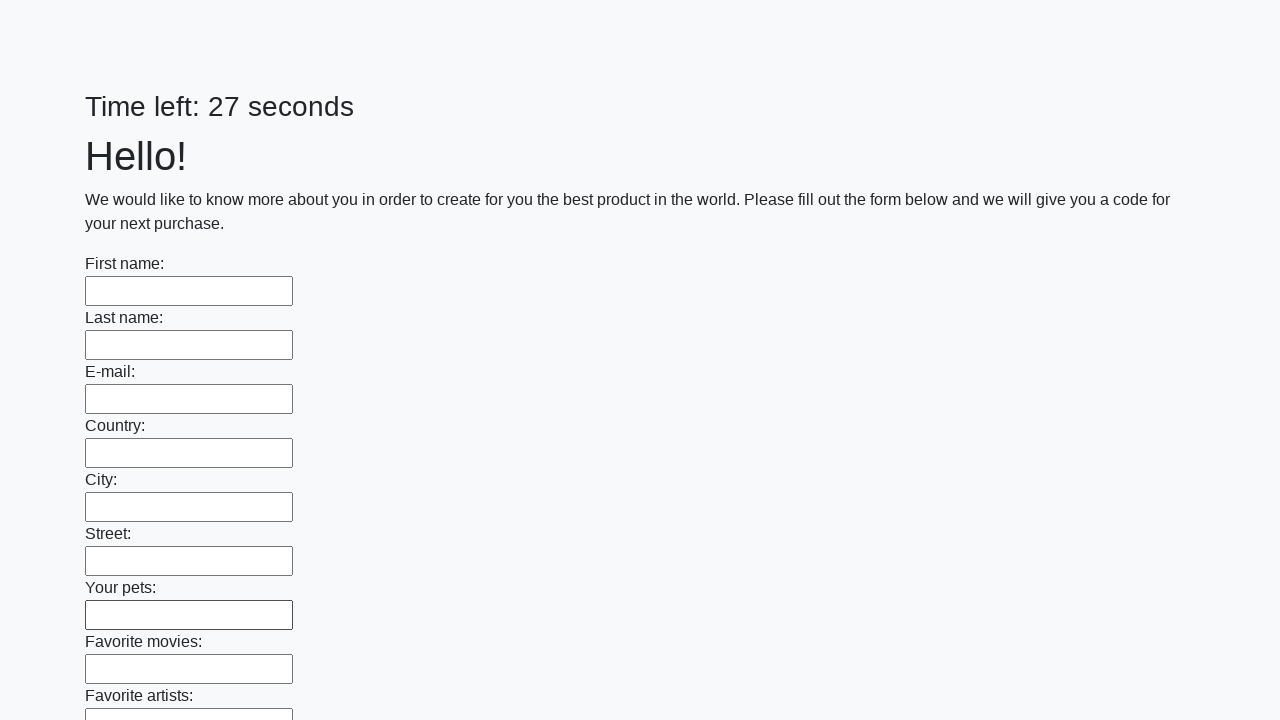